Tests slider functionality by moving it to different values (50, 30, 30, 80) using keyboard arrow keys and verifying the slider displays the correct value

Starting URL: http://seleniumui.moderntester.pl/slider.php

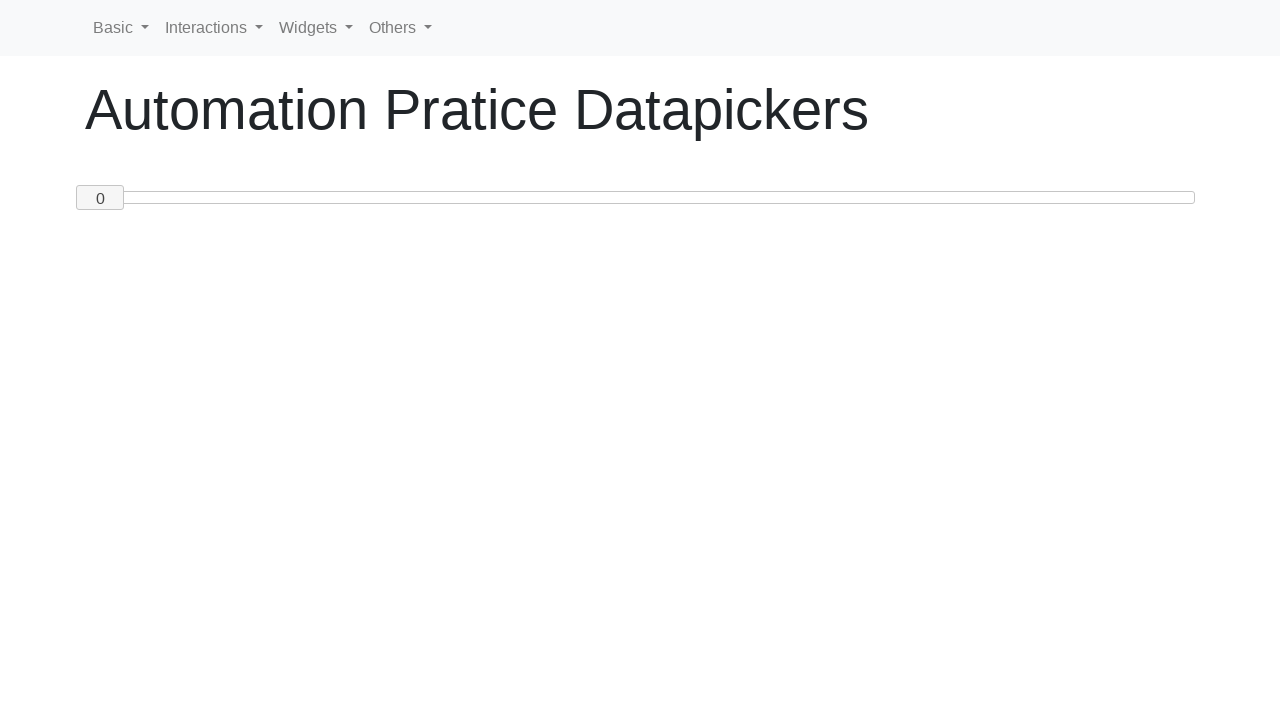

Pressed ArrowRight on slider handle, moving from 0 towards 50 on #custom-handle
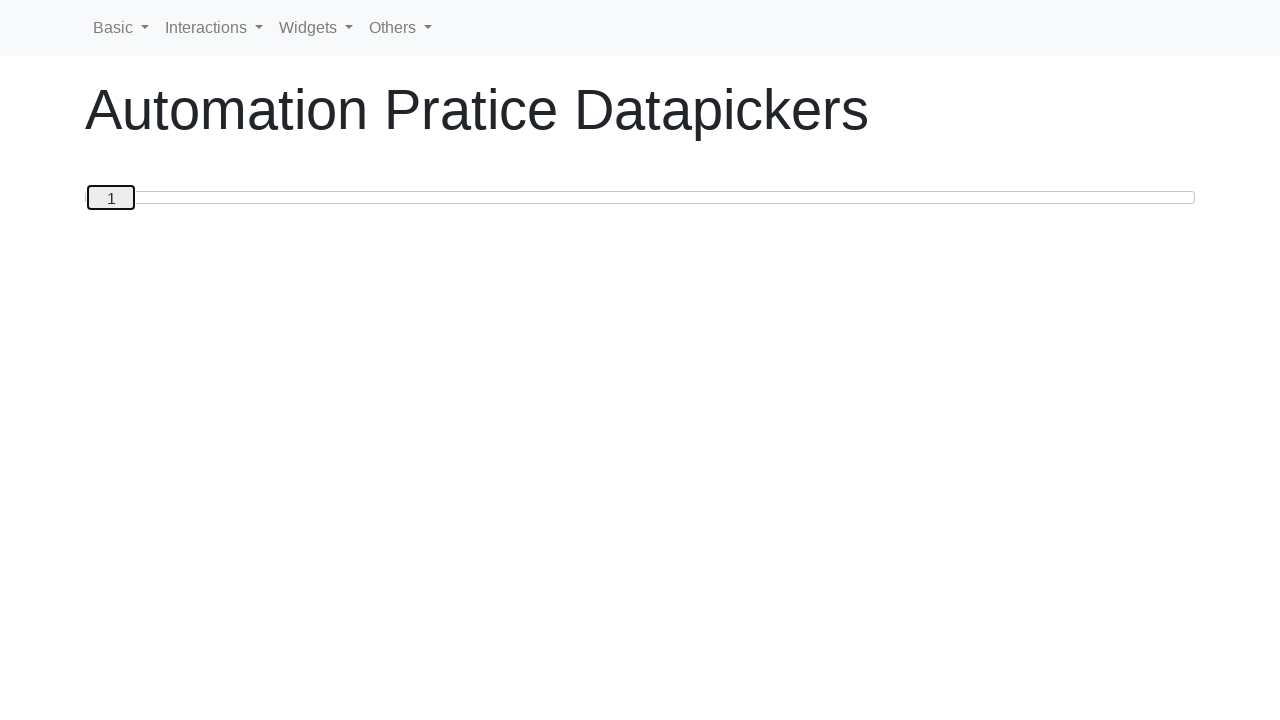

Pressed ArrowRight on slider handle, moving from 1 towards 50 on #custom-handle
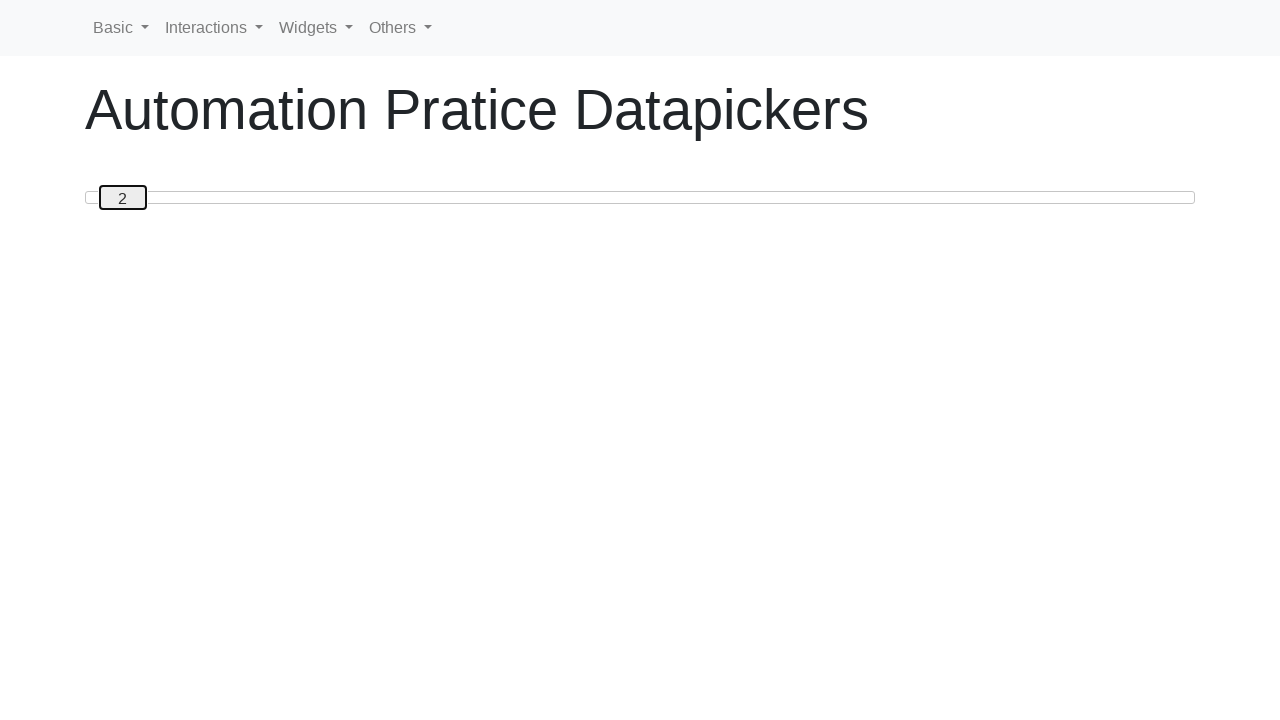

Pressed ArrowRight on slider handle, moving from 2 towards 50 on #custom-handle
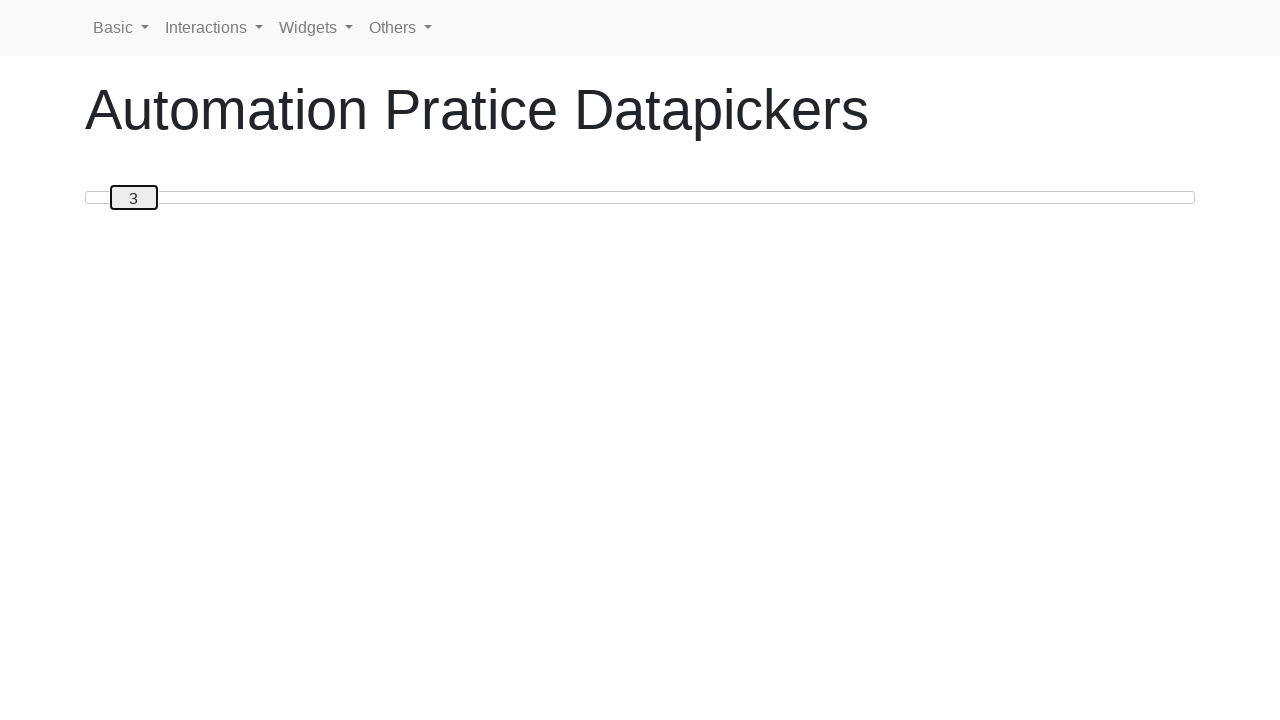

Pressed ArrowRight on slider handle, moving from 3 towards 50 on #custom-handle
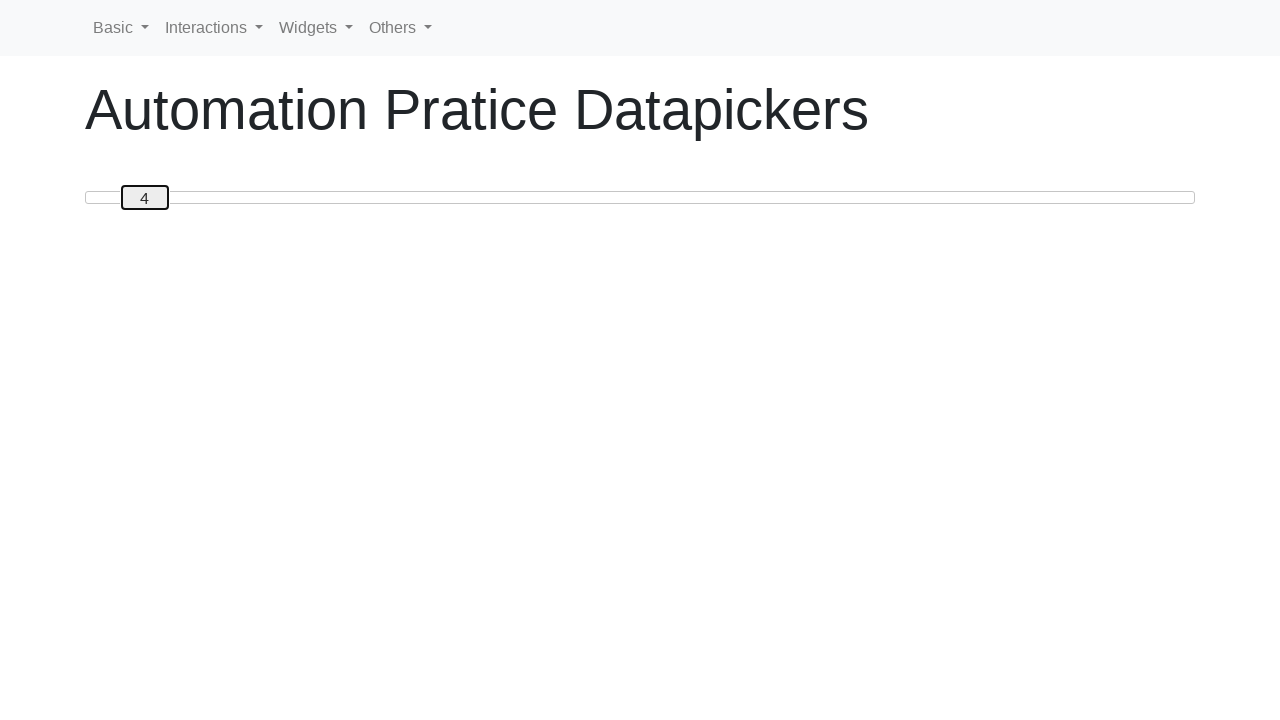

Pressed ArrowRight on slider handle, moving from 4 towards 50 on #custom-handle
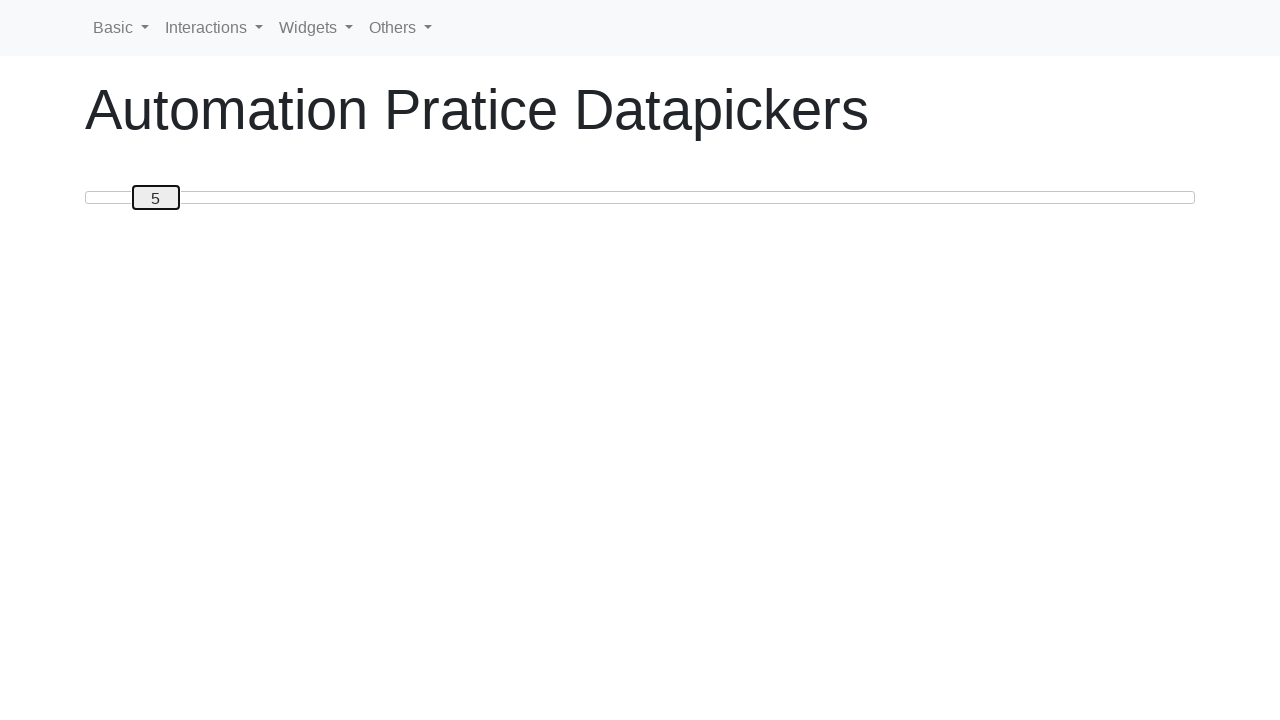

Pressed ArrowRight on slider handle, moving from 5 towards 50 on #custom-handle
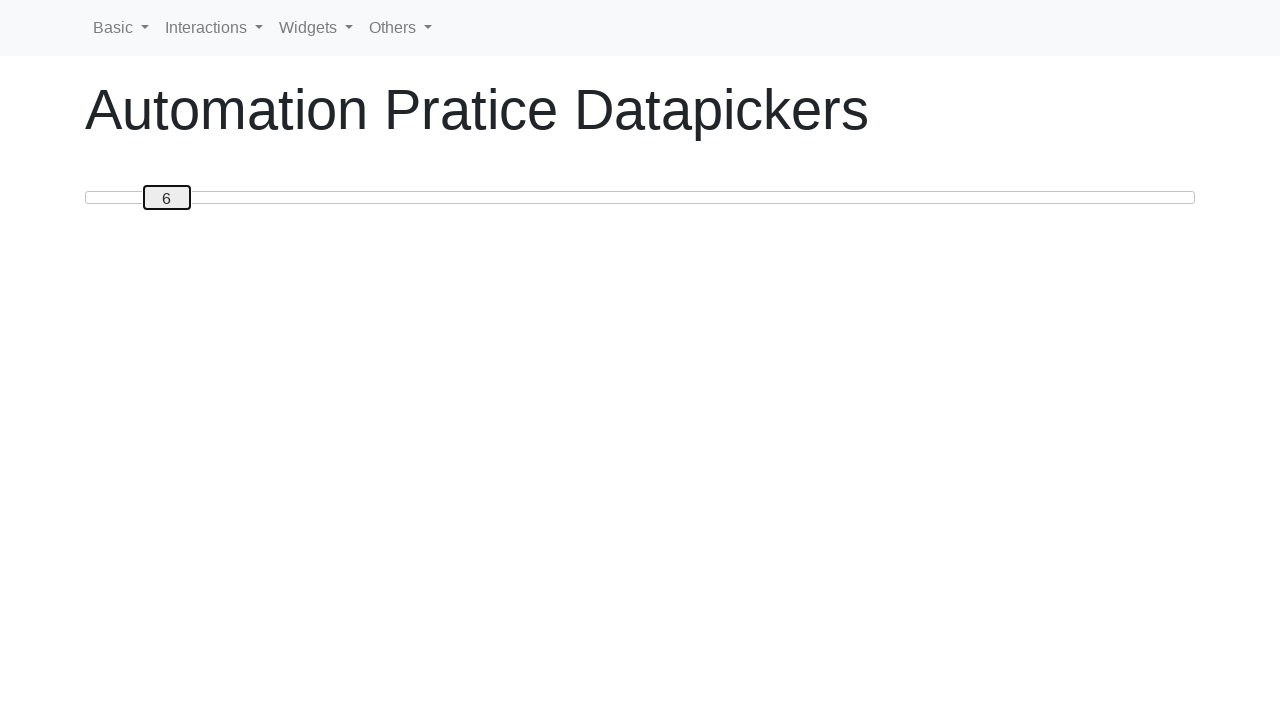

Pressed ArrowRight on slider handle, moving from 6 towards 50 on #custom-handle
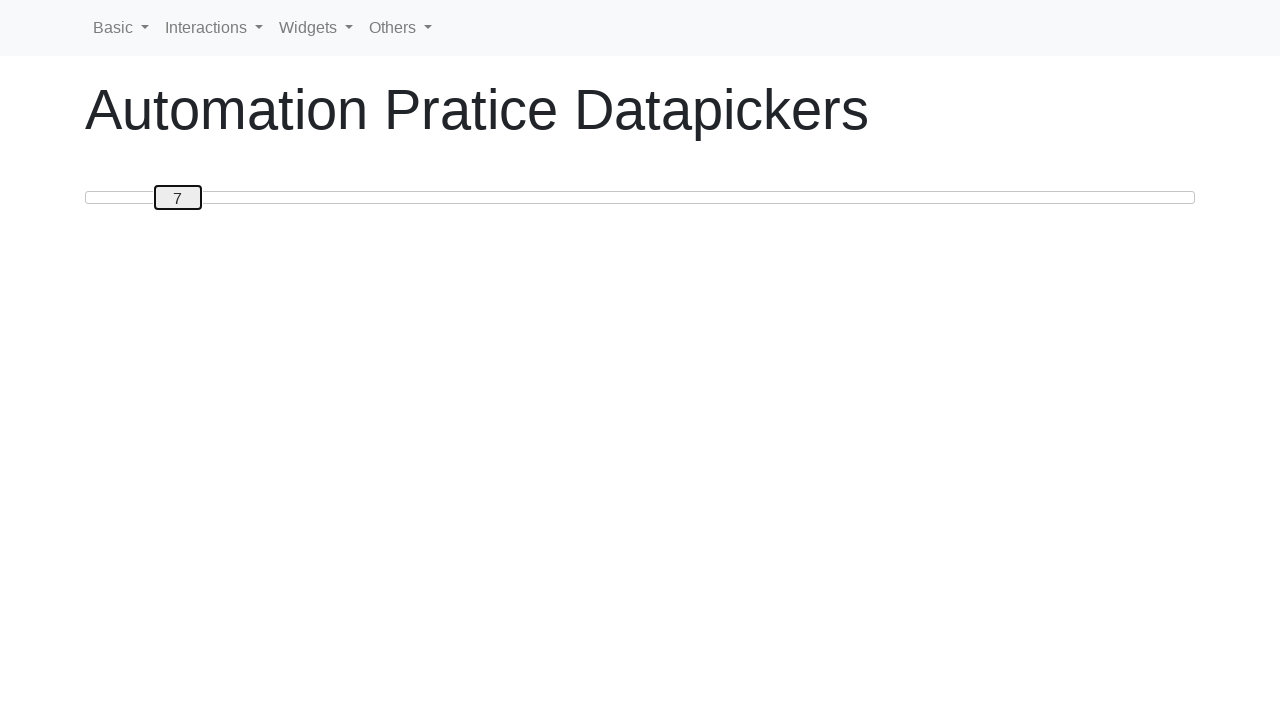

Pressed ArrowRight on slider handle, moving from 7 towards 50 on #custom-handle
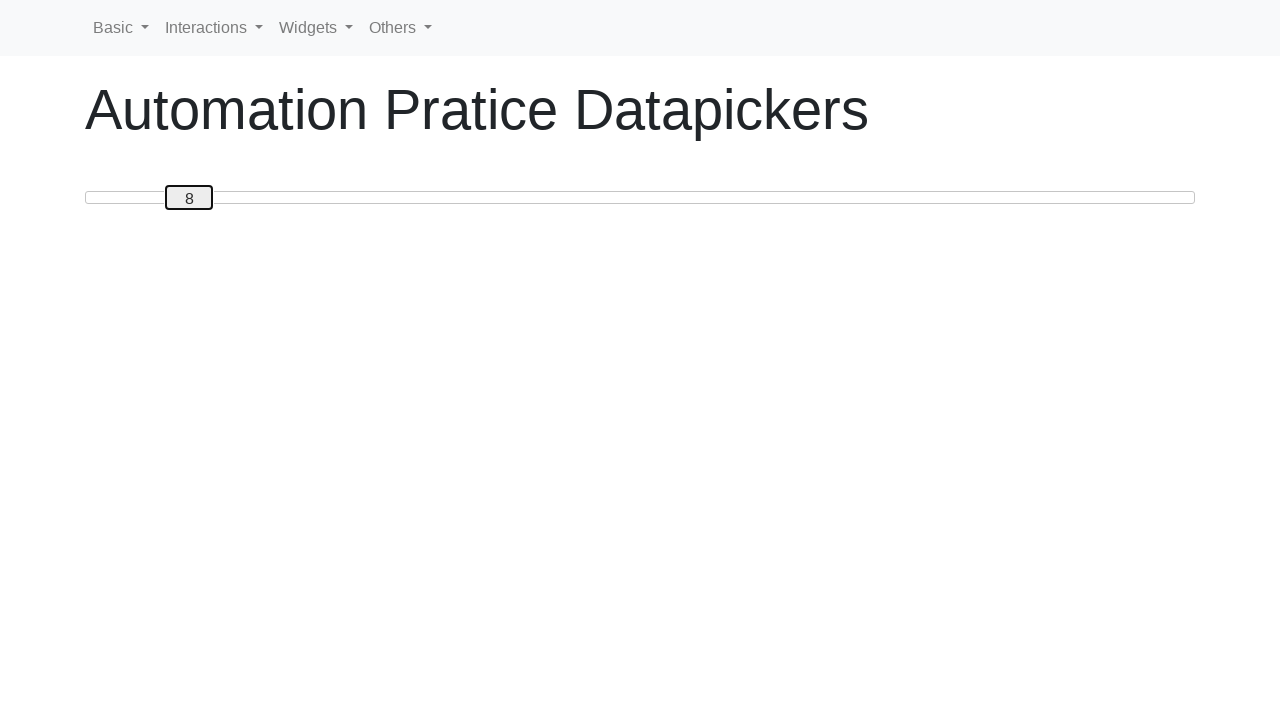

Pressed ArrowRight on slider handle, moving from 8 towards 50 on #custom-handle
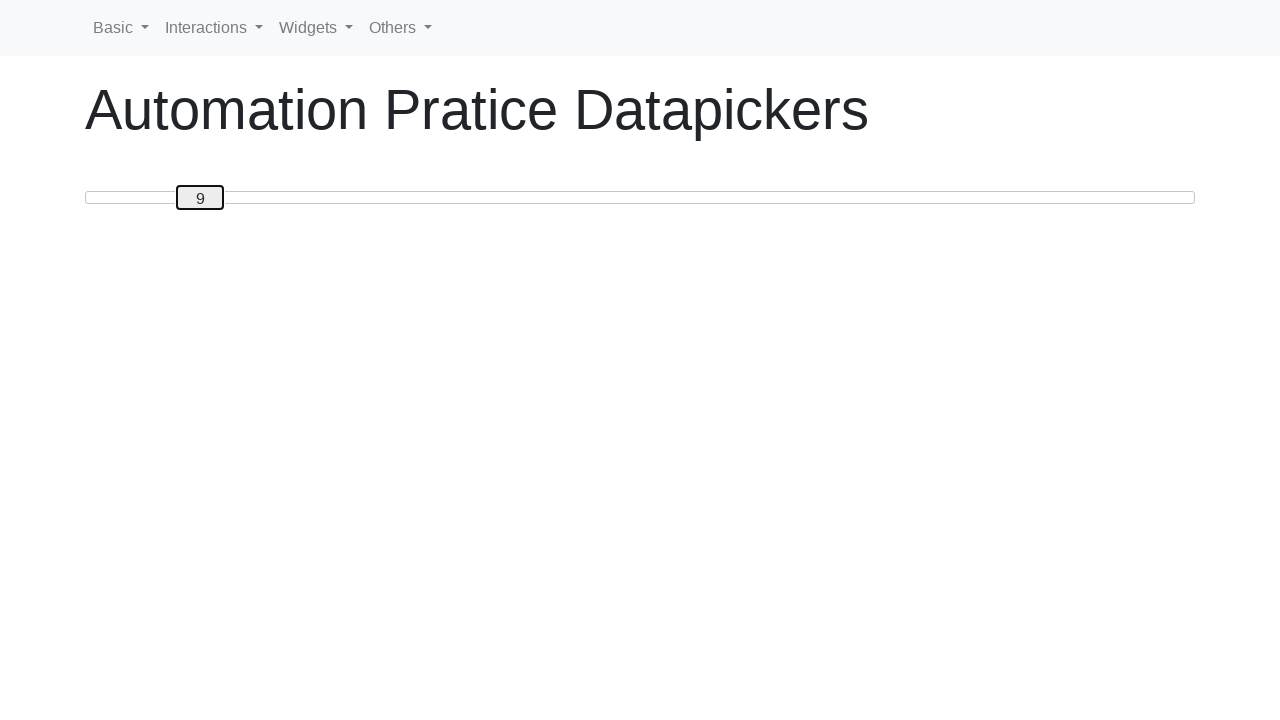

Pressed ArrowRight on slider handle, moving from 9 towards 50 on #custom-handle
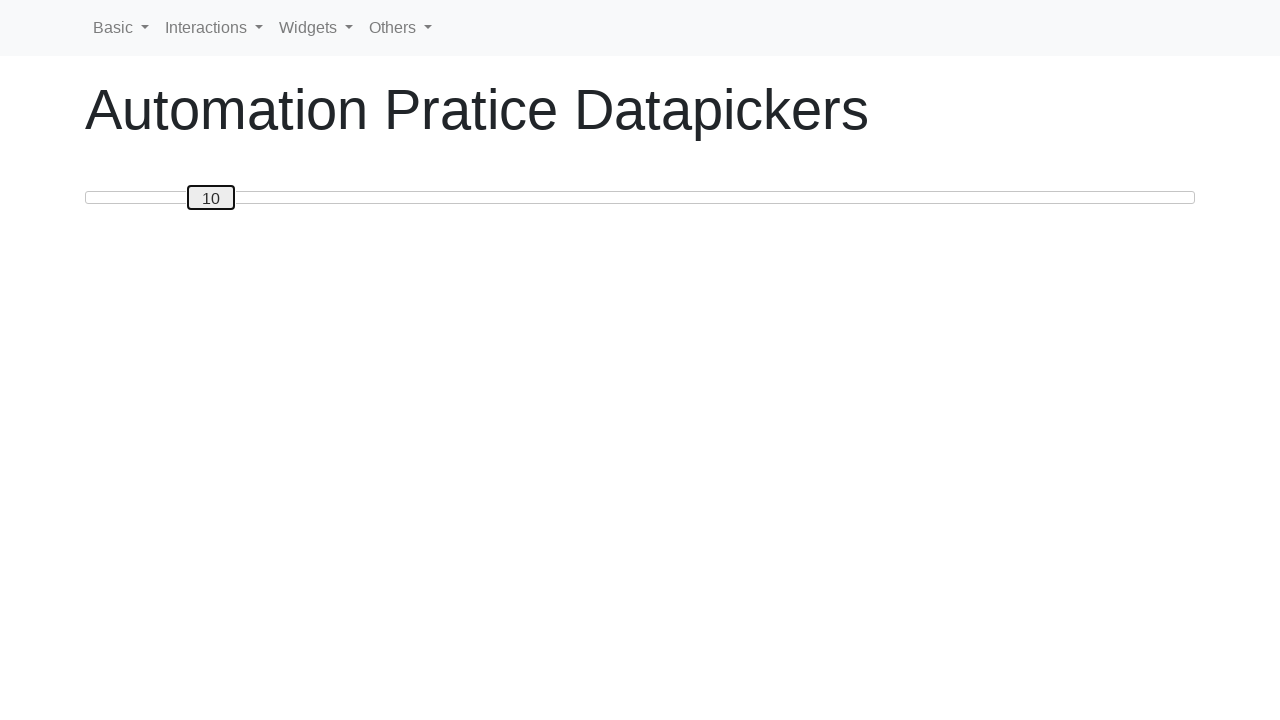

Pressed ArrowRight on slider handle, moving from 10 towards 50 on #custom-handle
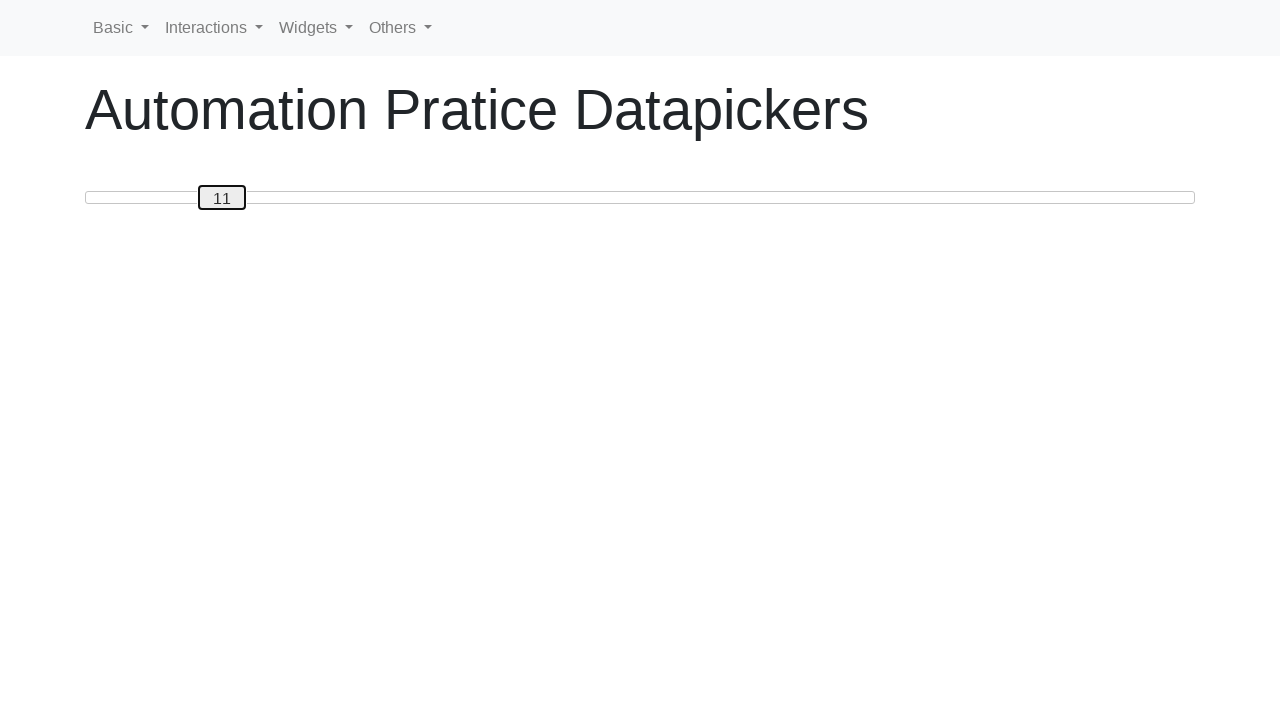

Pressed ArrowRight on slider handle, moving from 11 towards 50 on #custom-handle
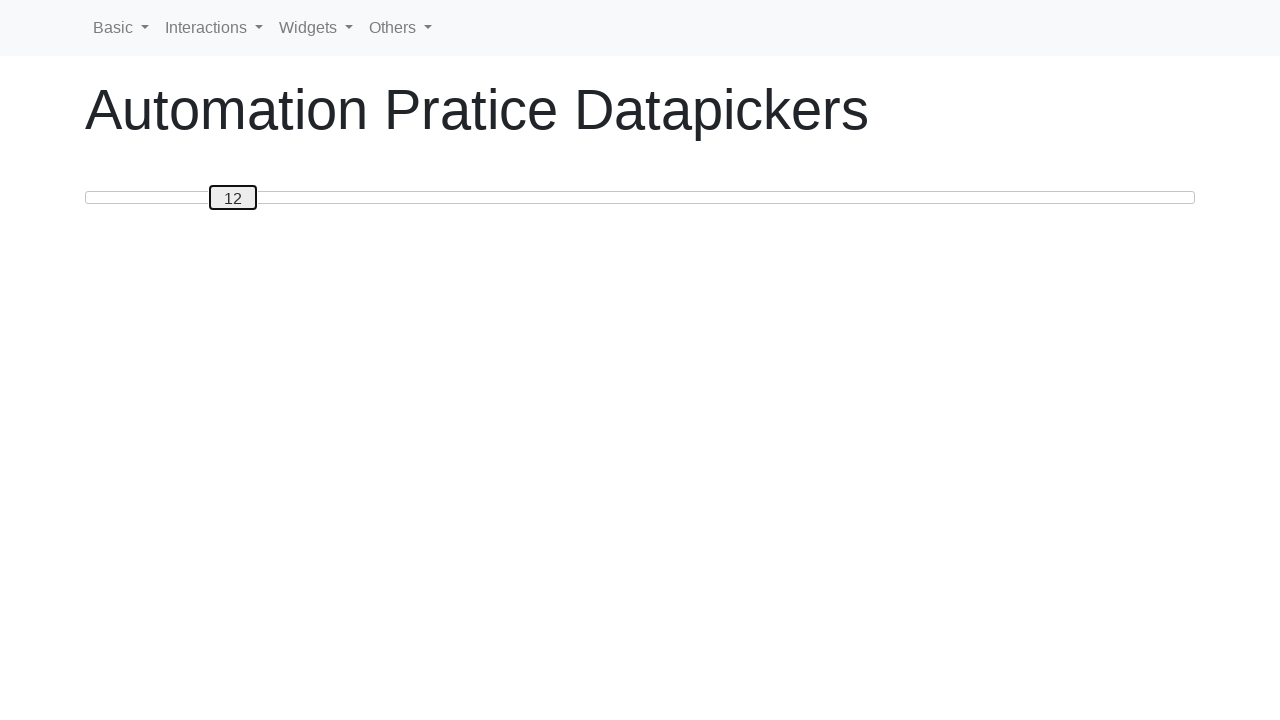

Pressed ArrowRight on slider handle, moving from 12 towards 50 on #custom-handle
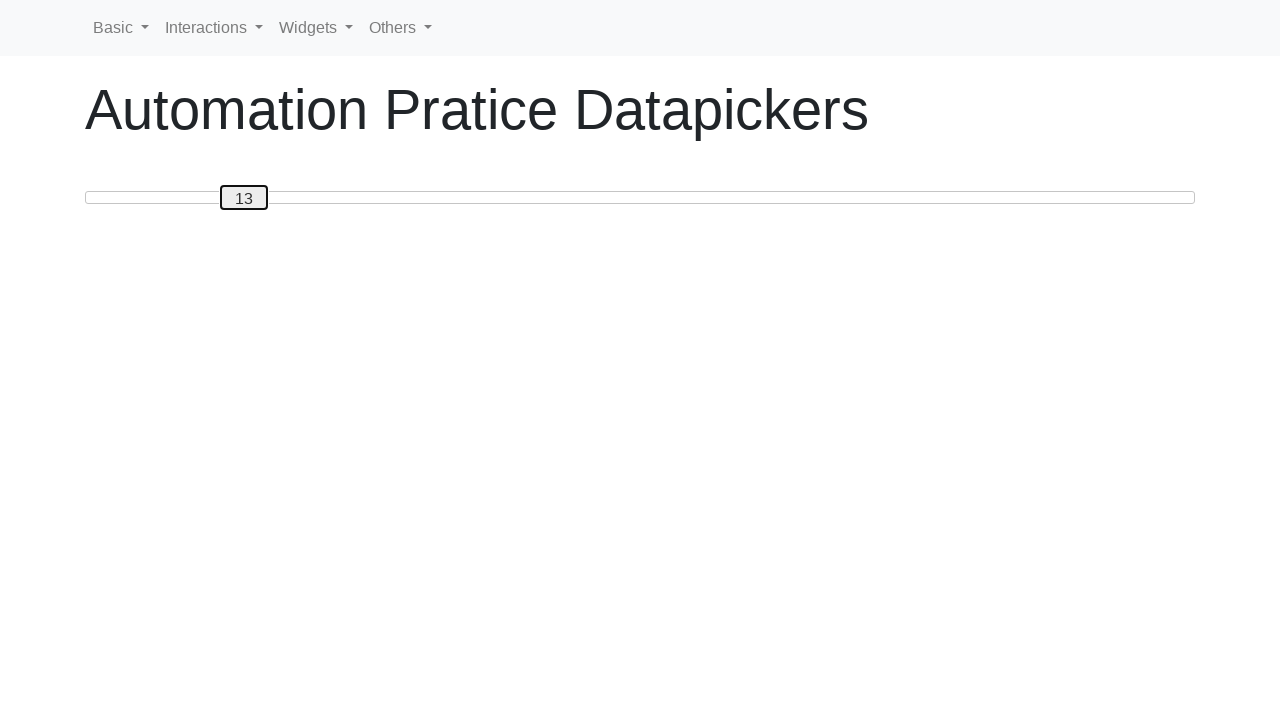

Pressed ArrowRight on slider handle, moving from 13 towards 50 on #custom-handle
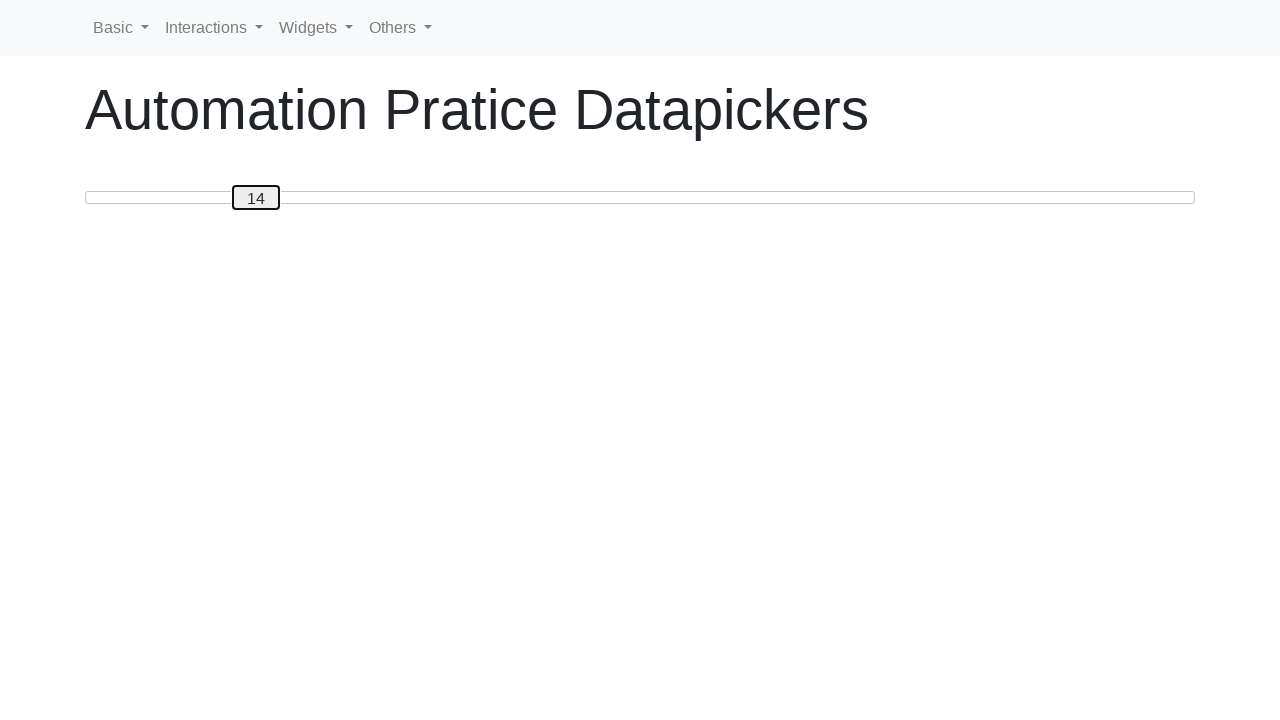

Pressed ArrowRight on slider handle, moving from 14 towards 50 on #custom-handle
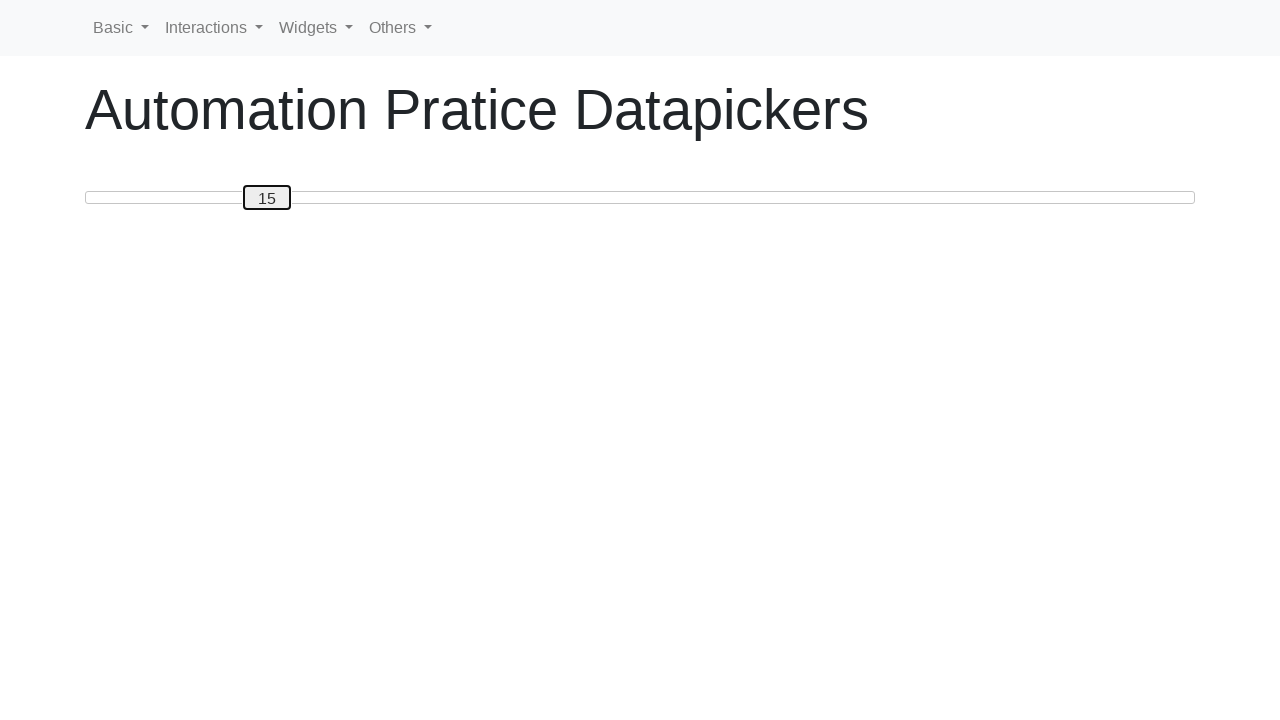

Pressed ArrowRight on slider handle, moving from 15 towards 50 on #custom-handle
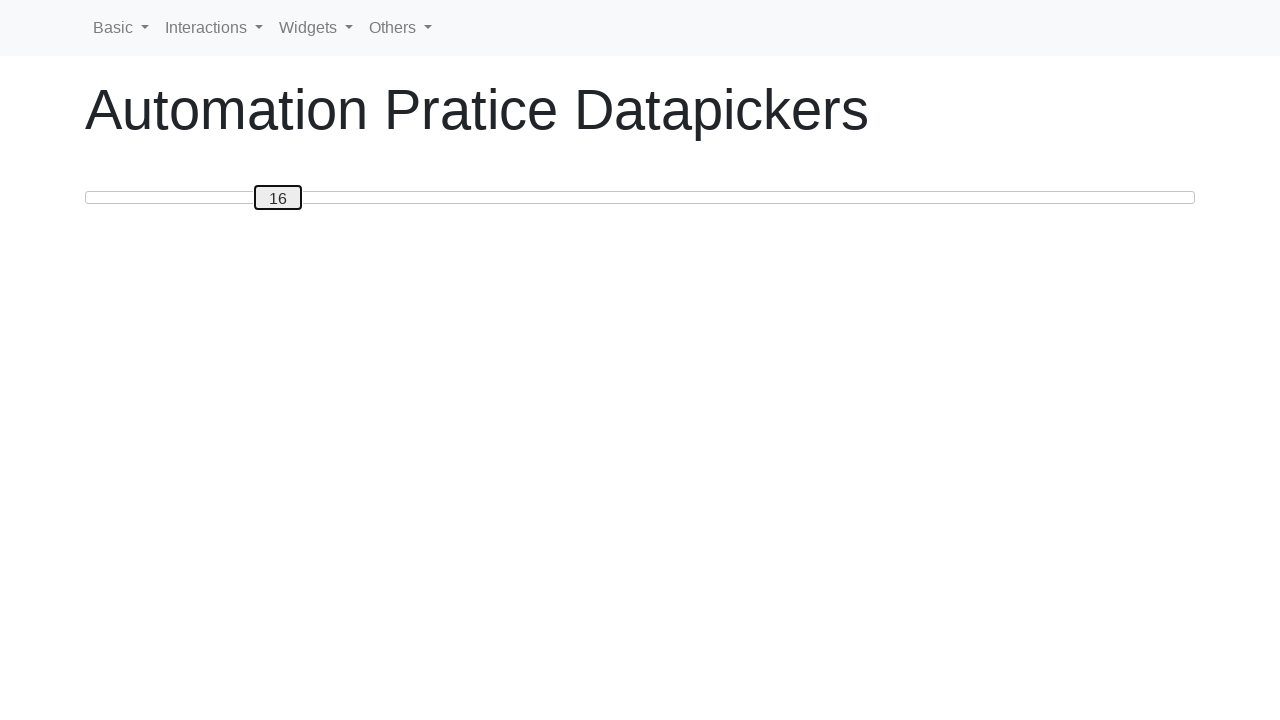

Pressed ArrowRight on slider handle, moving from 16 towards 50 on #custom-handle
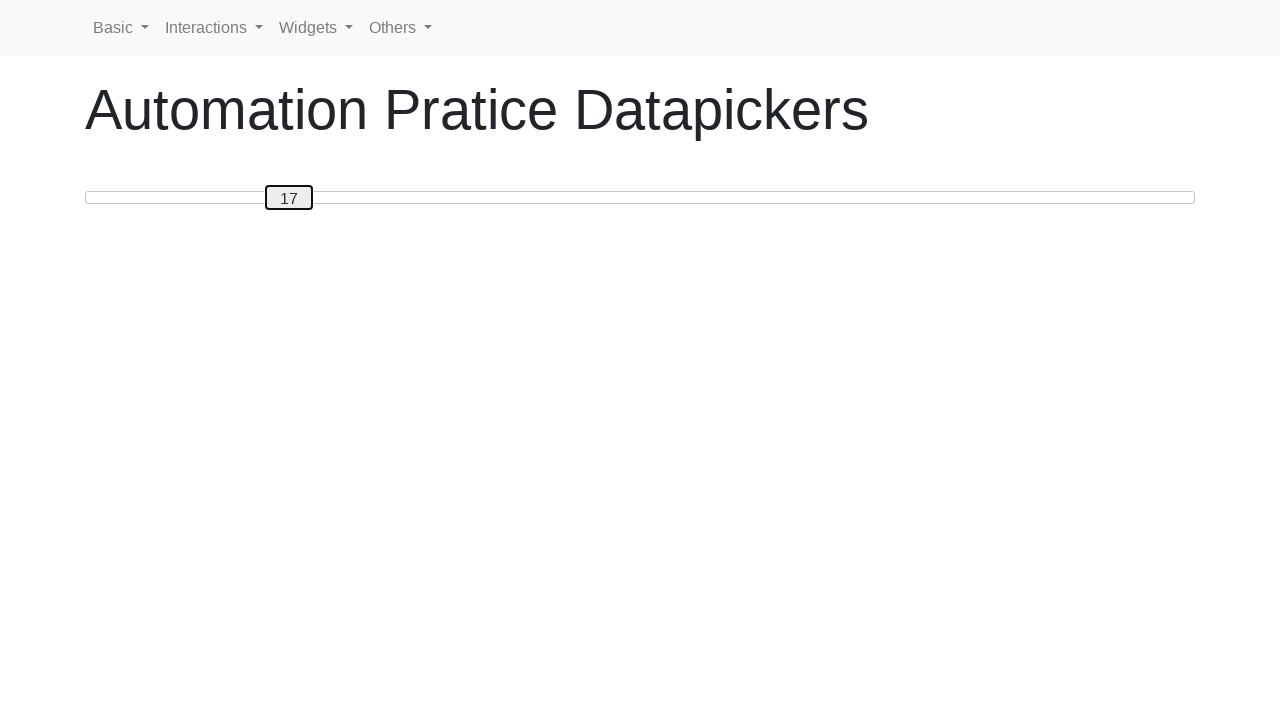

Pressed ArrowRight on slider handle, moving from 17 towards 50 on #custom-handle
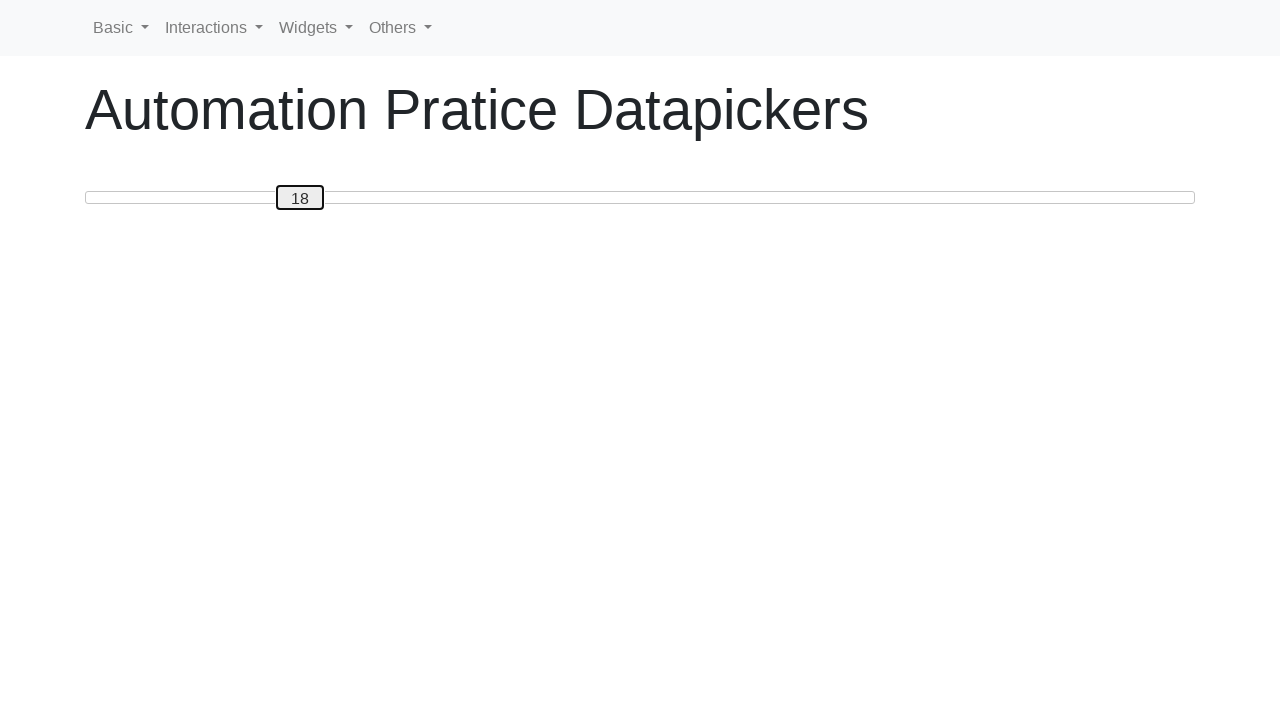

Pressed ArrowRight on slider handle, moving from 18 towards 50 on #custom-handle
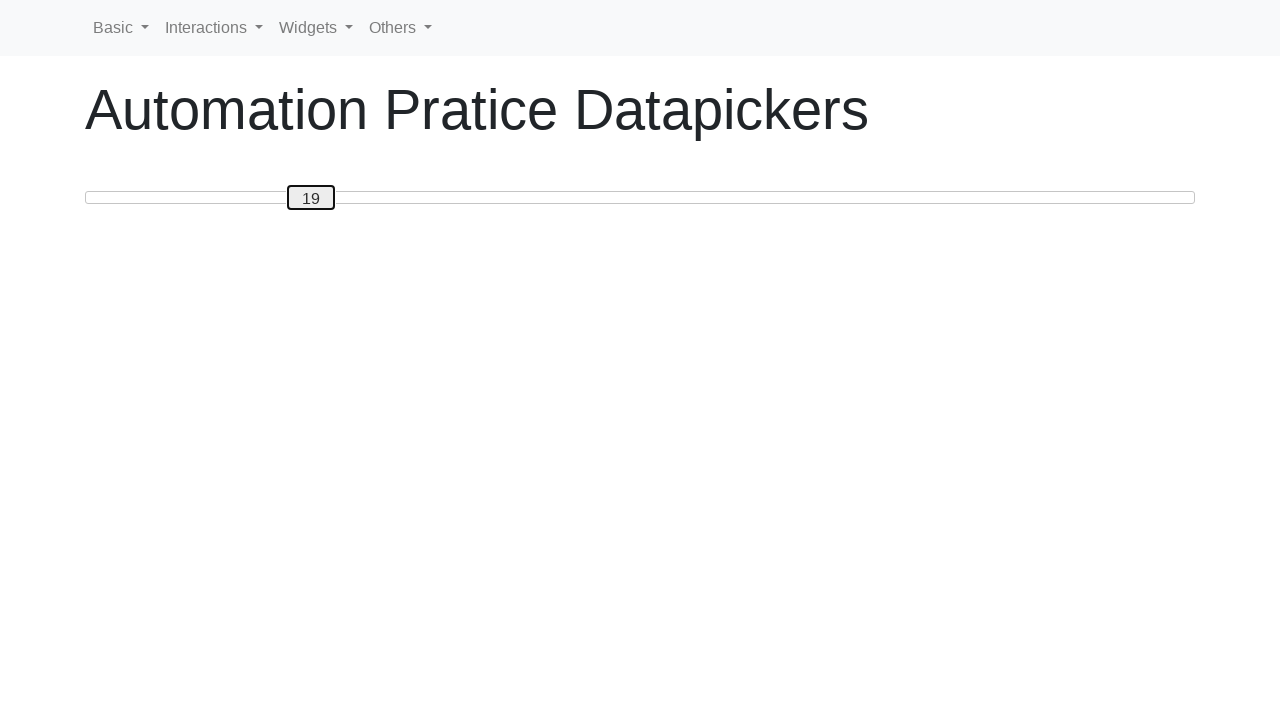

Pressed ArrowRight on slider handle, moving from 19 towards 50 on #custom-handle
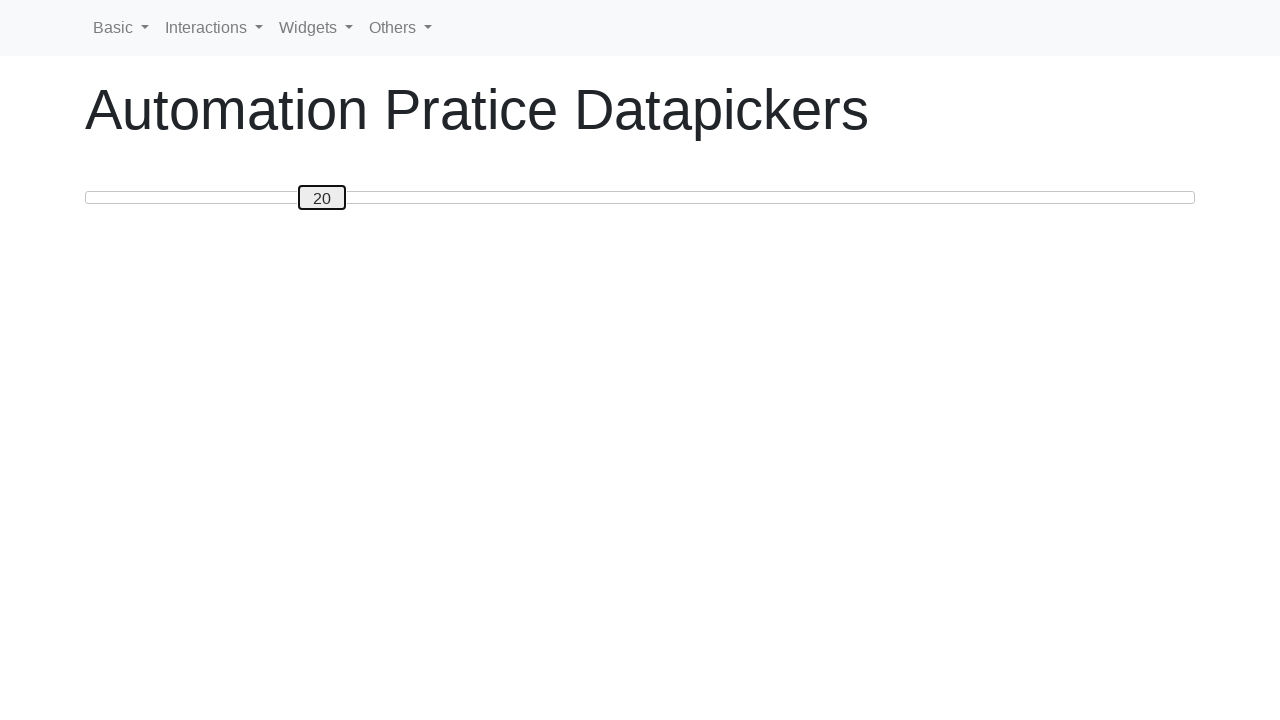

Pressed ArrowRight on slider handle, moving from 20 towards 50 on #custom-handle
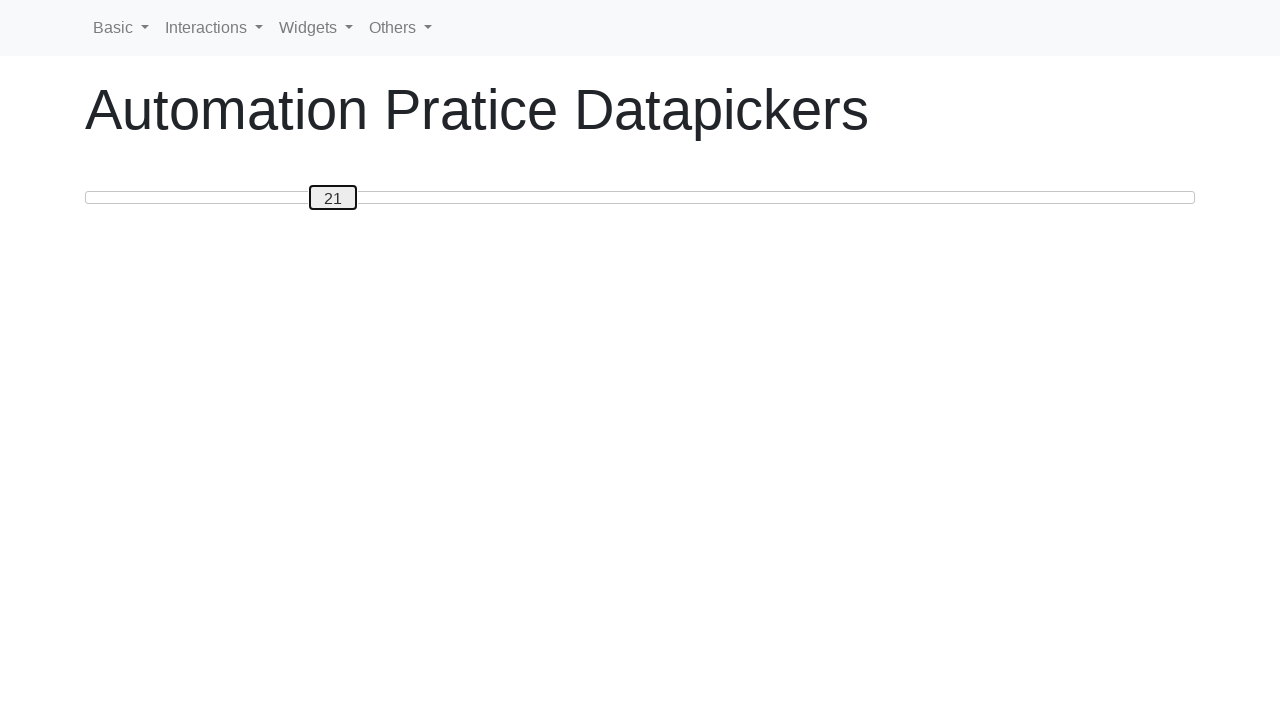

Pressed ArrowRight on slider handle, moving from 21 towards 50 on #custom-handle
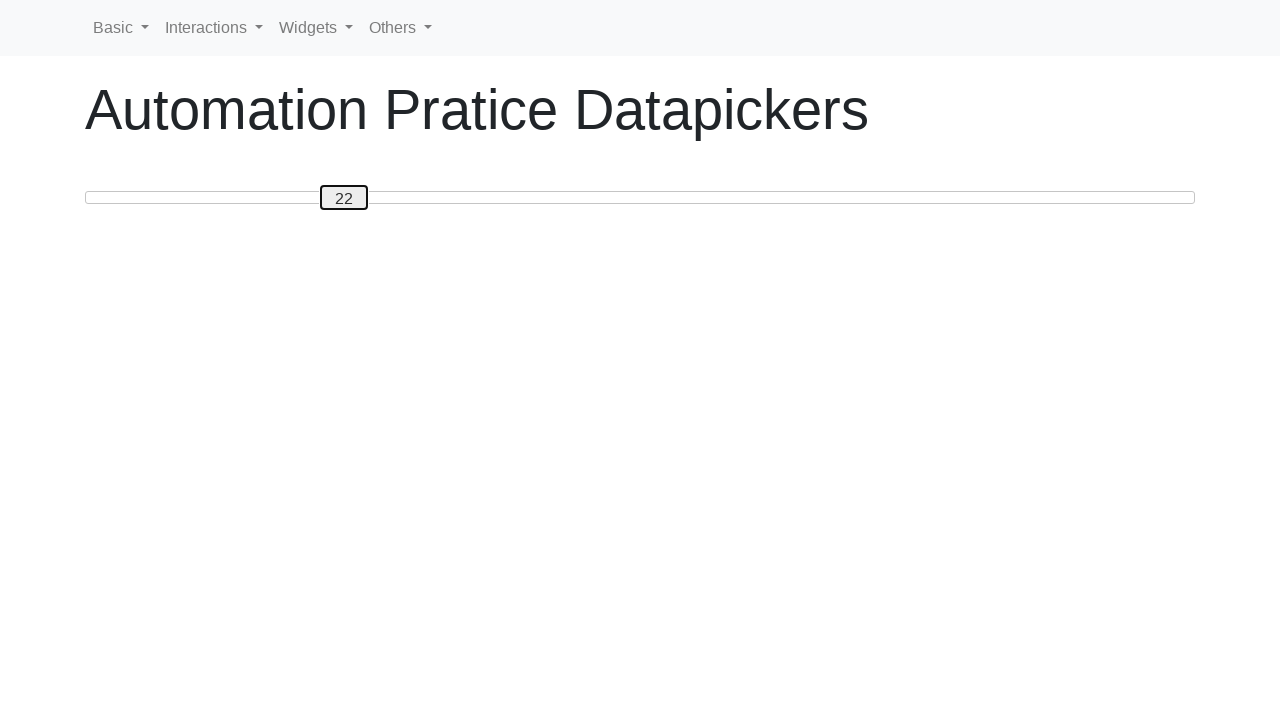

Pressed ArrowRight on slider handle, moving from 22 towards 50 on #custom-handle
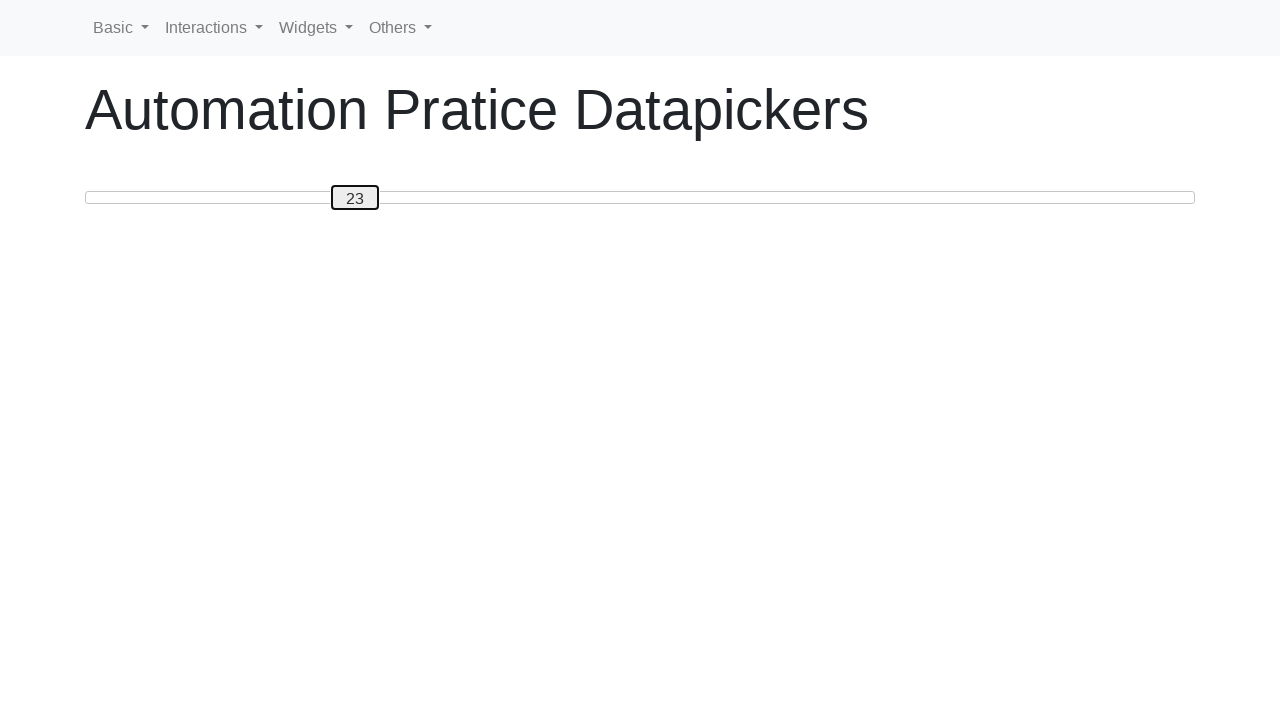

Pressed ArrowRight on slider handle, moving from 23 towards 50 on #custom-handle
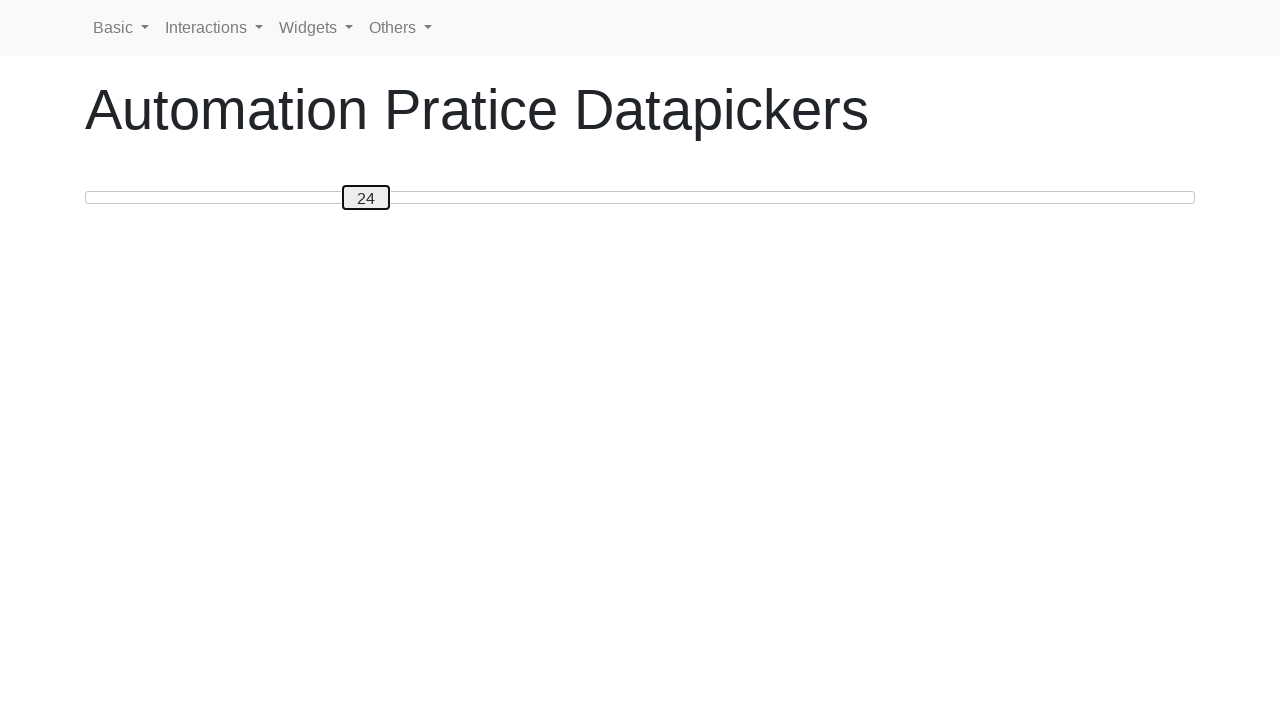

Pressed ArrowRight on slider handle, moving from 24 towards 50 on #custom-handle
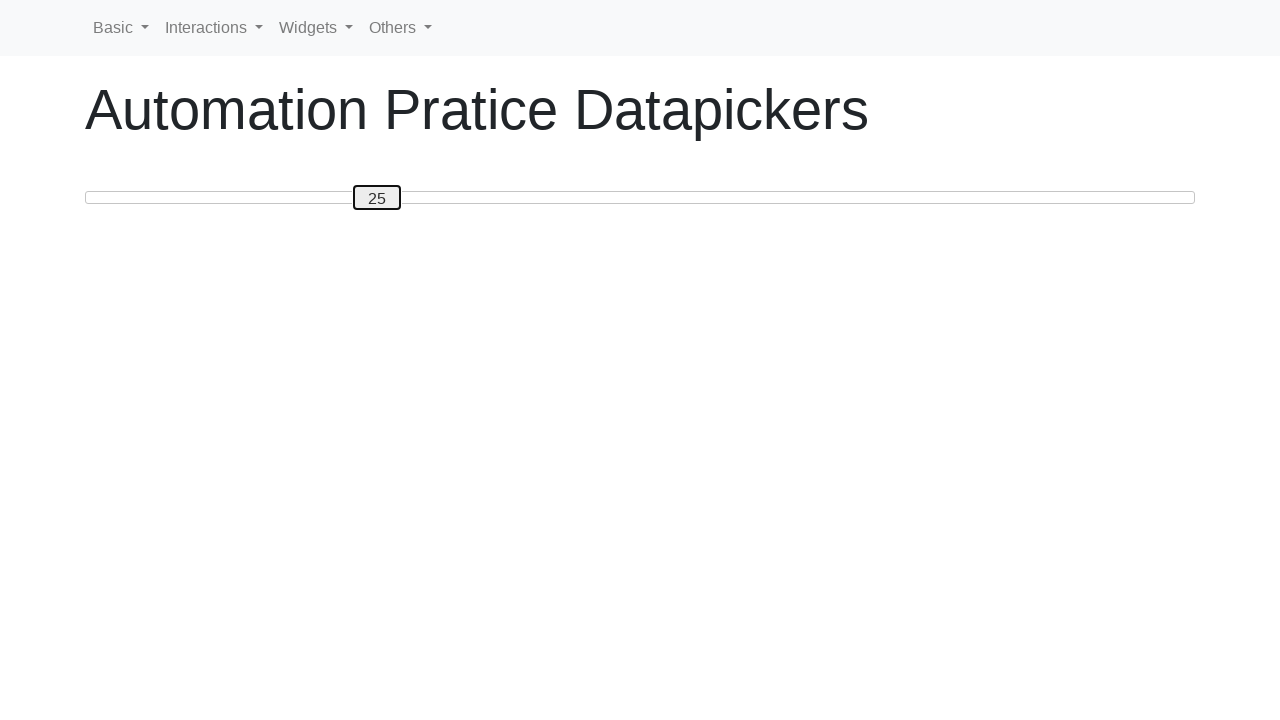

Pressed ArrowRight on slider handle, moving from 25 towards 50 on #custom-handle
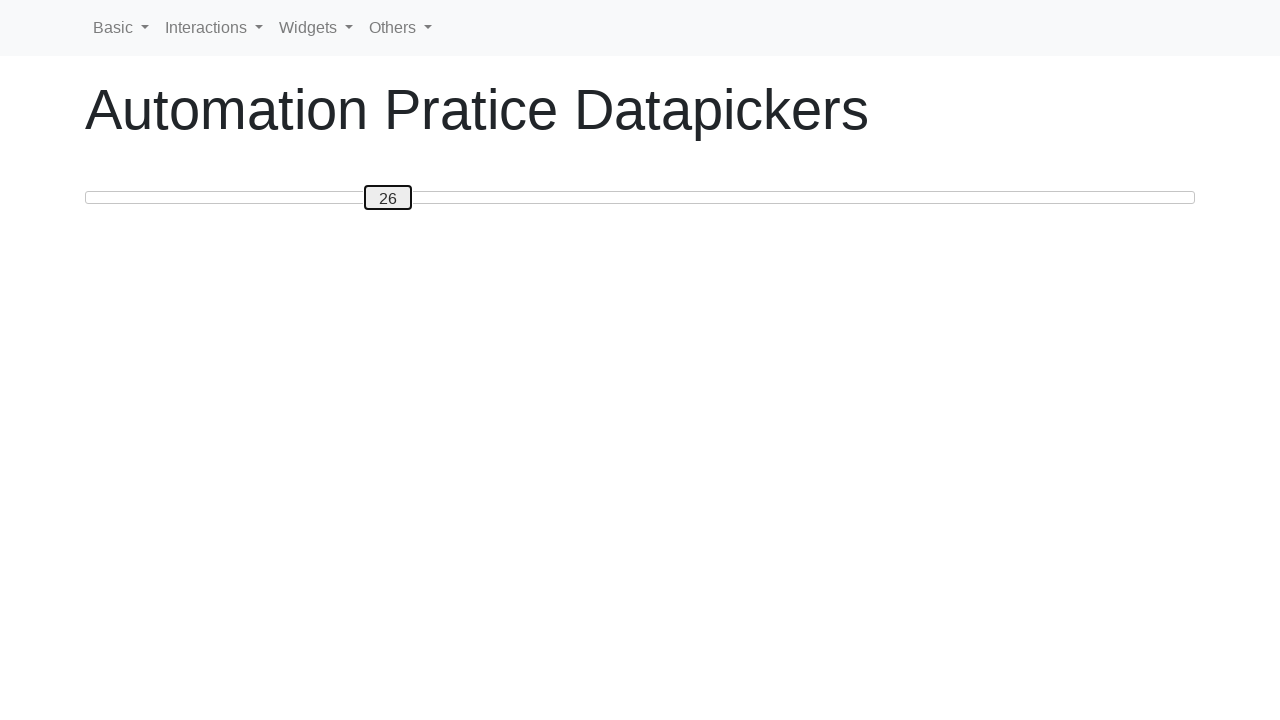

Pressed ArrowRight on slider handle, moving from 26 towards 50 on #custom-handle
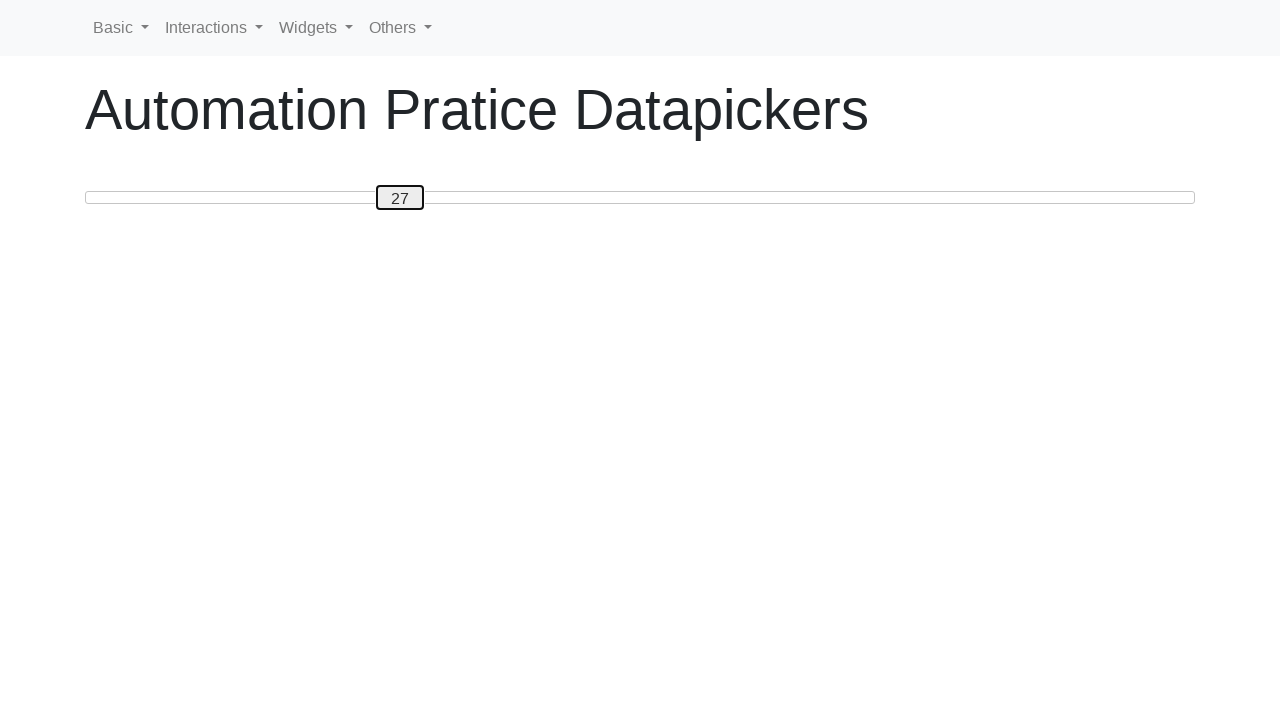

Pressed ArrowRight on slider handle, moving from 27 towards 50 on #custom-handle
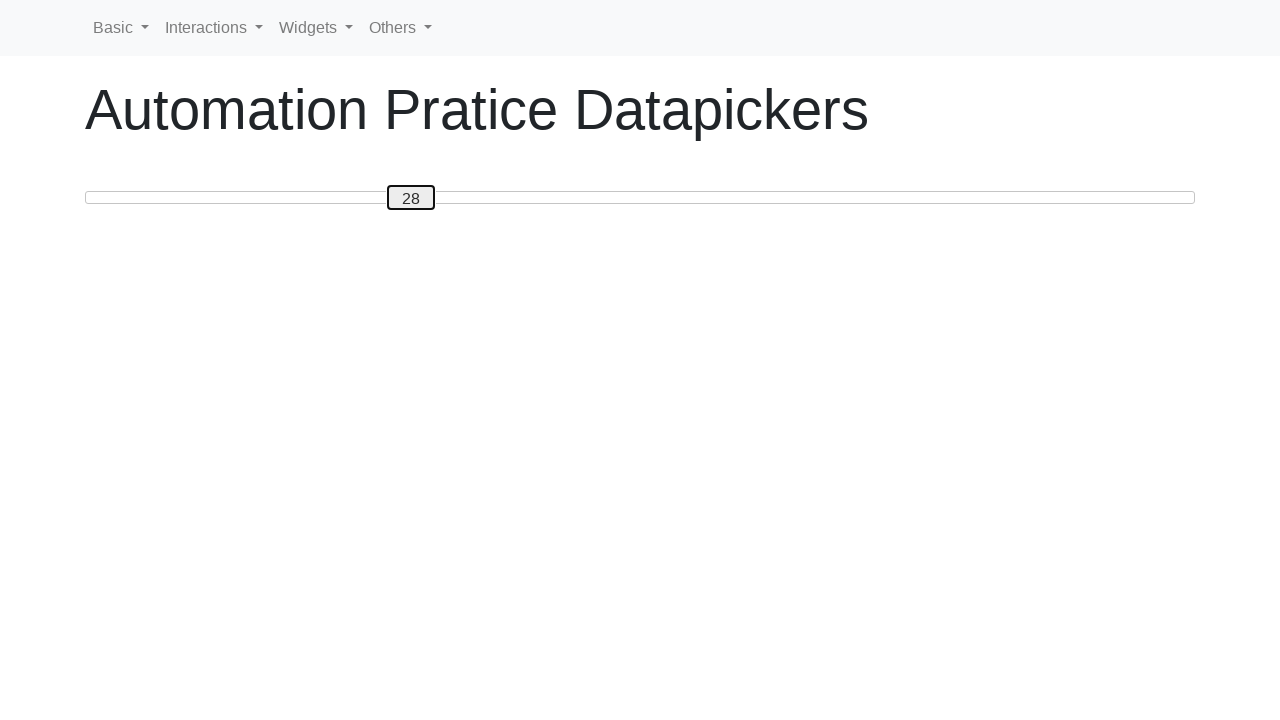

Pressed ArrowRight on slider handle, moving from 28 towards 50 on #custom-handle
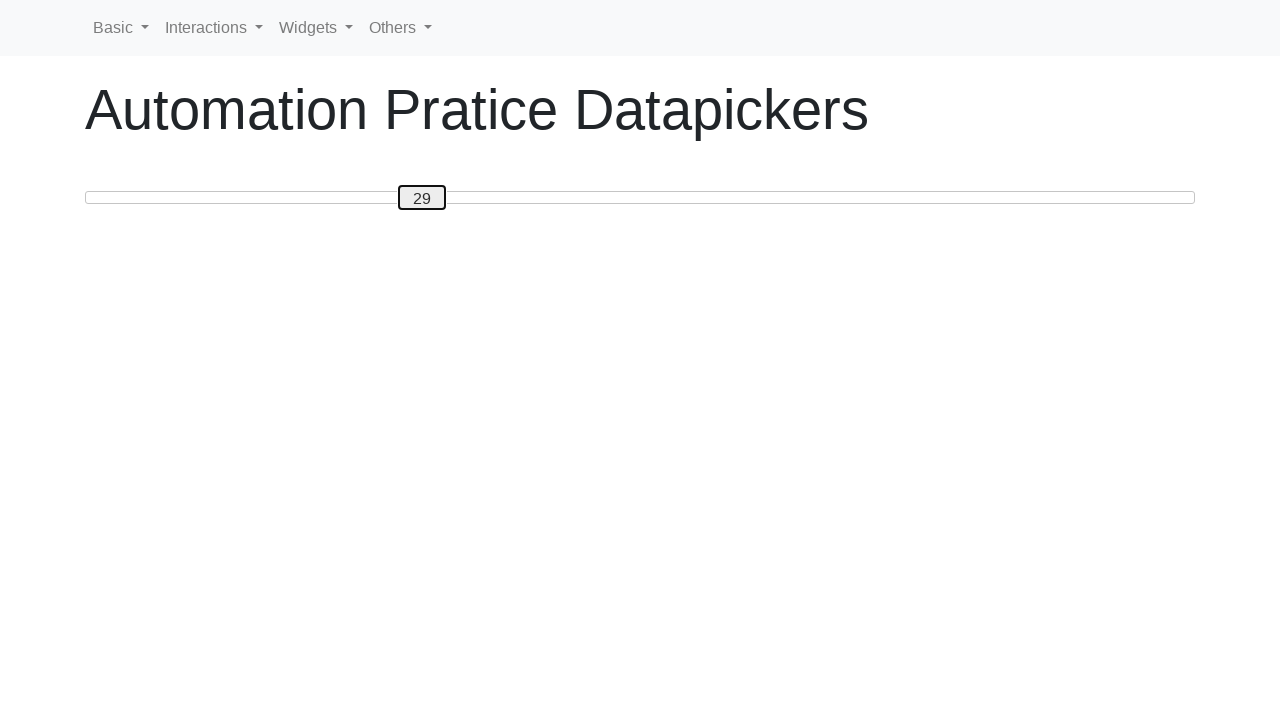

Pressed ArrowRight on slider handle, moving from 29 towards 50 on #custom-handle
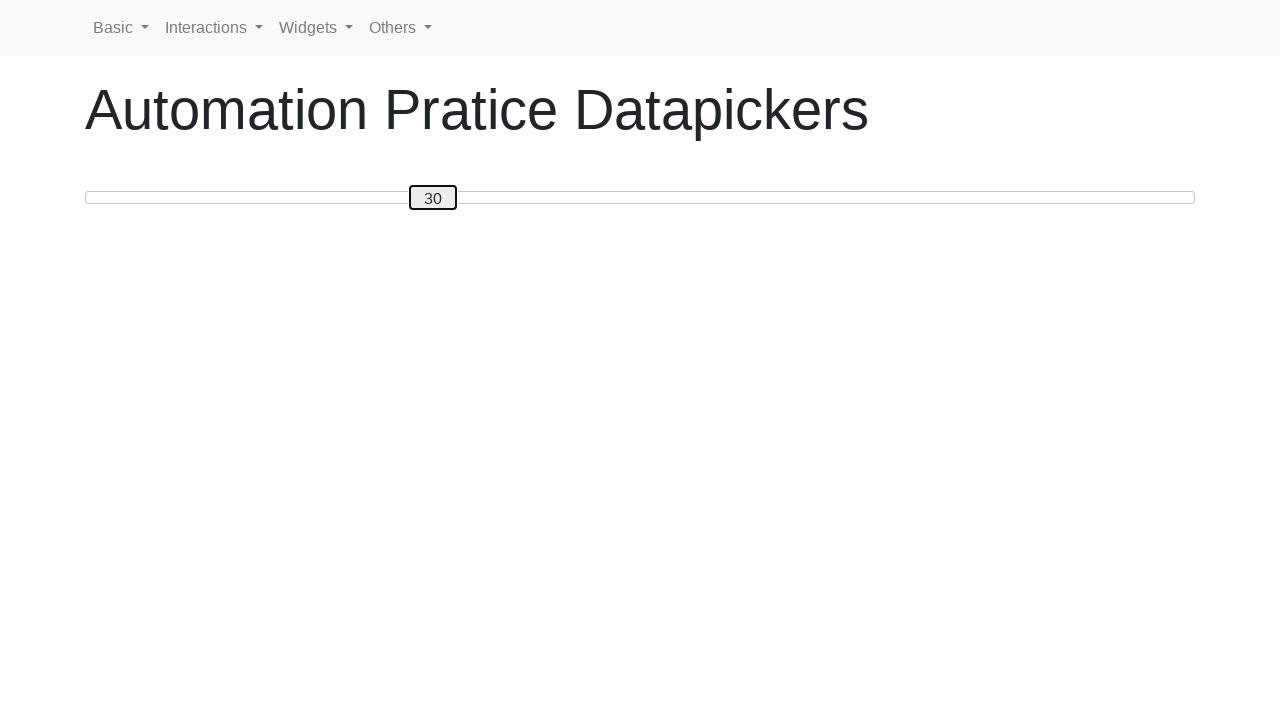

Pressed ArrowRight on slider handle, moving from 30 towards 50 on #custom-handle
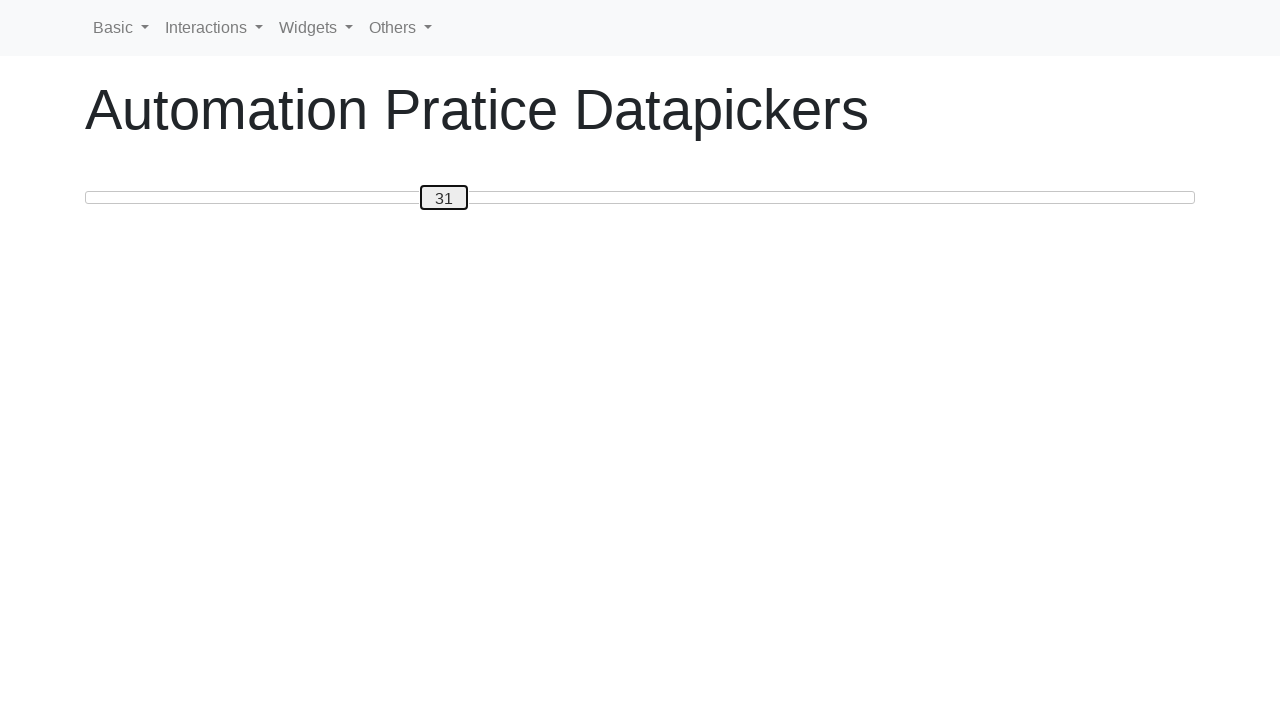

Pressed ArrowRight on slider handle, moving from 31 towards 50 on #custom-handle
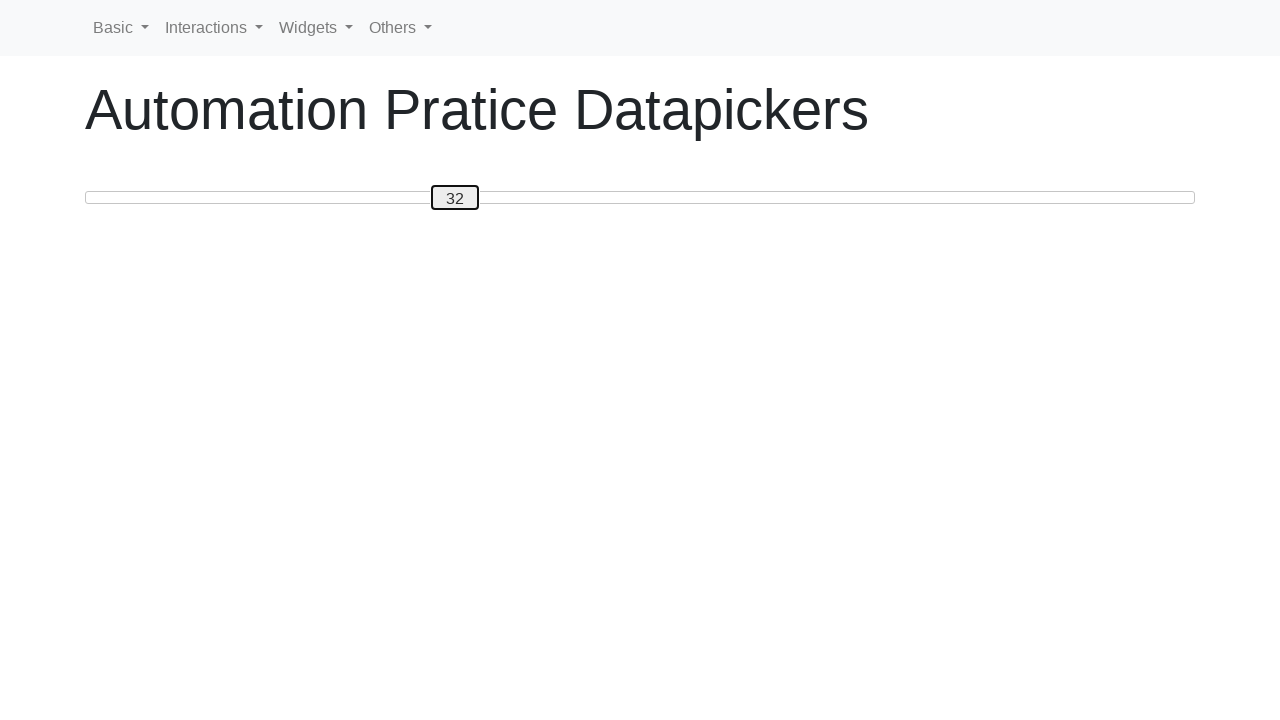

Pressed ArrowRight on slider handle, moving from 32 towards 50 on #custom-handle
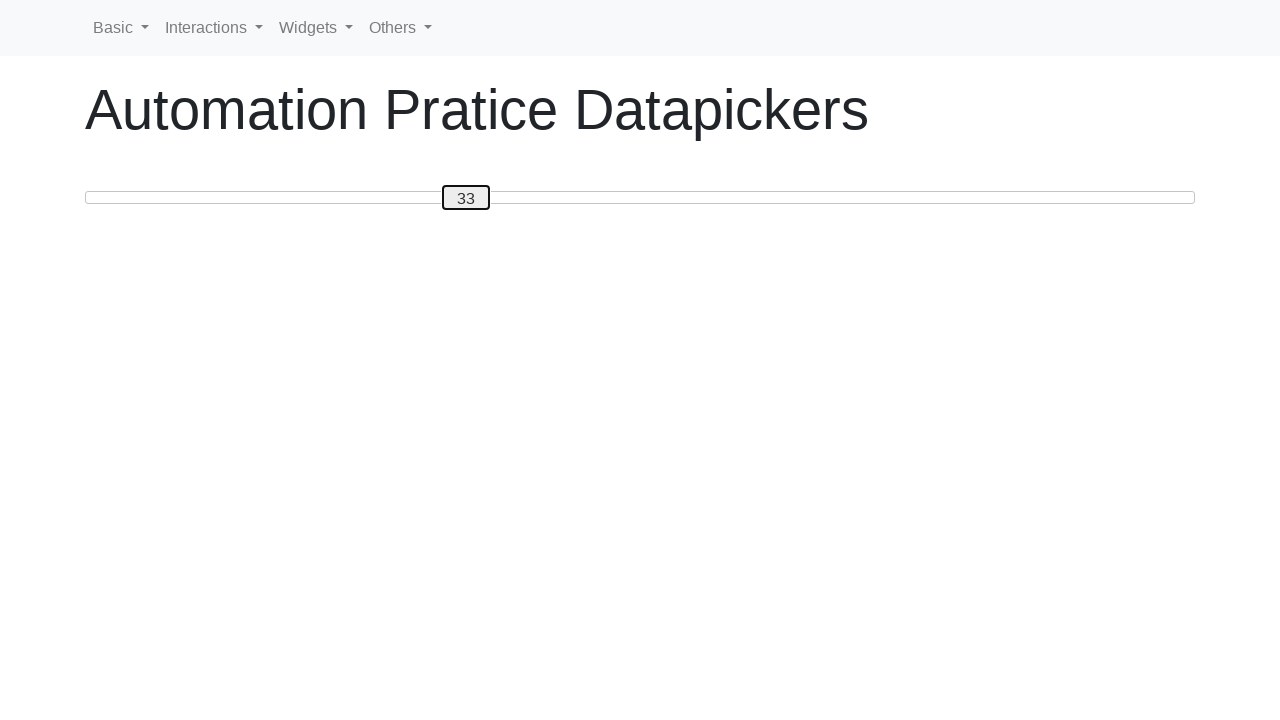

Pressed ArrowRight on slider handle, moving from 33 towards 50 on #custom-handle
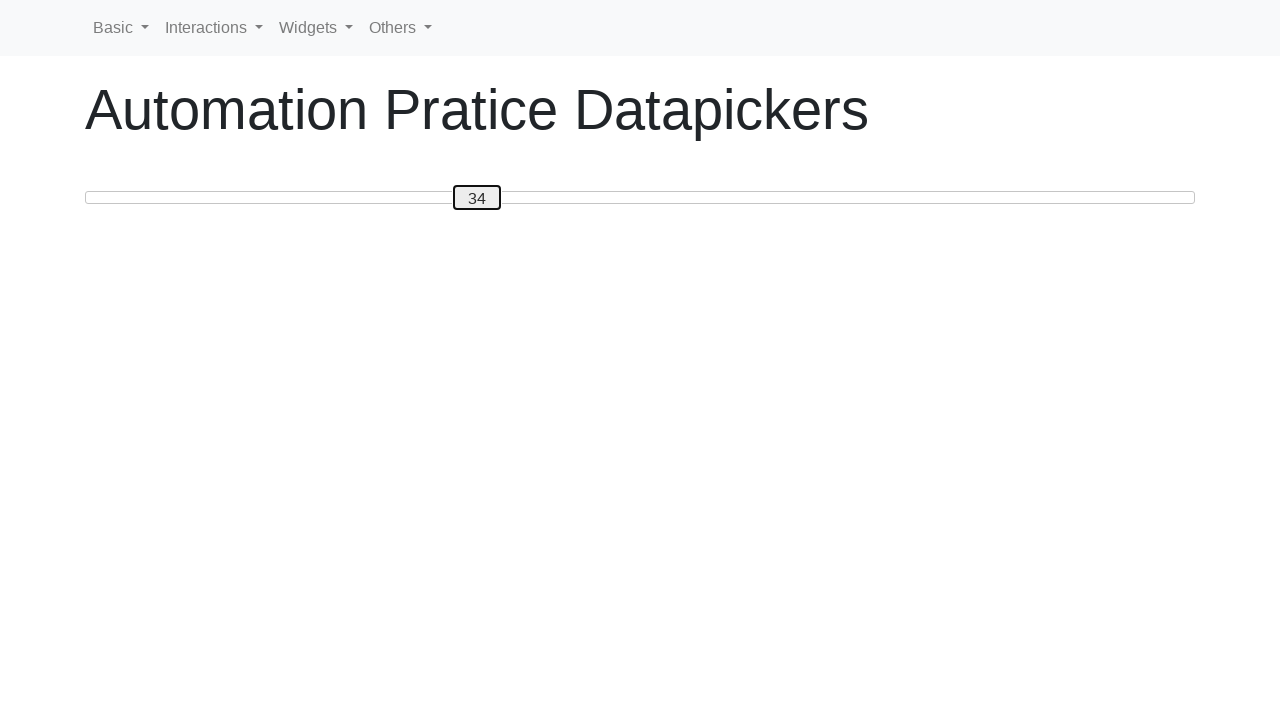

Pressed ArrowRight on slider handle, moving from 34 towards 50 on #custom-handle
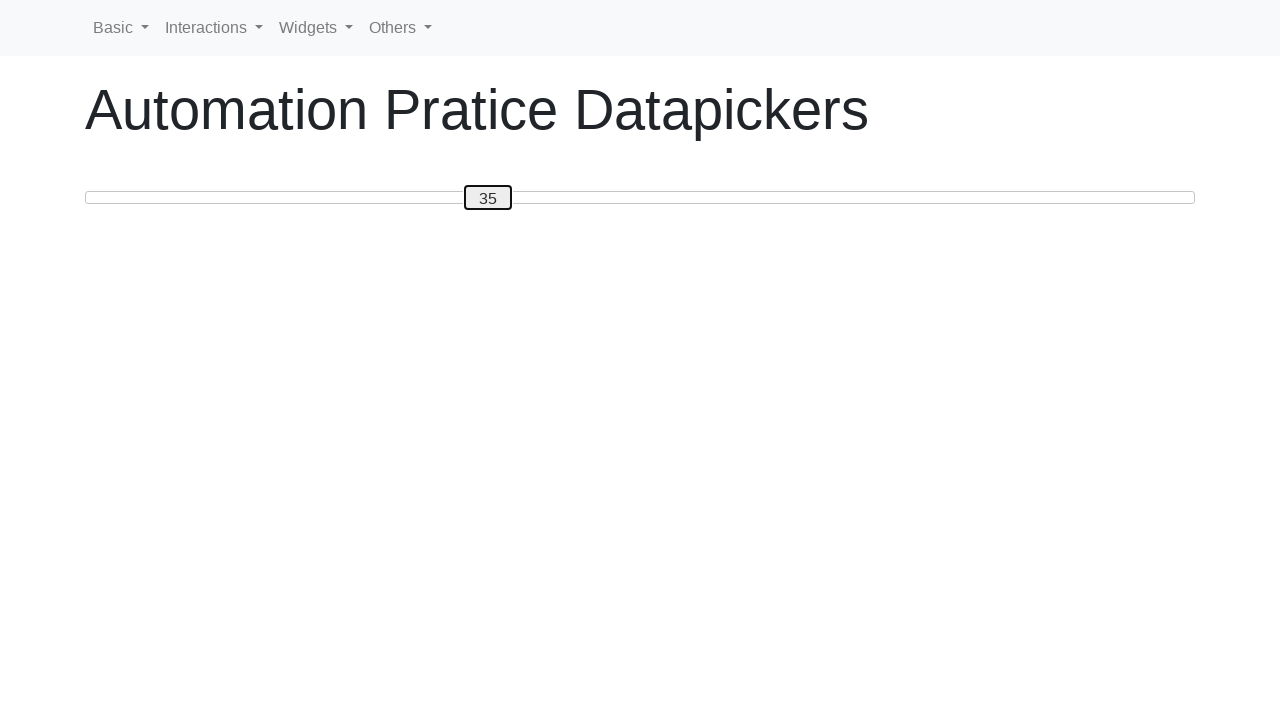

Pressed ArrowRight on slider handle, moving from 35 towards 50 on #custom-handle
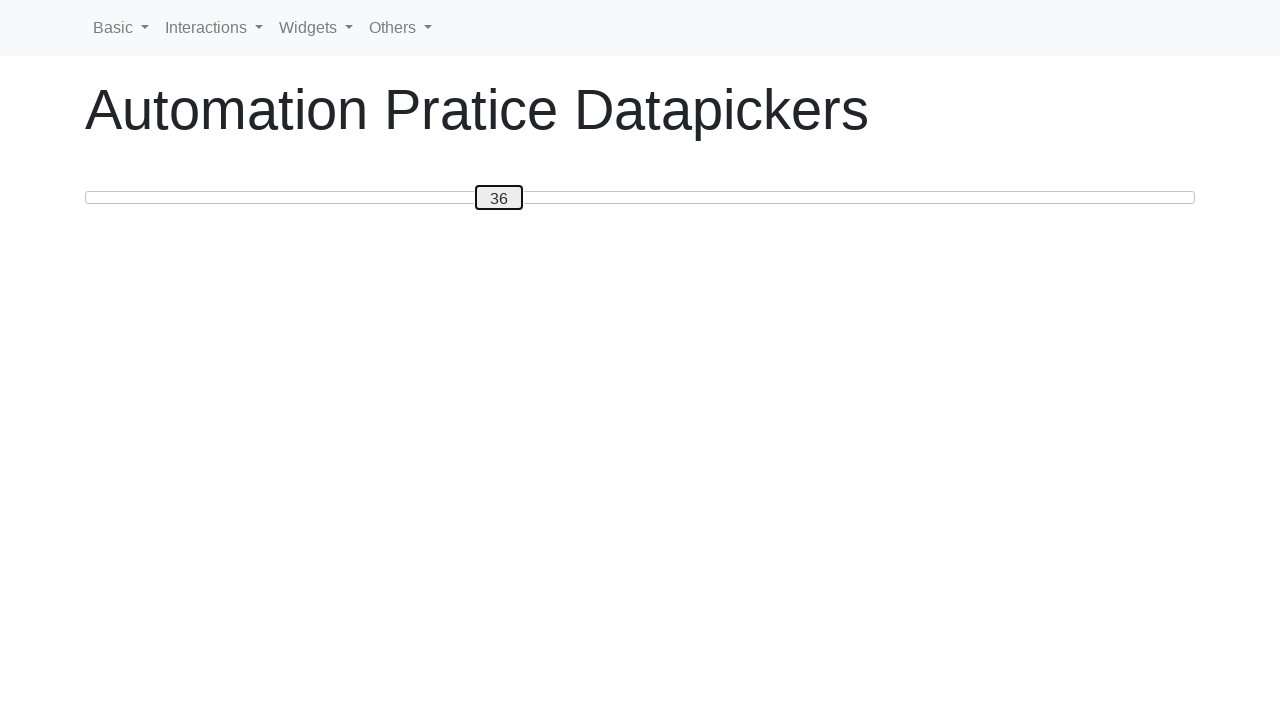

Pressed ArrowRight on slider handle, moving from 36 towards 50 on #custom-handle
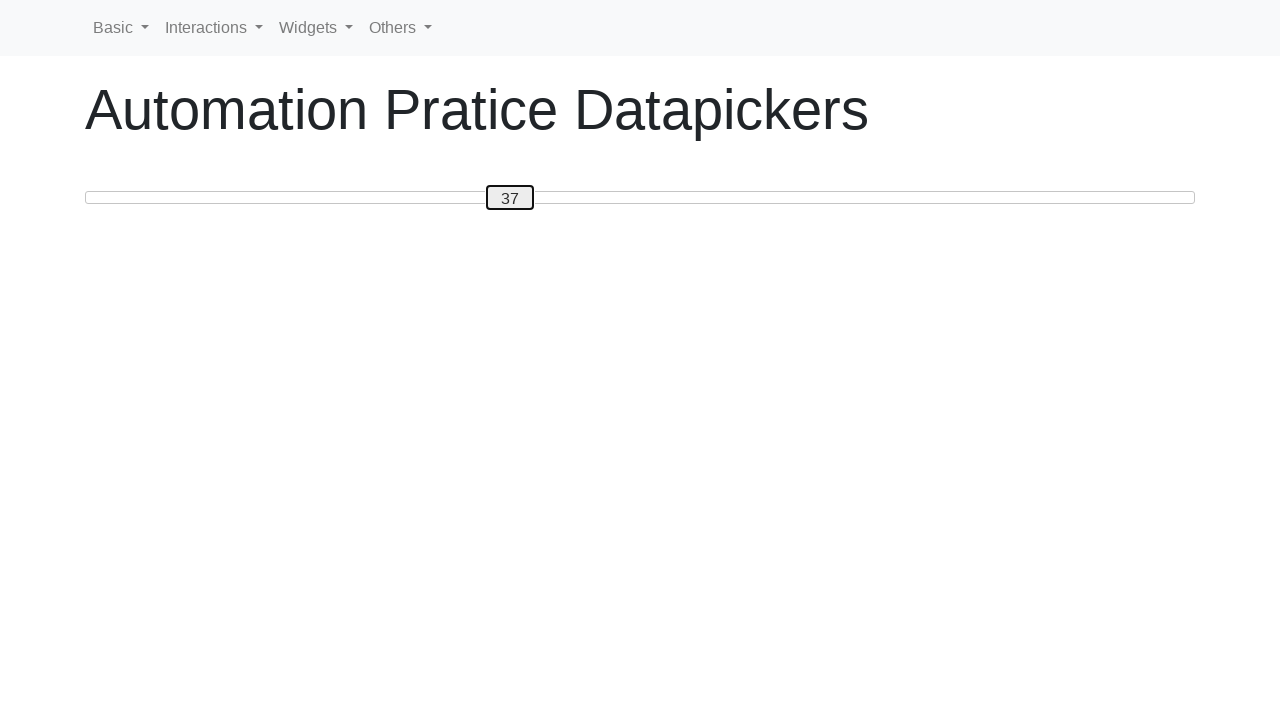

Pressed ArrowRight on slider handle, moving from 37 towards 50 on #custom-handle
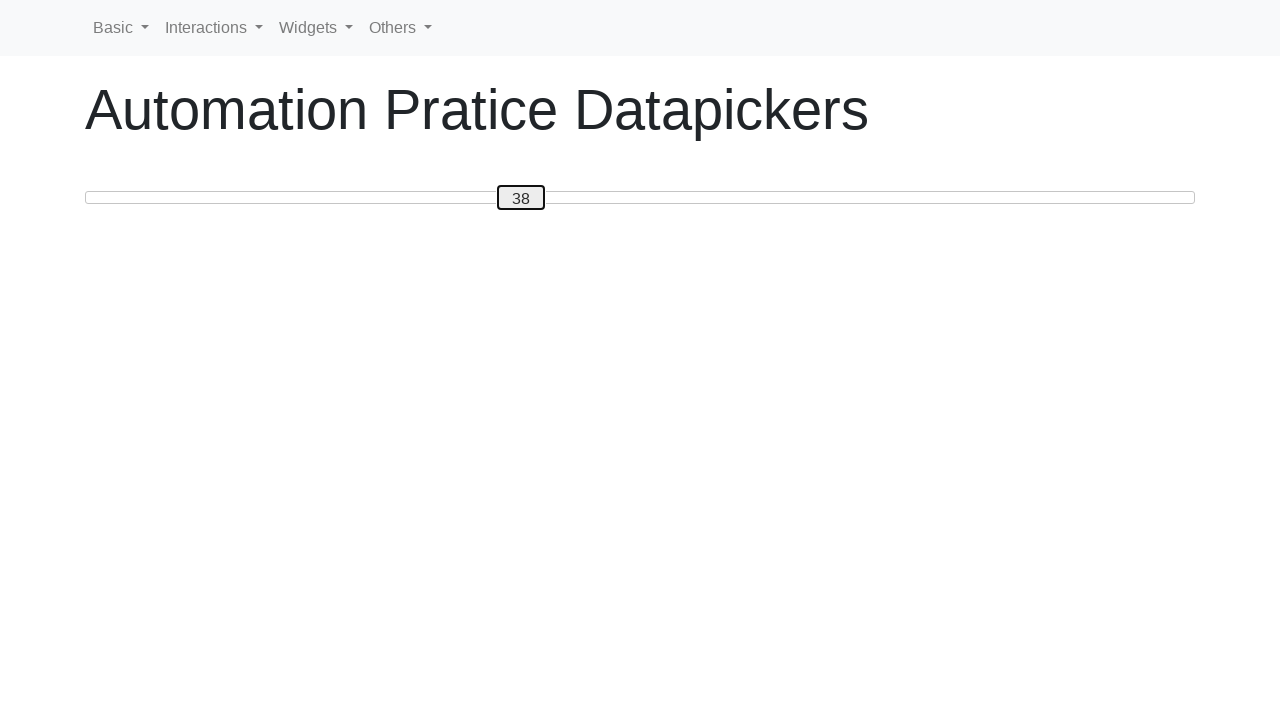

Pressed ArrowRight on slider handle, moving from 38 towards 50 on #custom-handle
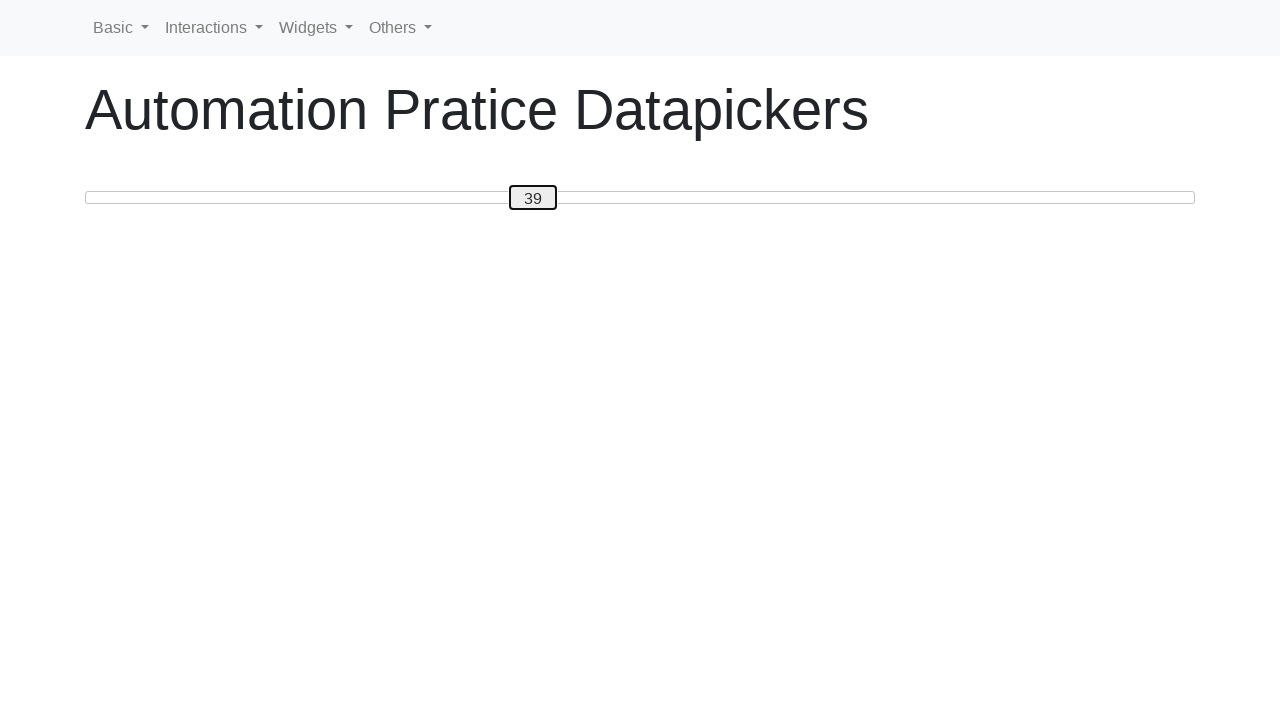

Pressed ArrowRight on slider handle, moving from 39 towards 50 on #custom-handle
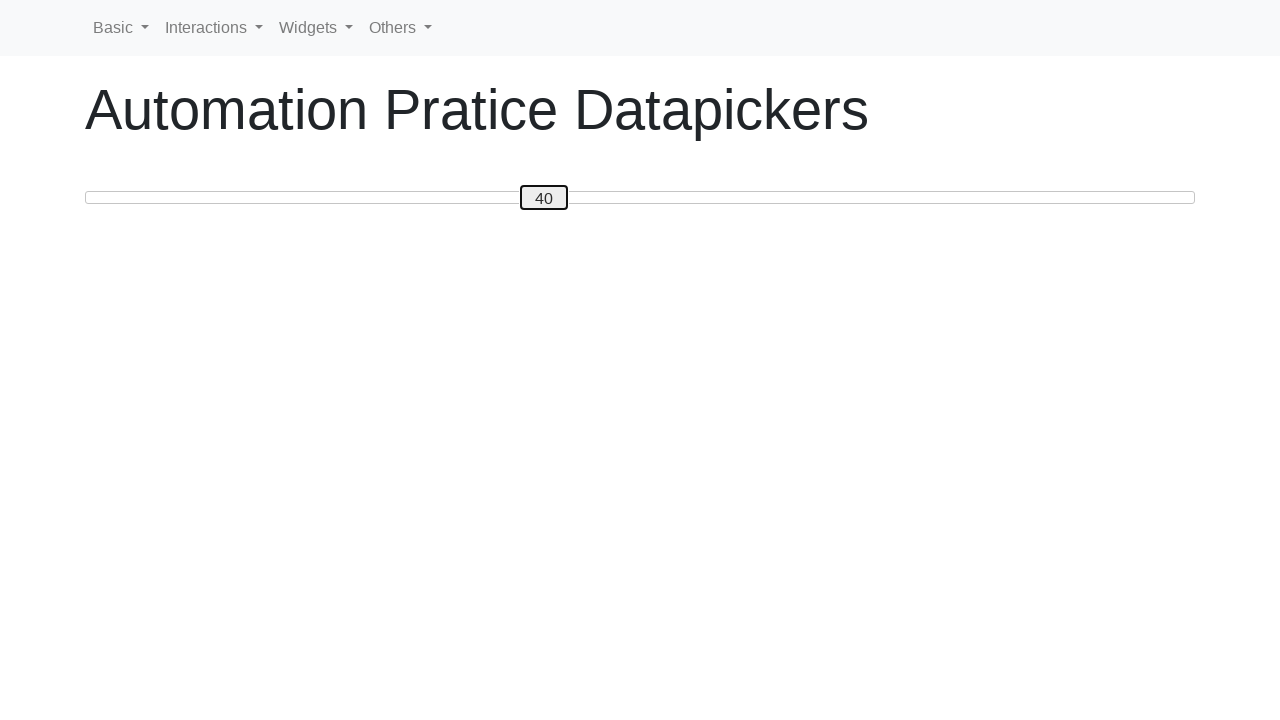

Pressed ArrowRight on slider handle, moving from 40 towards 50 on #custom-handle
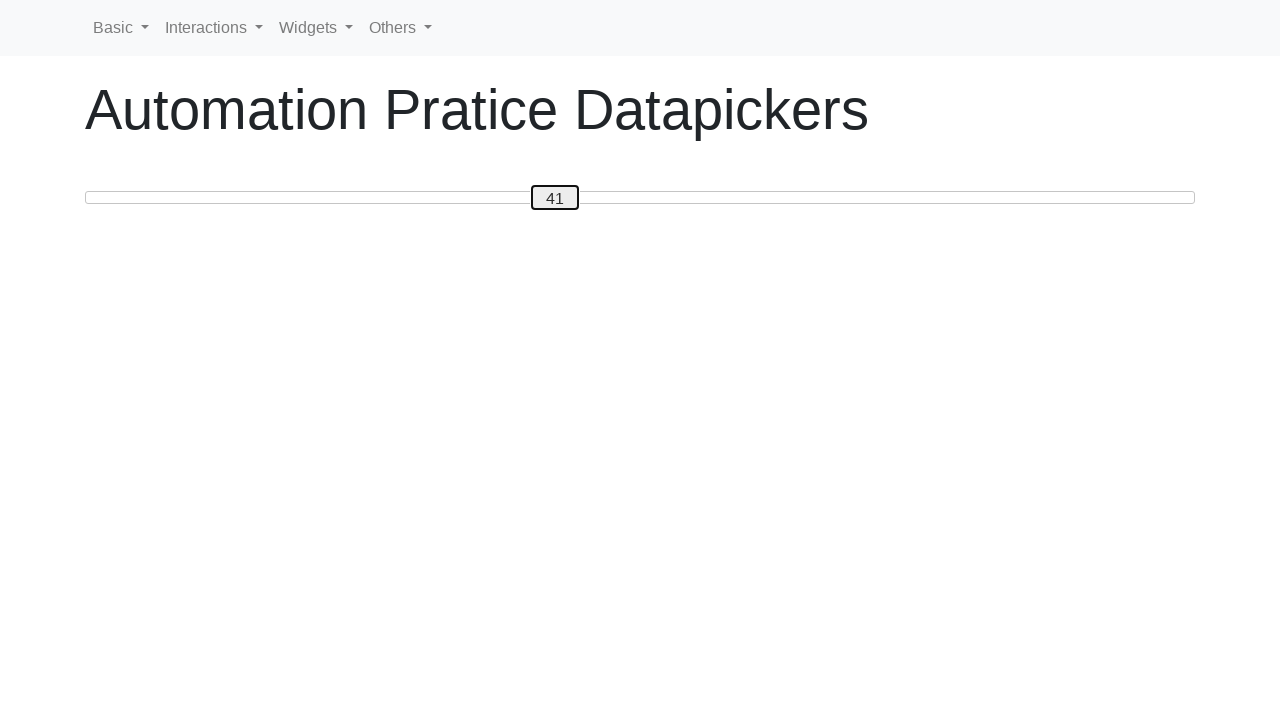

Pressed ArrowRight on slider handle, moving from 41 towards 50 on #custom-handle
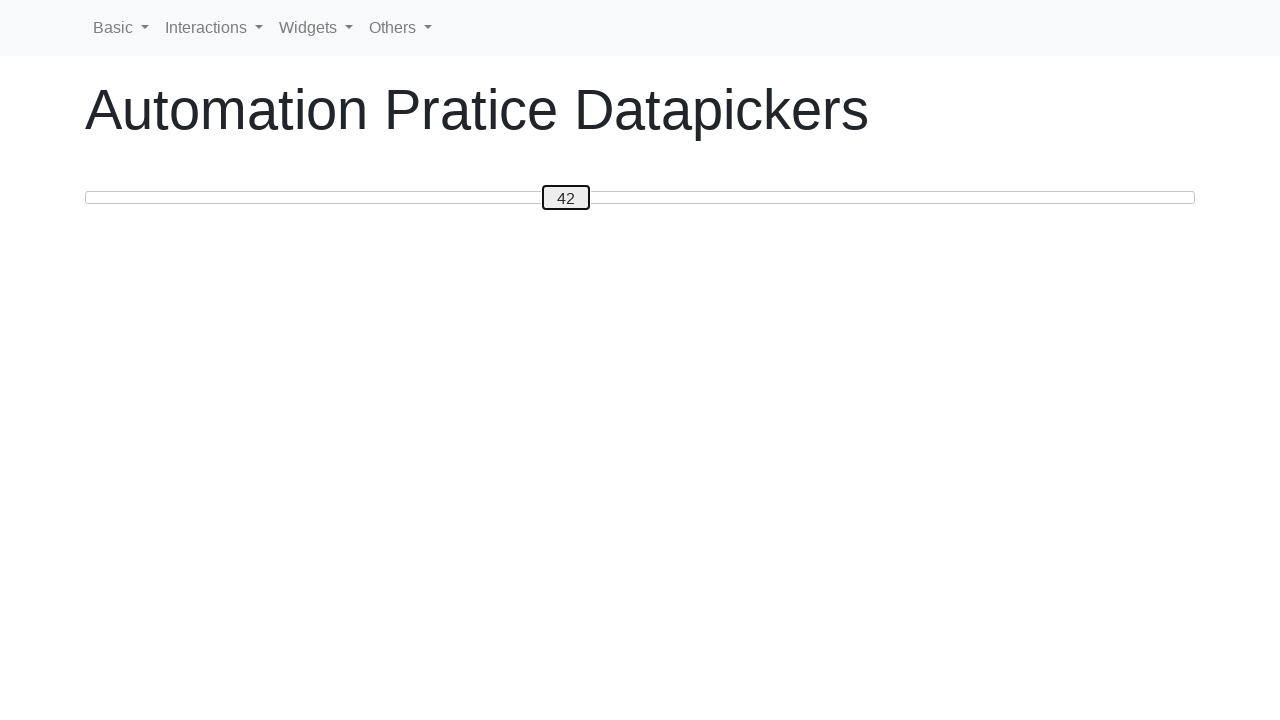

Pressed ArrowRight on slider handle, moving from 42 towards 50 on #custom-handle
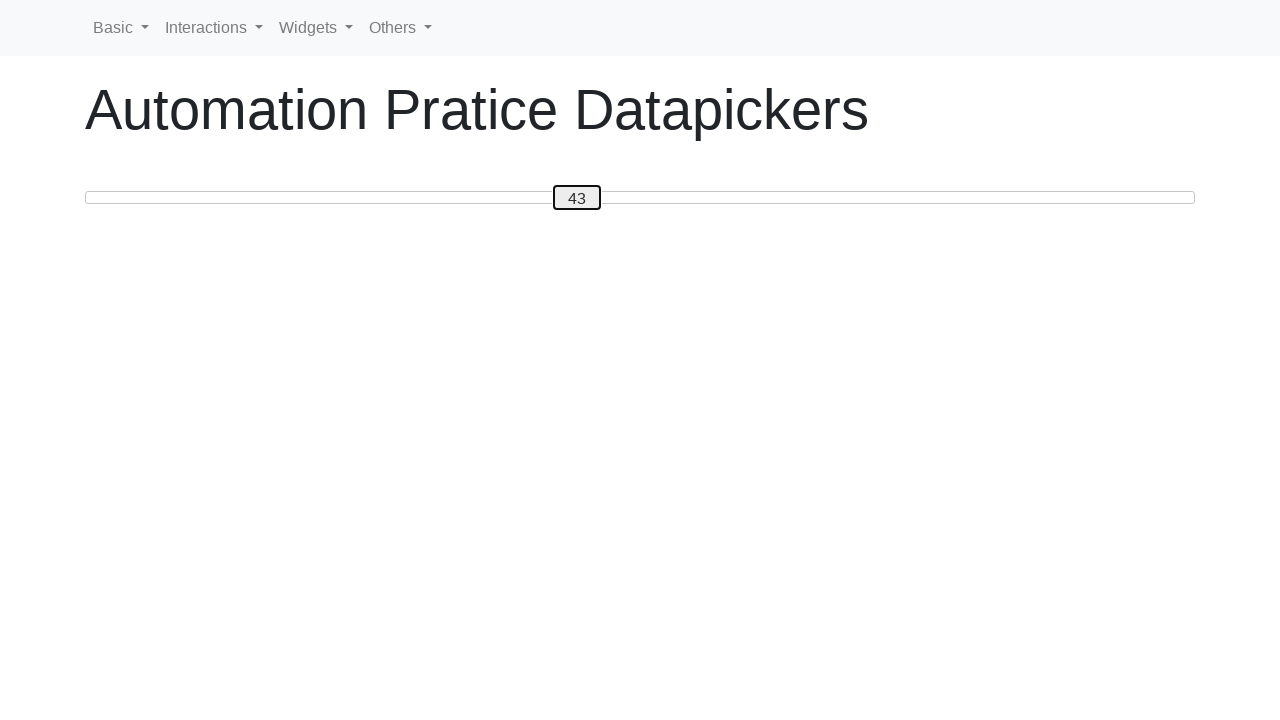

Pressed ArrowRight on slider handle, moving from 43 towards 50 on #custom-handle
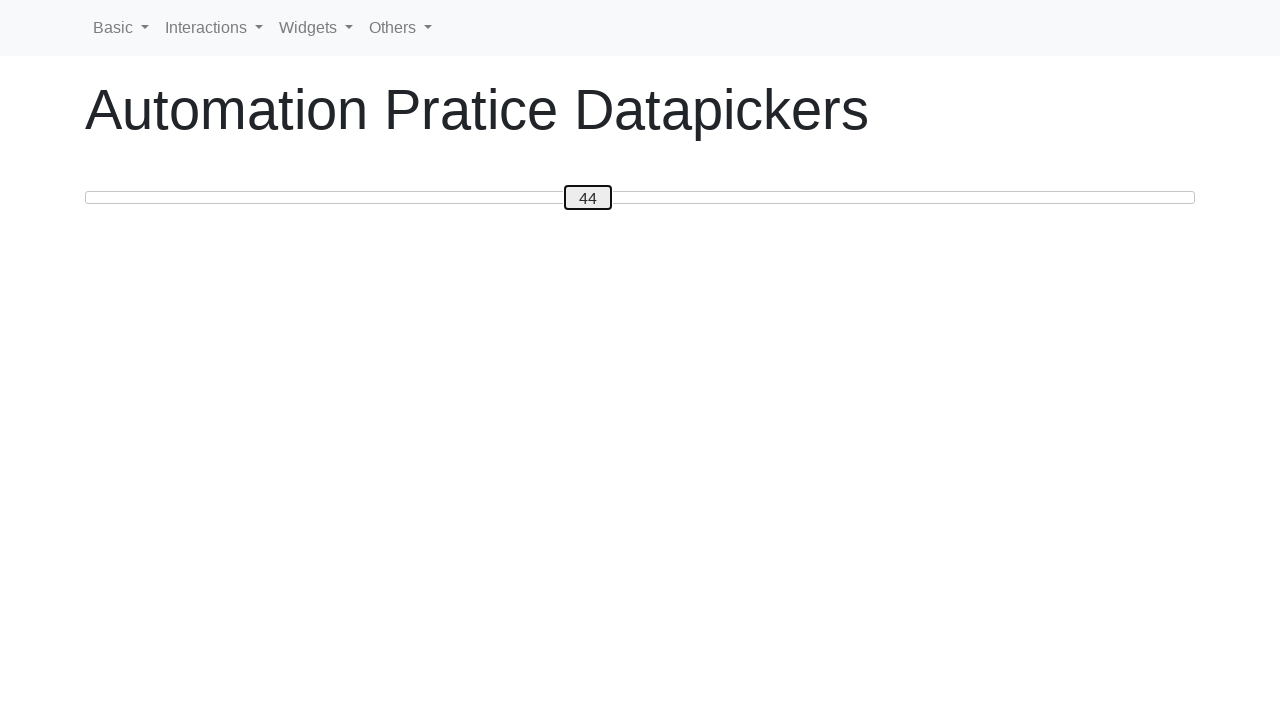

Pressed ArrowRight on slider handle, moving from 44 towards 50 on #custom-handle
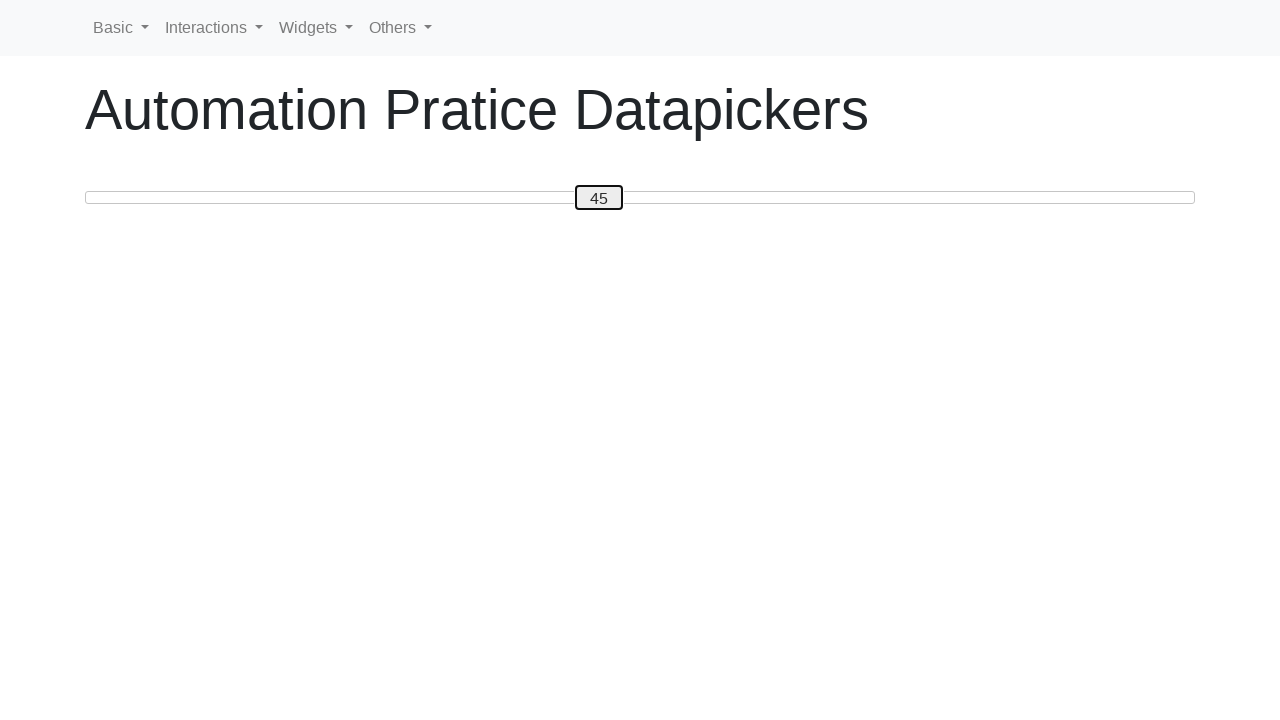

Pressed ArrowRight on slider handle, moving from 45 towards 50 on #custom-handle
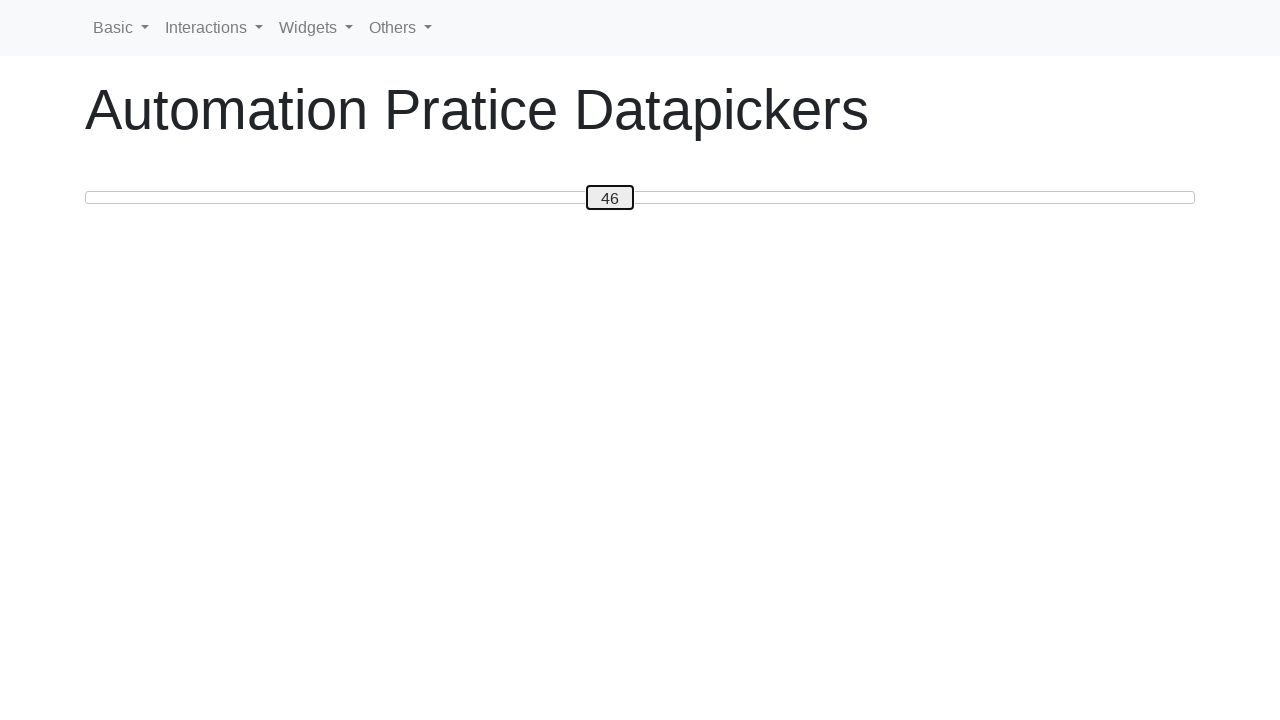

Pressed ArrowRight on slider handle, moving from 46 towards 50 on #custom-handle
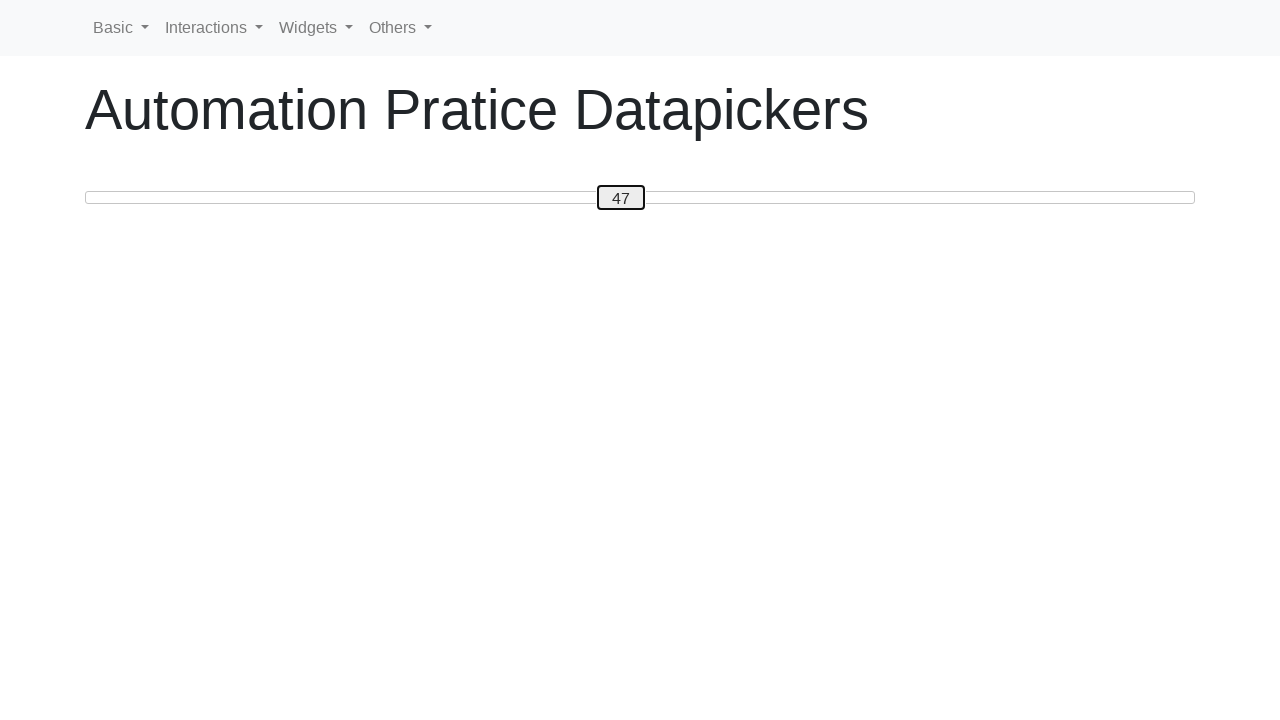

Pressed ArrowRight on slider handle, moving from 47 towards 50 on #custom-handle
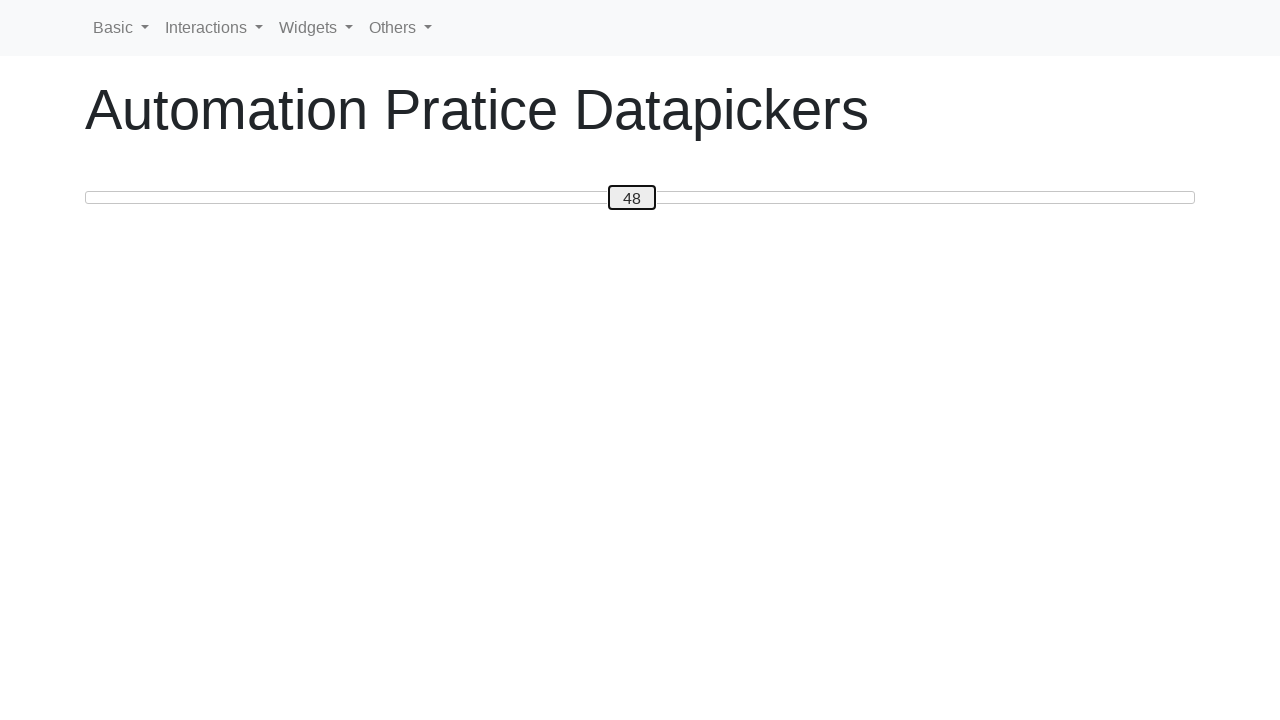

Pressed ArrowRight on slider handle, moving from 48 towards 50 on #custom-handle
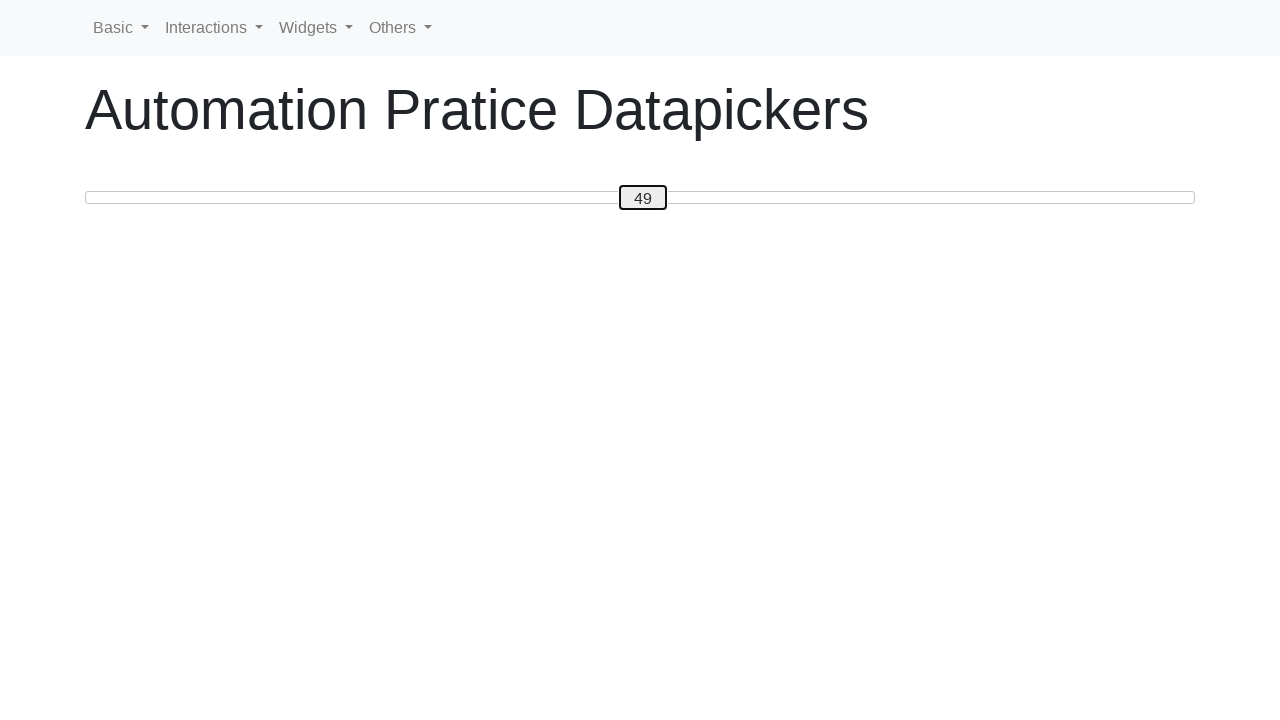

Pressed ArrowRight on slider handle, moving from 49 towards 50 on #custom-handle
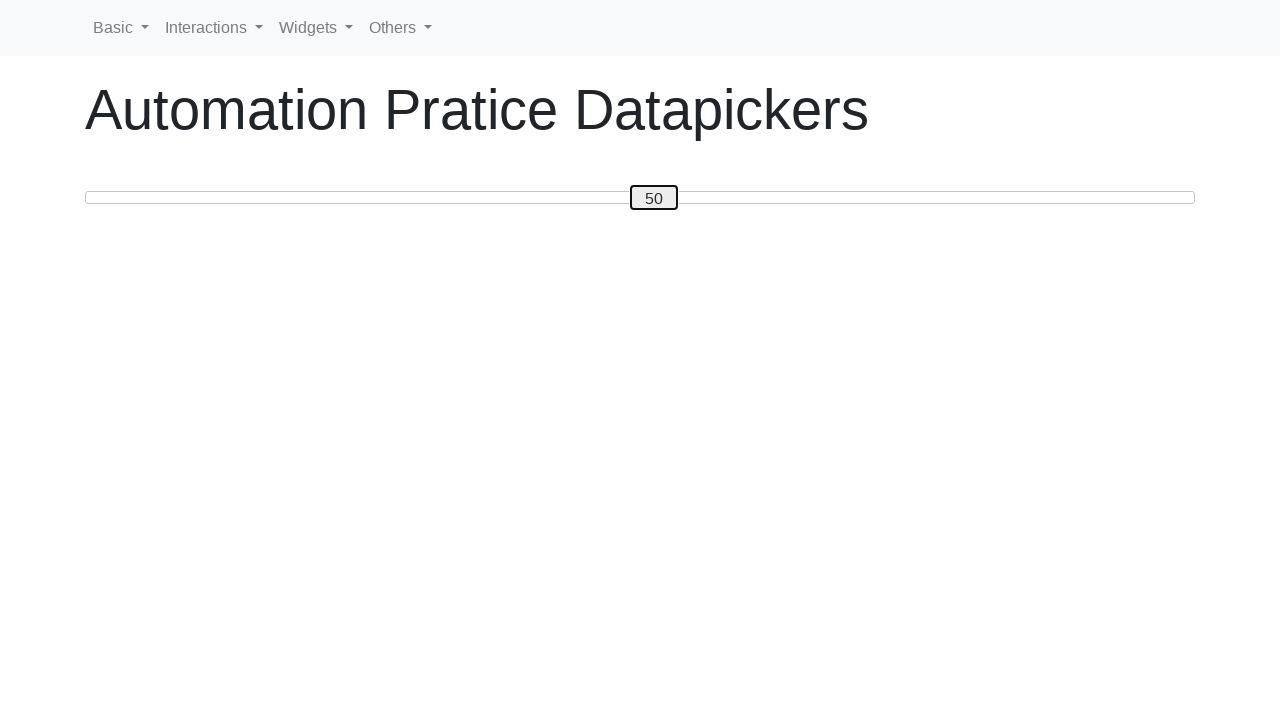

Slider moved to value 50
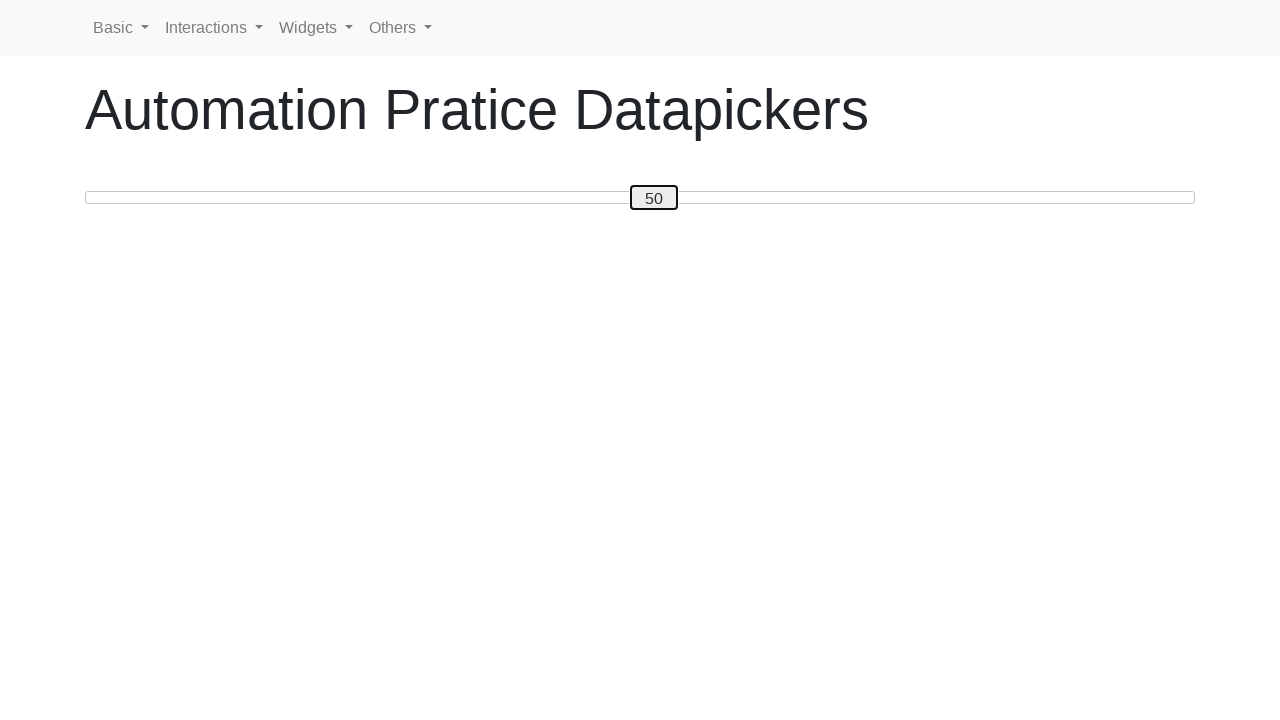

Verified slider value is 50
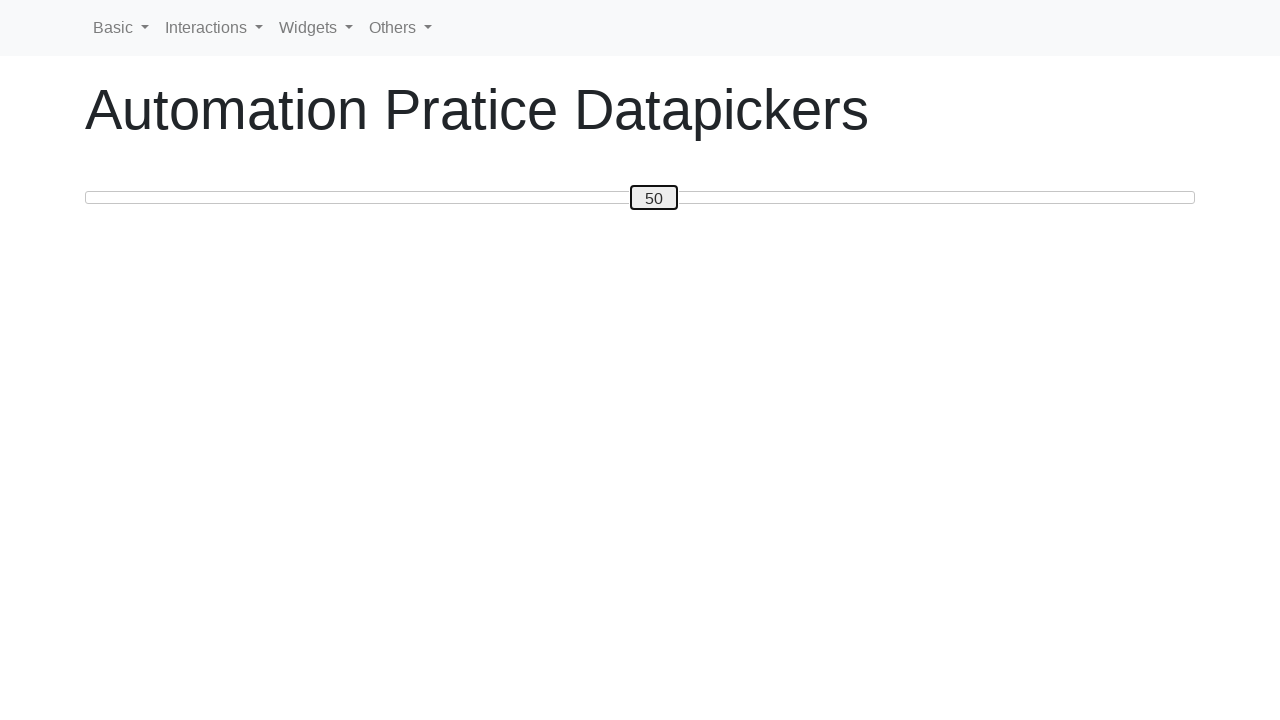

Pressed ArrowLeft on slider handle, moving from 50 towards 30 on #custom-handle
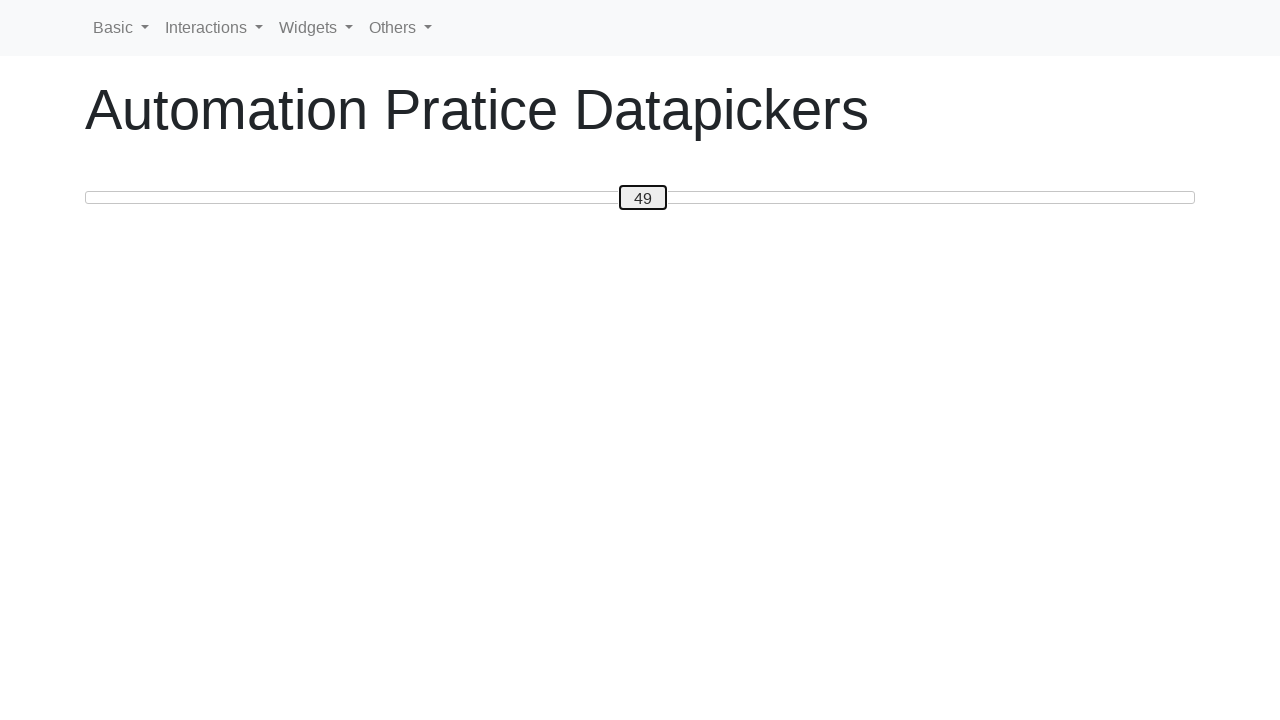

Pressed ArrowLeft on slider handle, moving from 49 towards 30 on #custom-handle
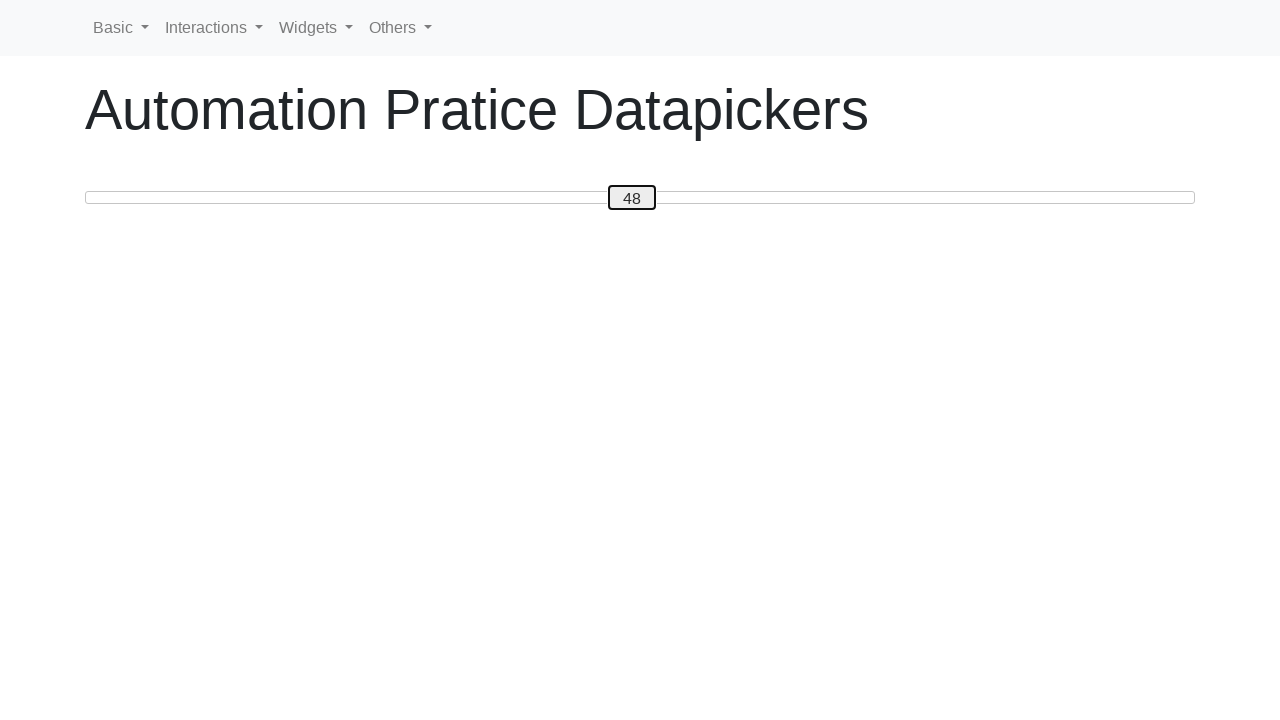

Pressed ArrowLeft on slider handle, moving from 48 towards 30 on #custom-handle
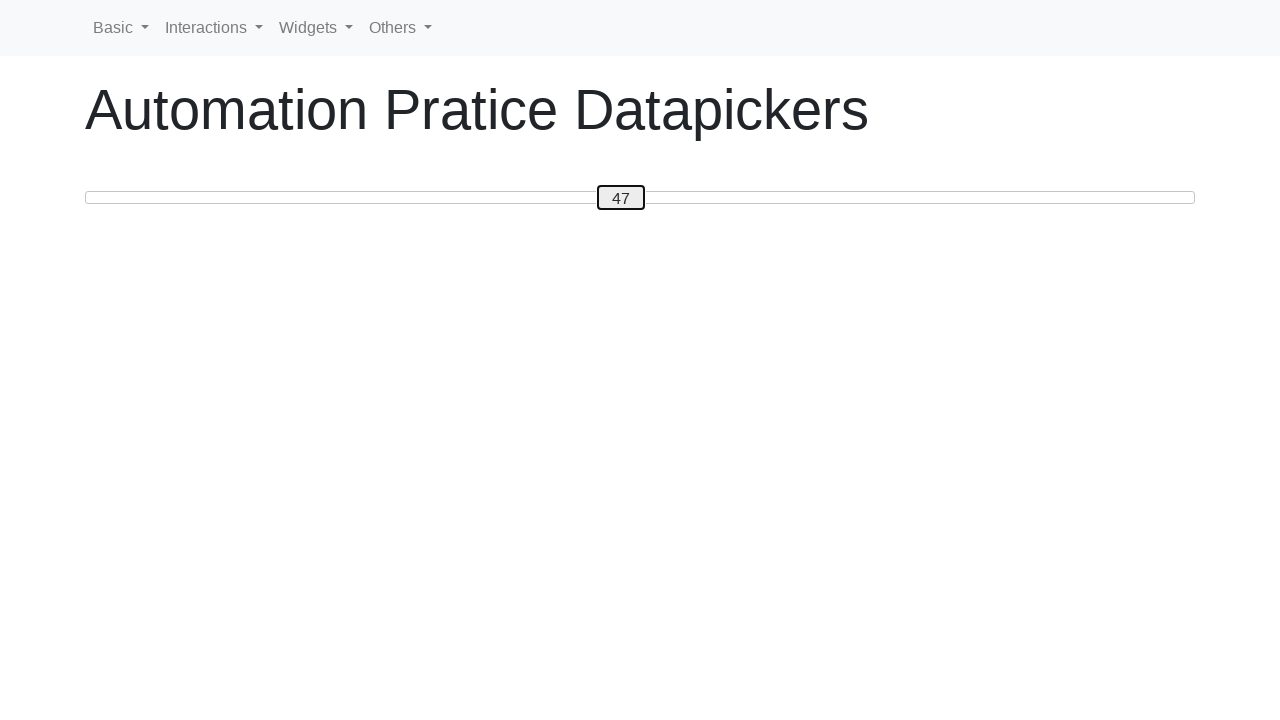

Pressed ArrowLeft on slider handle, moving from 47 towards 30 on #custom-handle
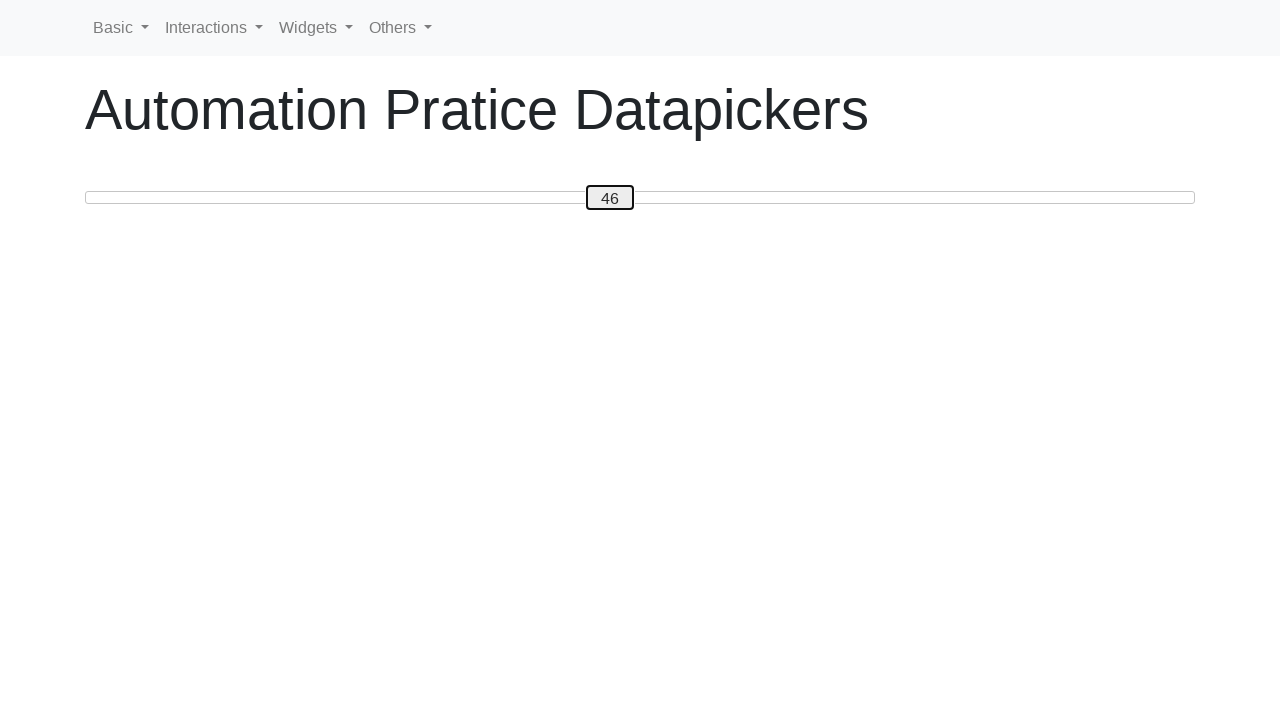

Pressed ArrowLeft on slider handle, moving from 46 towards 30 on #custom-handle
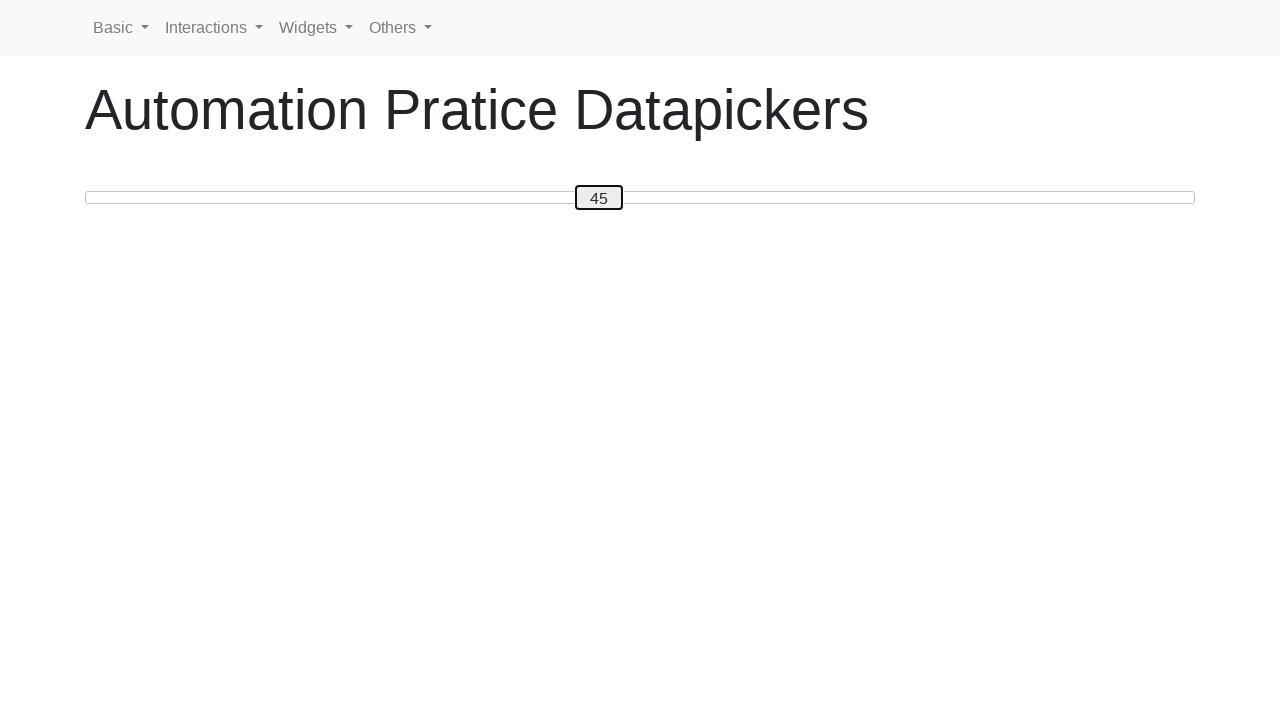

Pressed ArrowLeft on slider handle, moving from 45 towards 30 on #custom-handle
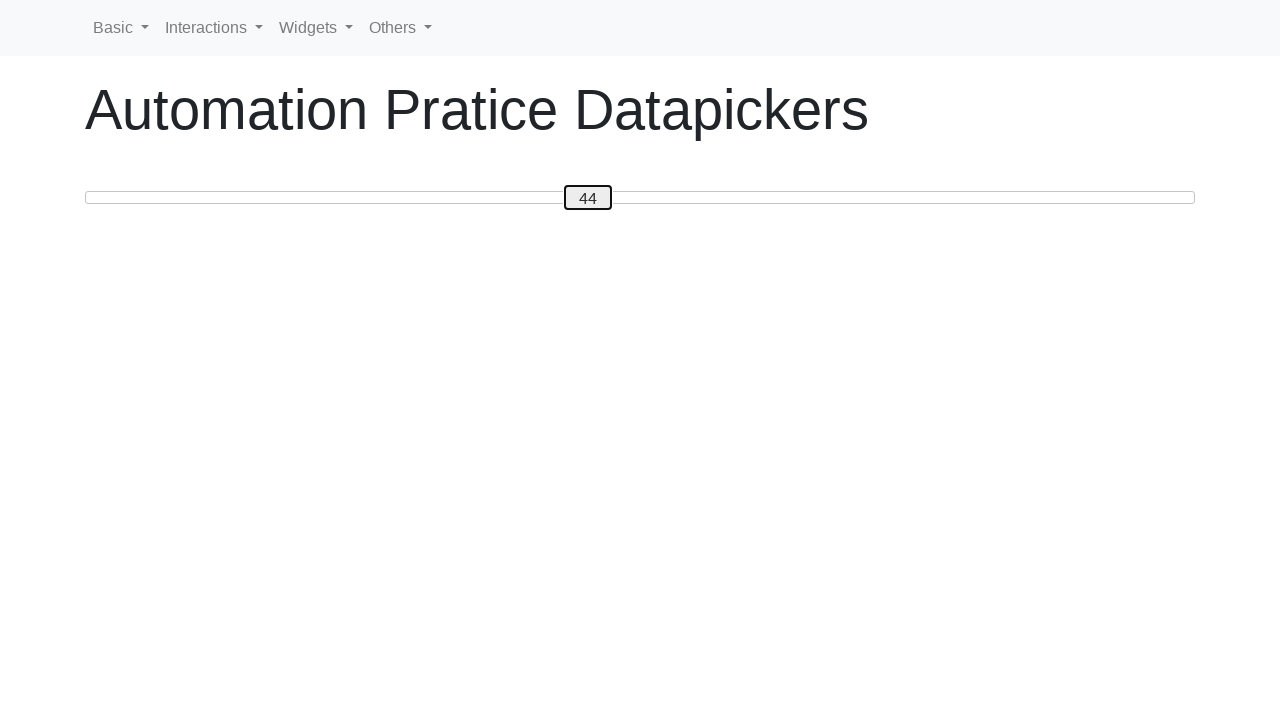

Pressed ArrowLeft on slider handle, moving from 44 towards 30 on #custom-handle
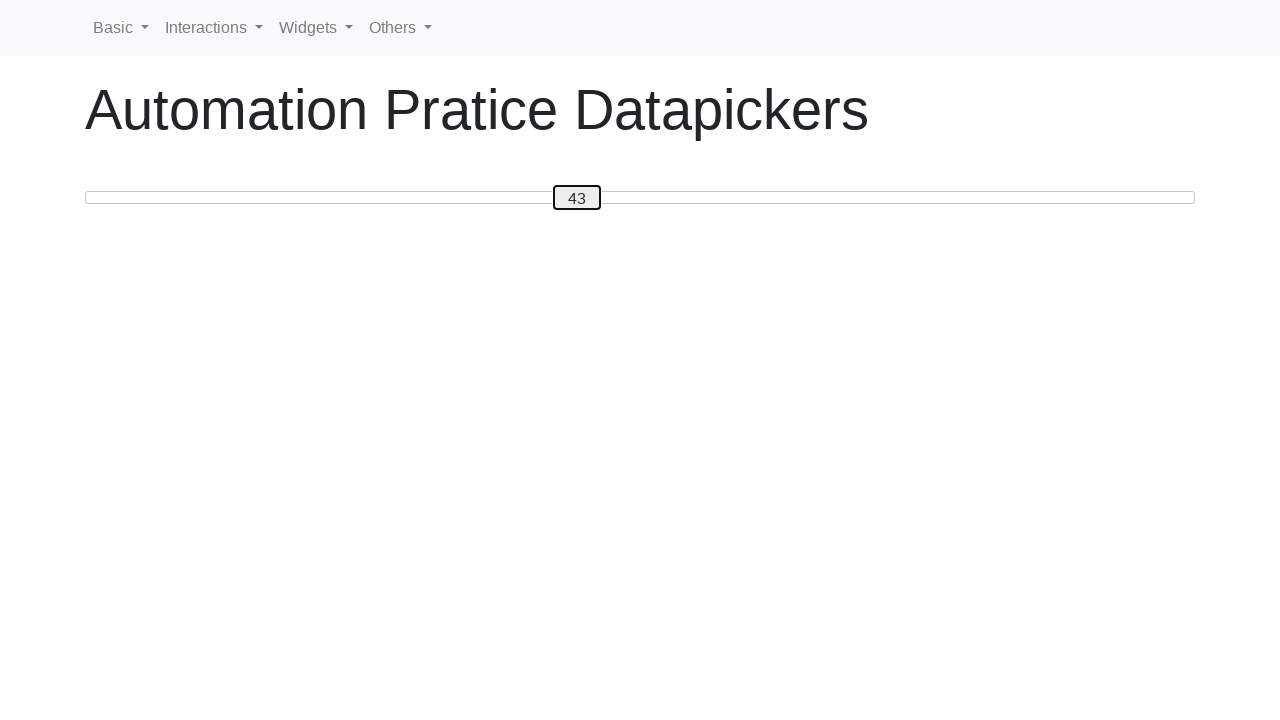

Pressed ArrowLeft on slider handle, moving from 43 towards 30 on #custom-handle
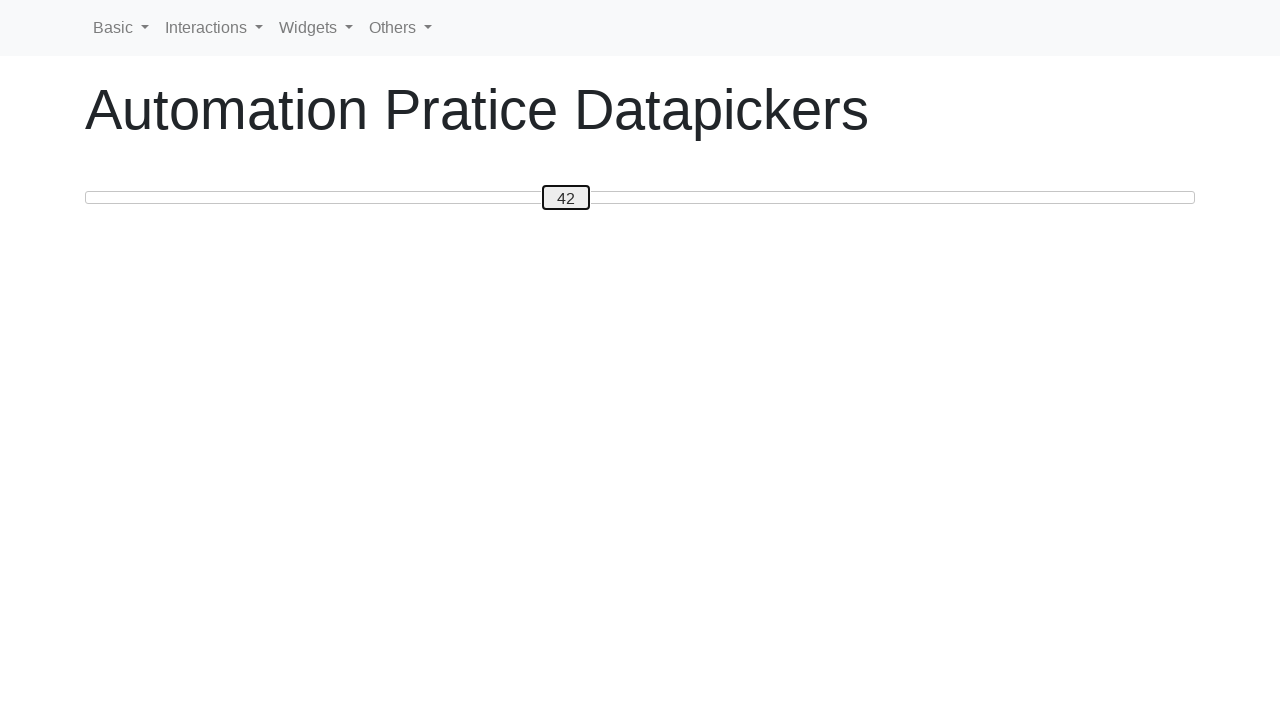

Pressed ArrowLeft on slider handle, moving from 42 towards 30 on #custom-handle
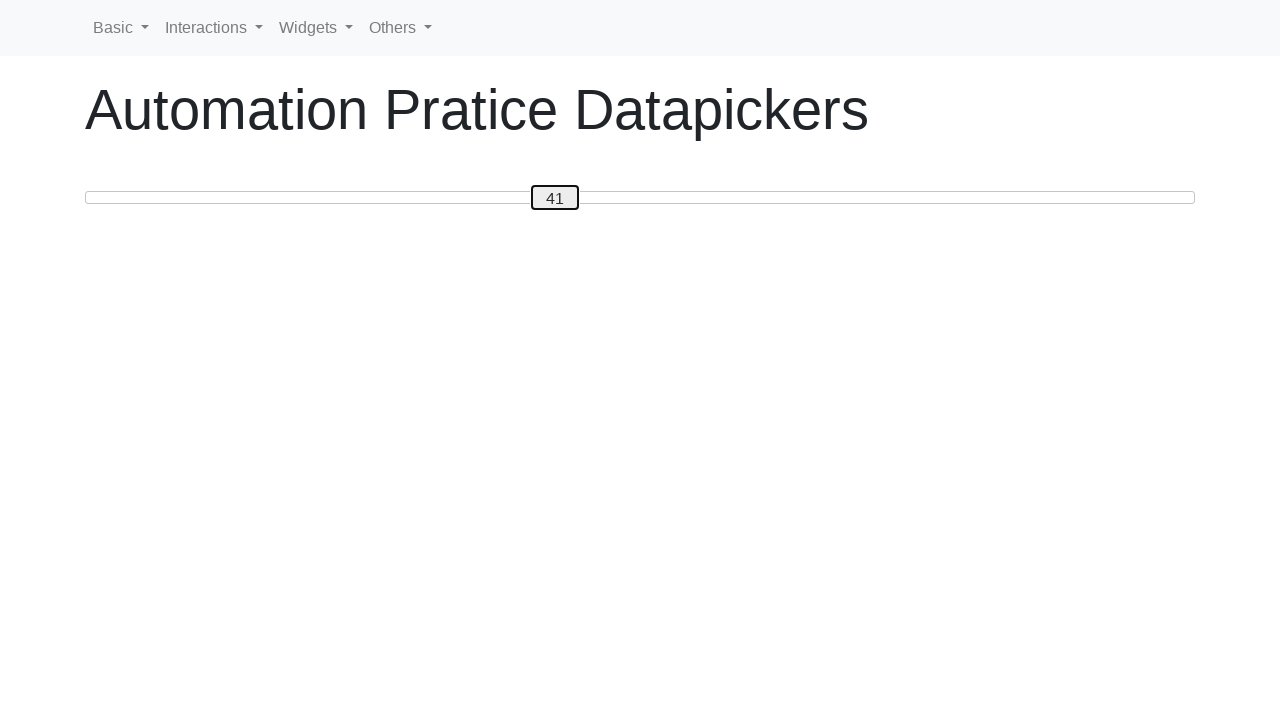

Pressed ArrowLeft on slider handle, moving from 41 towards 30 on #custom-handle
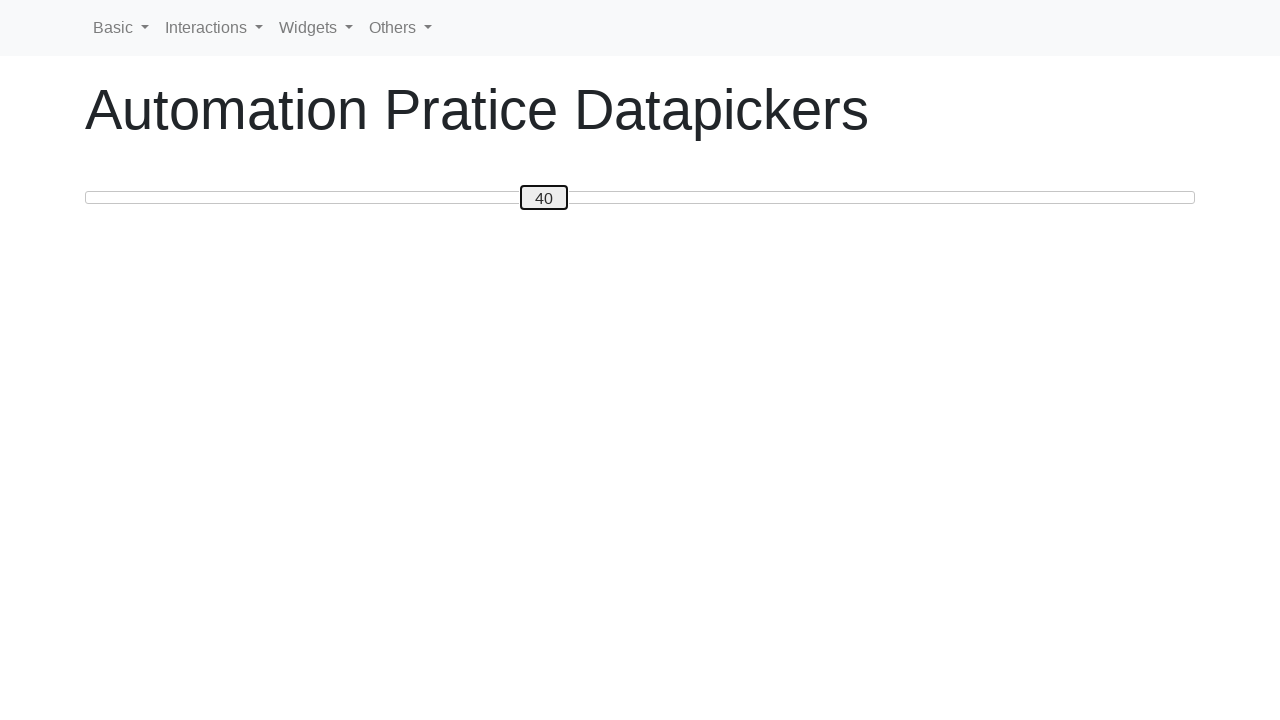

Pressed ArrowLeft on slider handle, moving from 40 towards 30 on #custom-handle
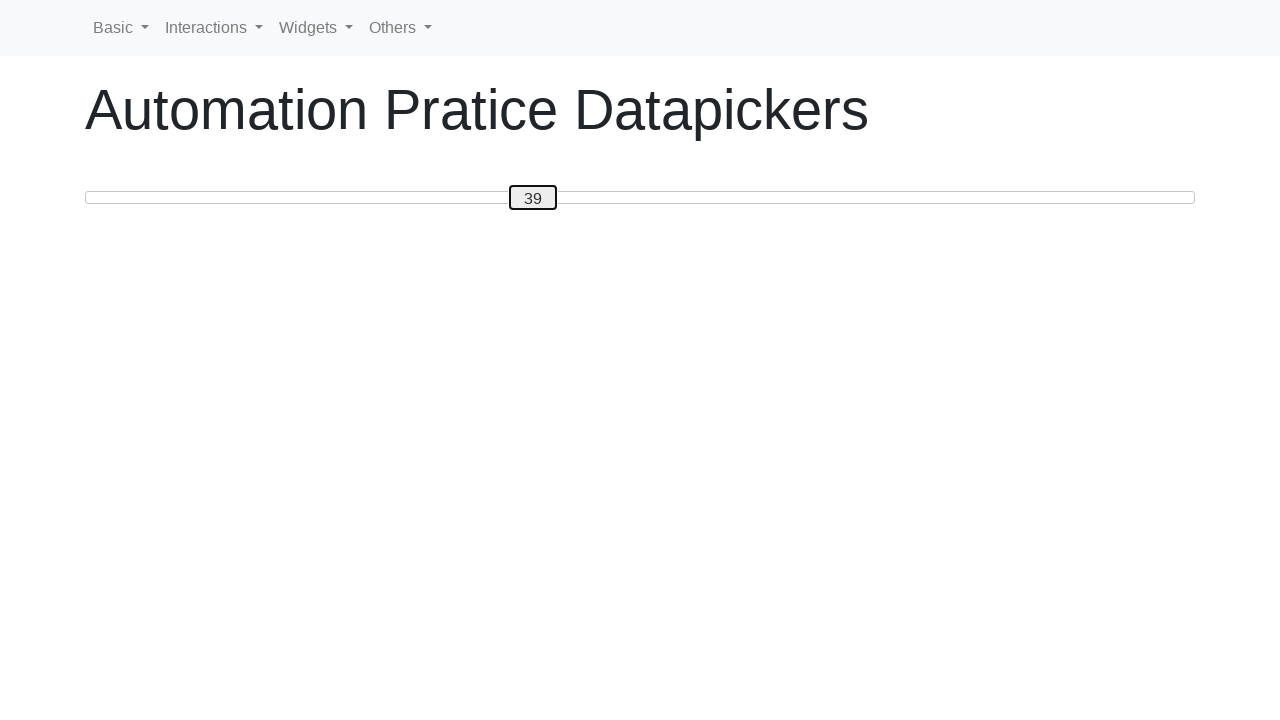

Pressed ArrowLeft on slider handle, moving from 39 towards 30 on #custom-handle
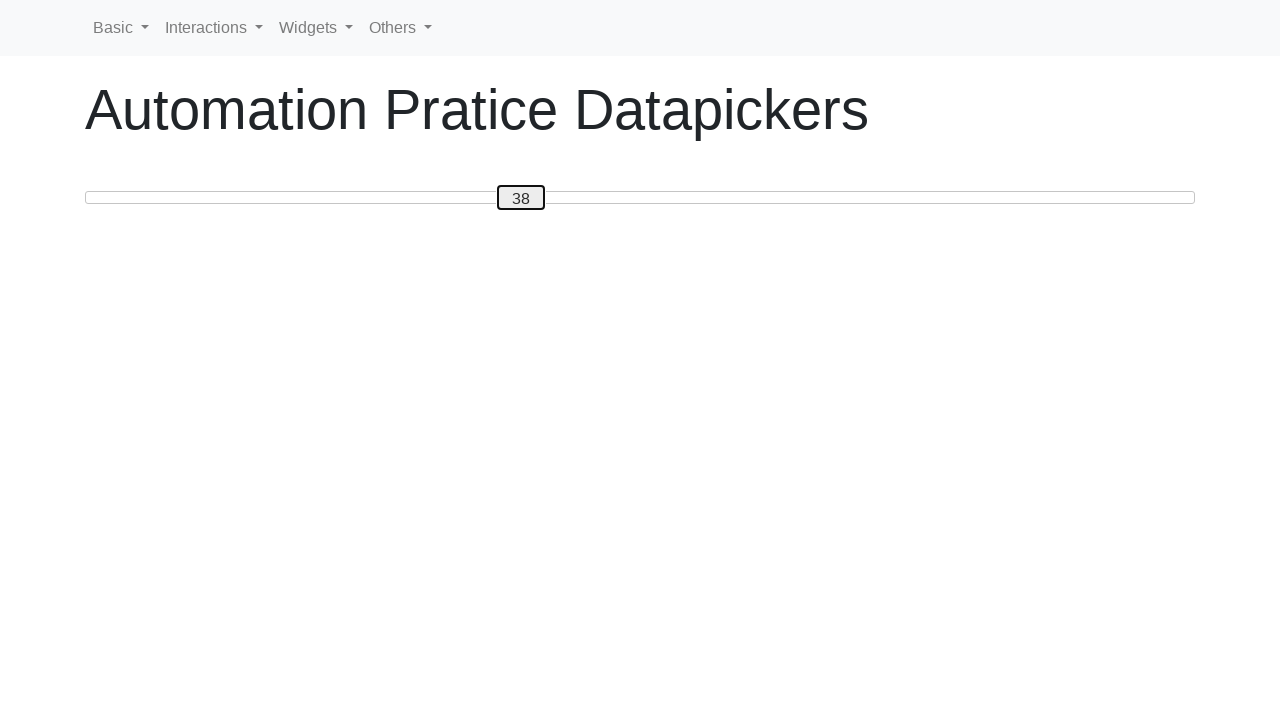

Pressed ArrowLeft on slider handle, moving from 38 towards 30 on #custom-handle
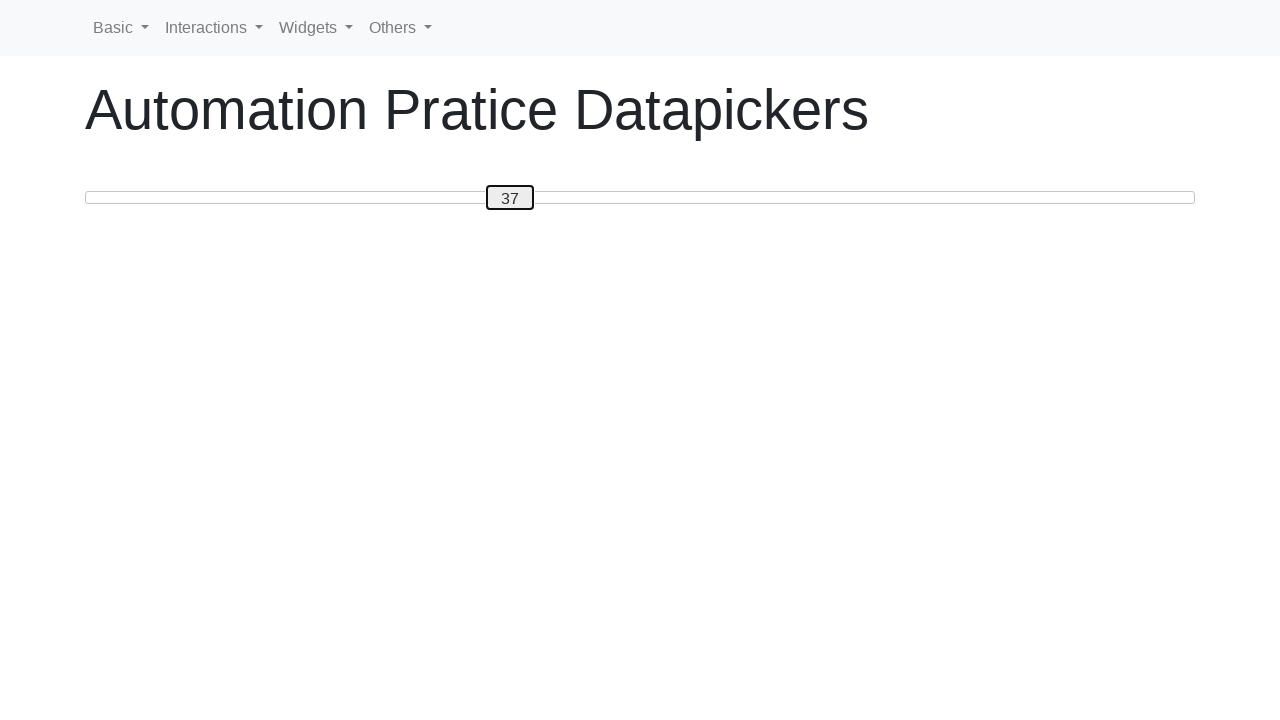

Pressed ArrowLeft on slider handle, moving from 37 towards 30 on #custom-handle
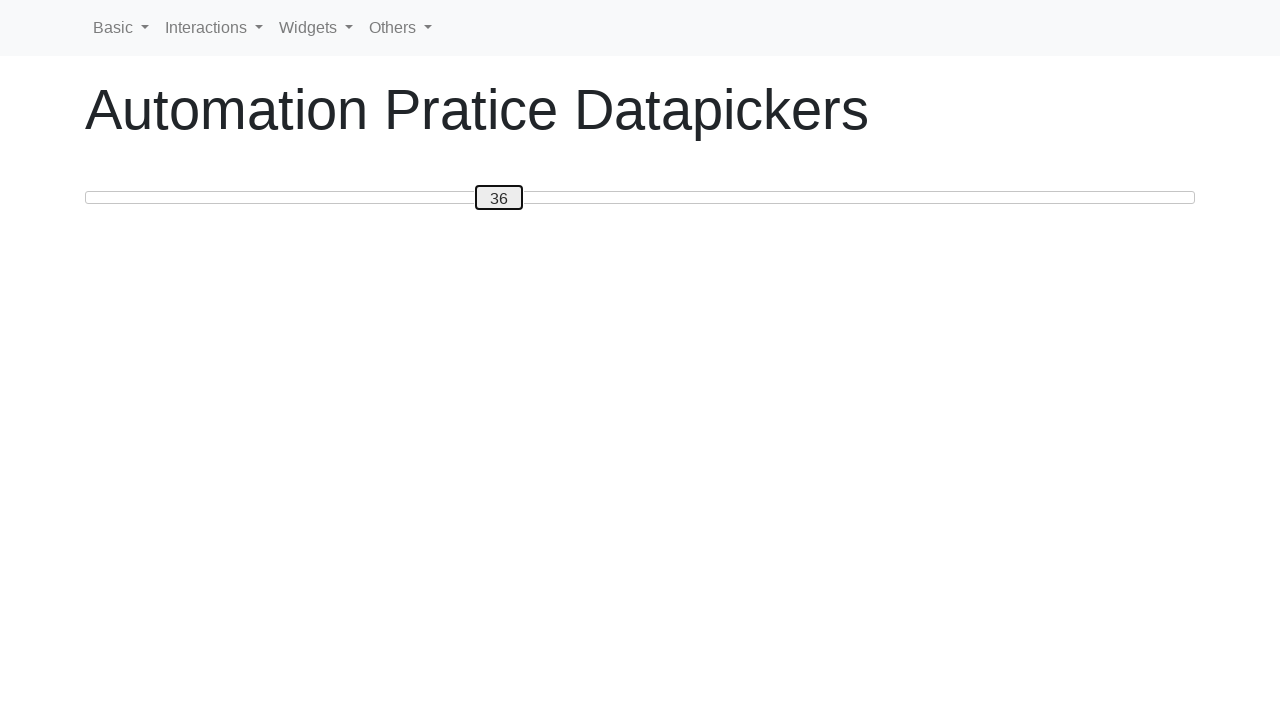

Pressed ArrowLeft on slider handle, moving from 36 towards 30 on #custom-handle
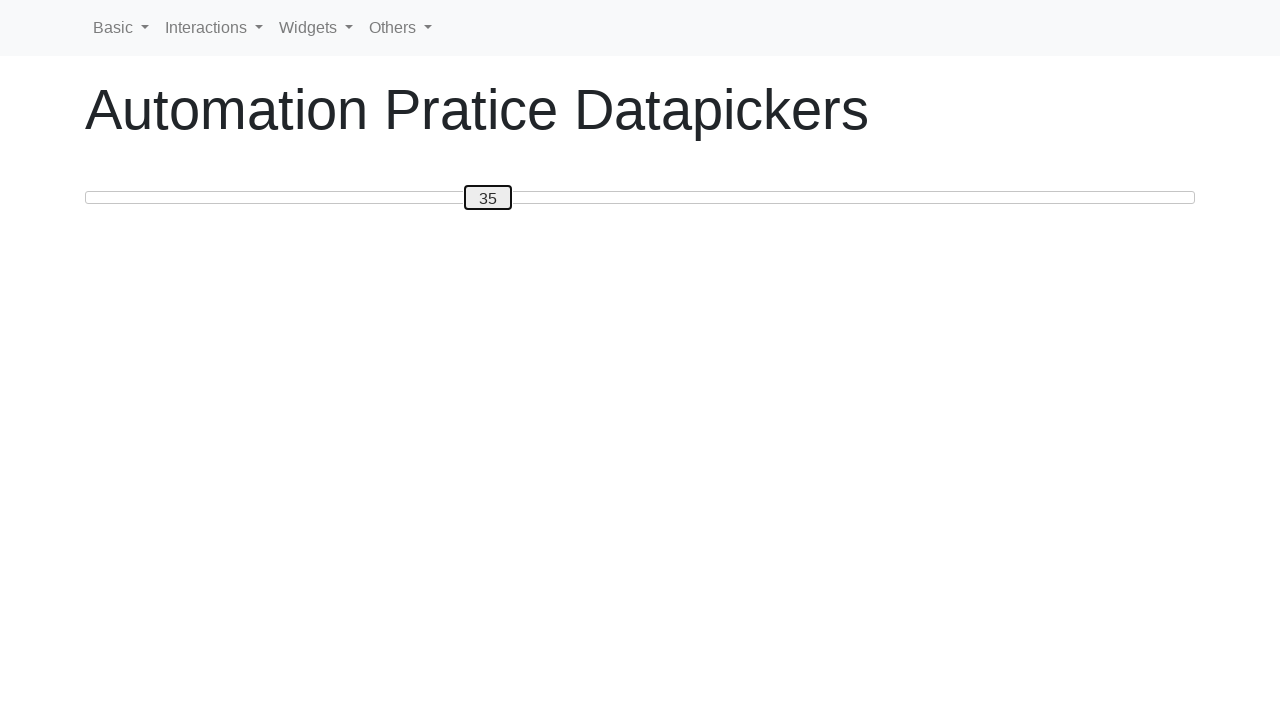

Pressed ArrowLeft on slider handle, moving from 35 towards 30 on #custom-handle
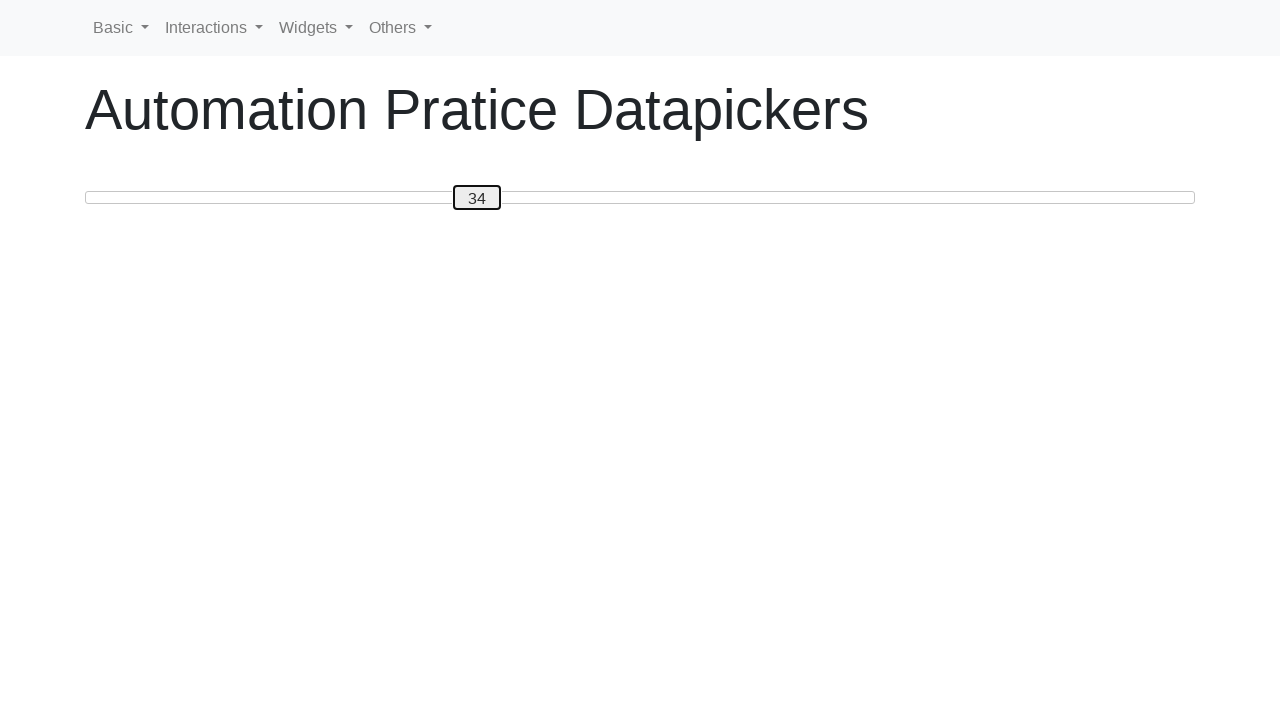

Pressed ArrowLeft on slider handle, moving from 34 towards 30 on #custom-handle
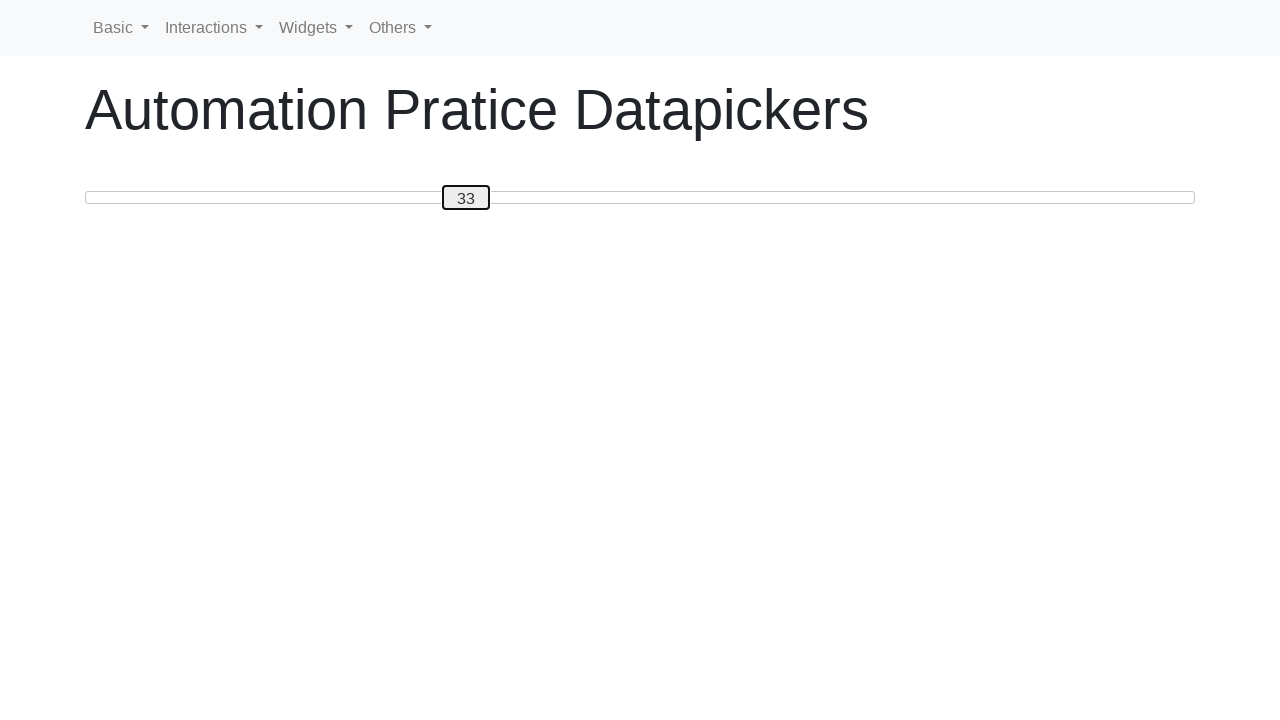

Pressed ArrowLeft on slider handle, moving from 33 towards 30 on #custom-handle
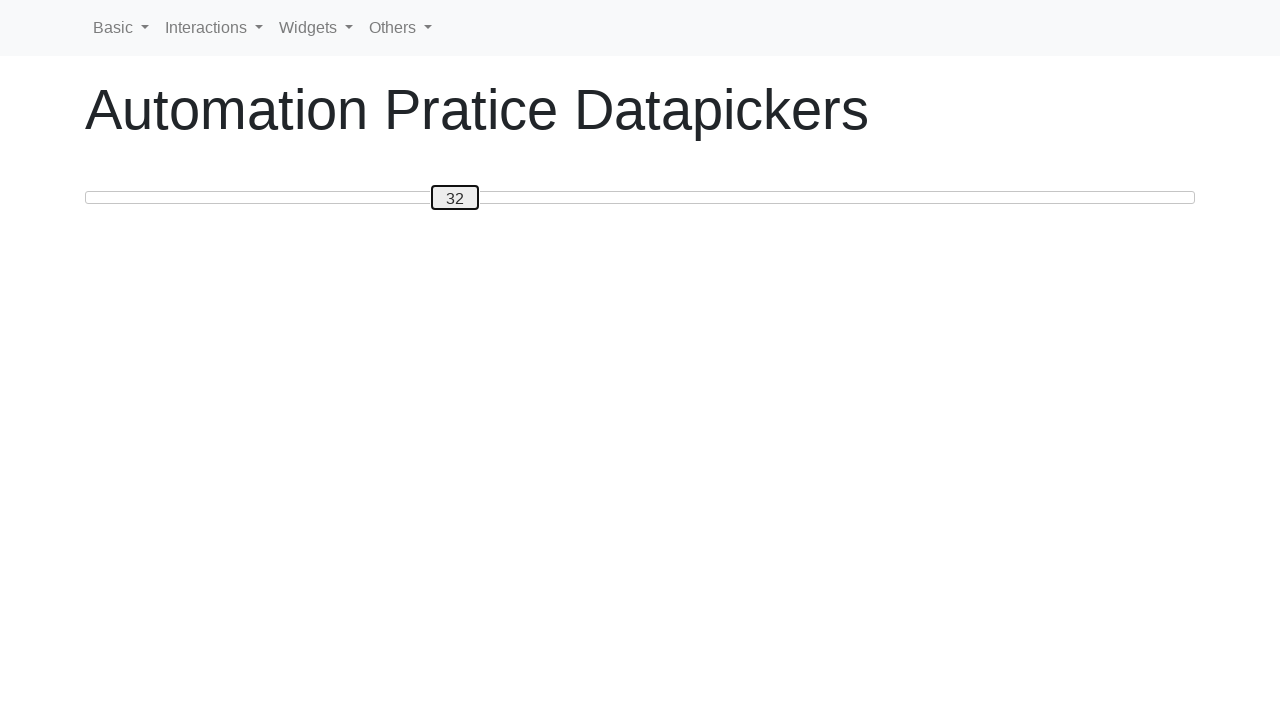

Pressed ArrowLeft on slider handle, moving from 32 towards 30 on #custom-handle
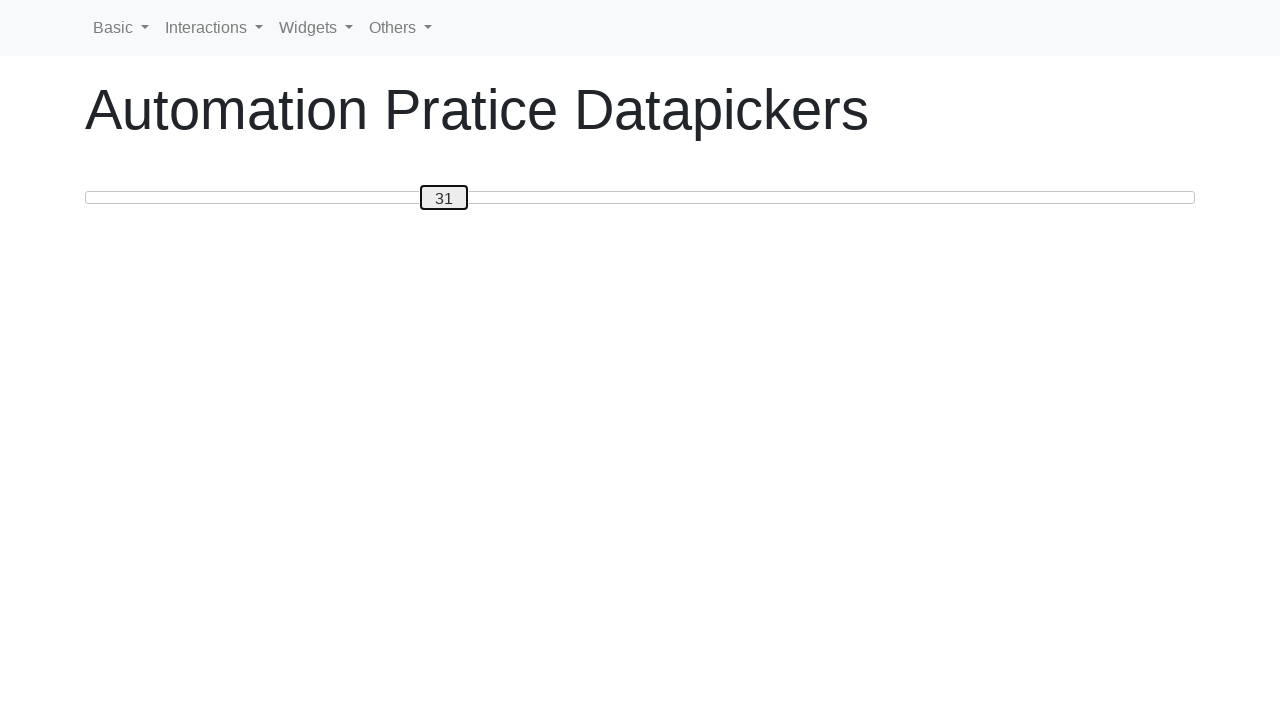

Pressed ArrowLeft on slider handle, moving from 31 towards 30 on #custom-handle
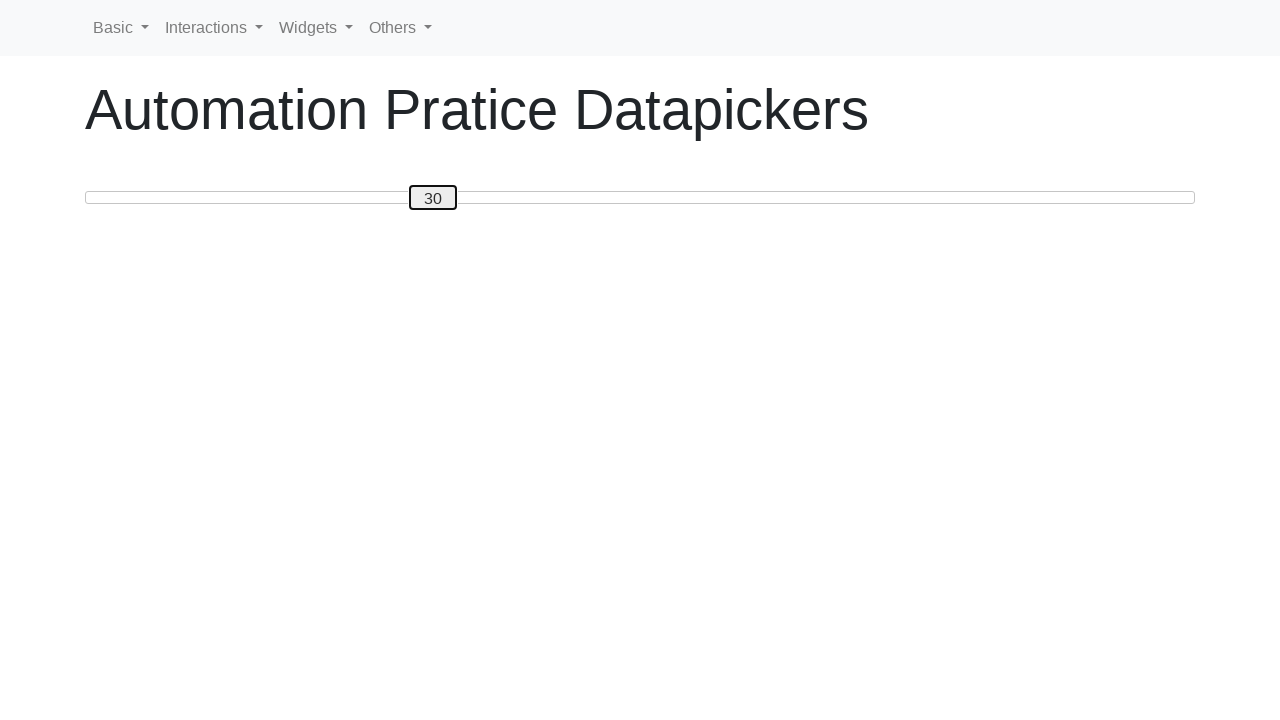

Slider moved to value 30
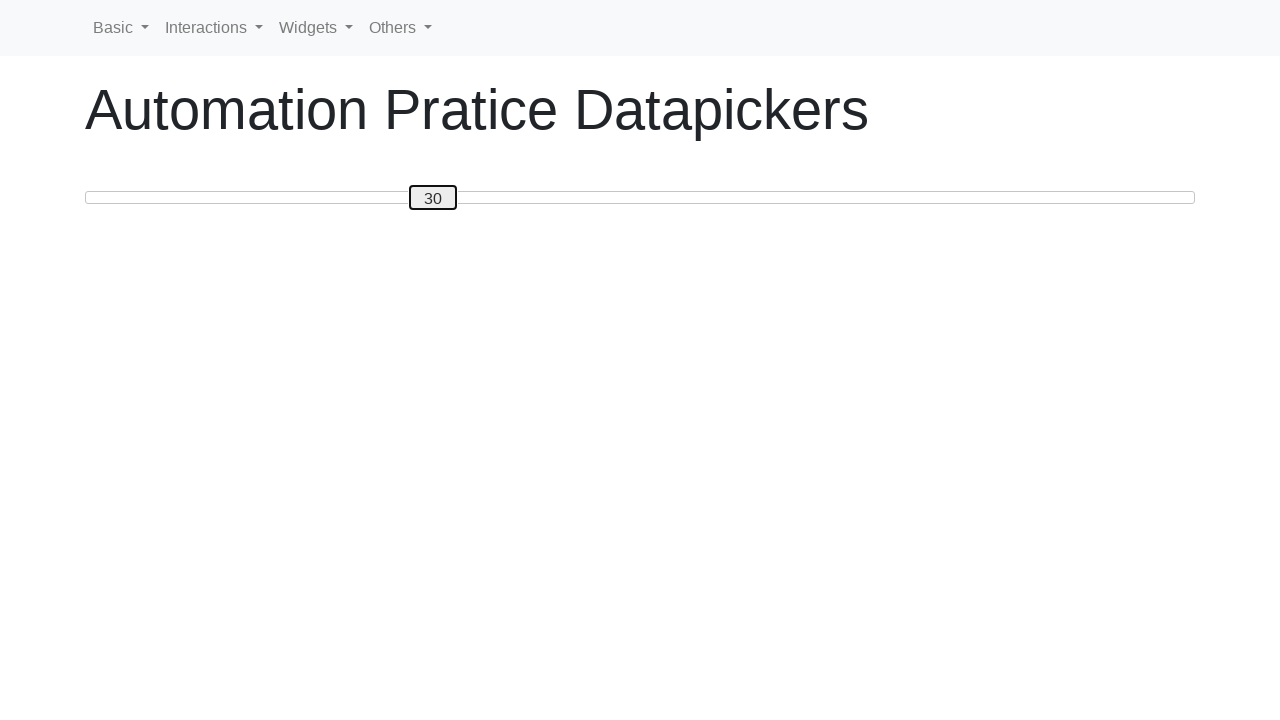

Verified slider value is 30
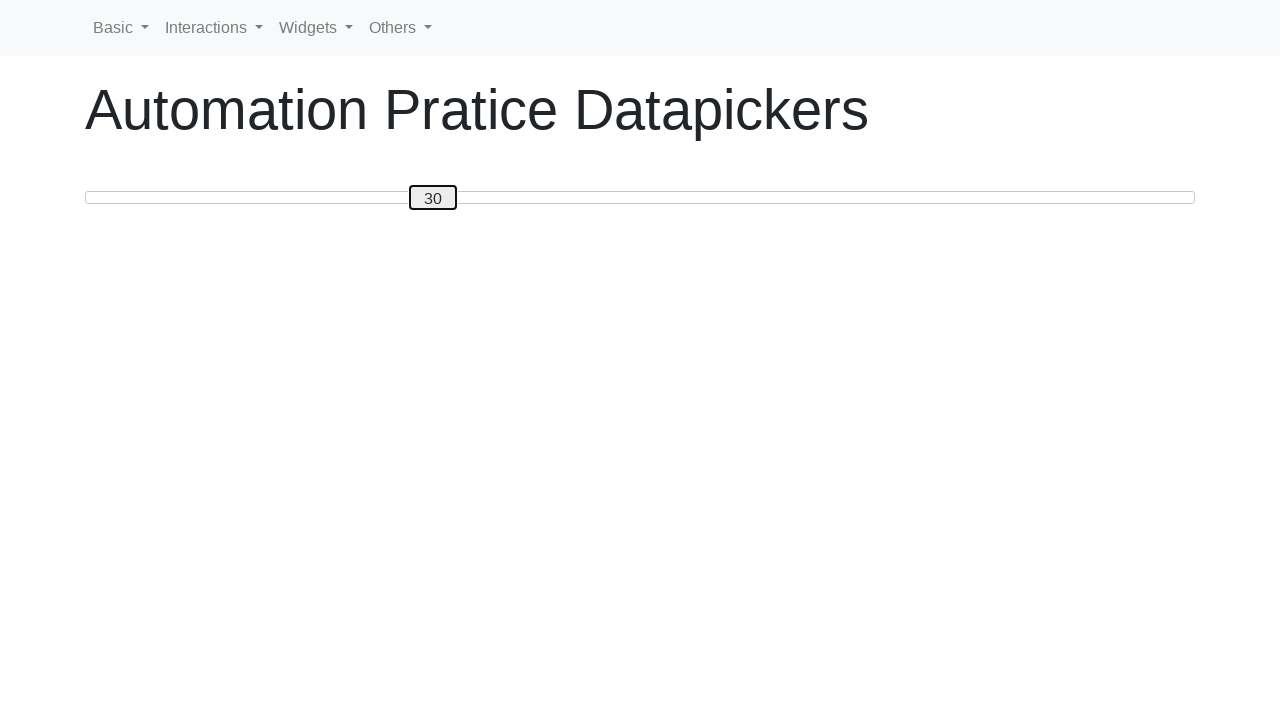

Slider already at value 30, no movement needed
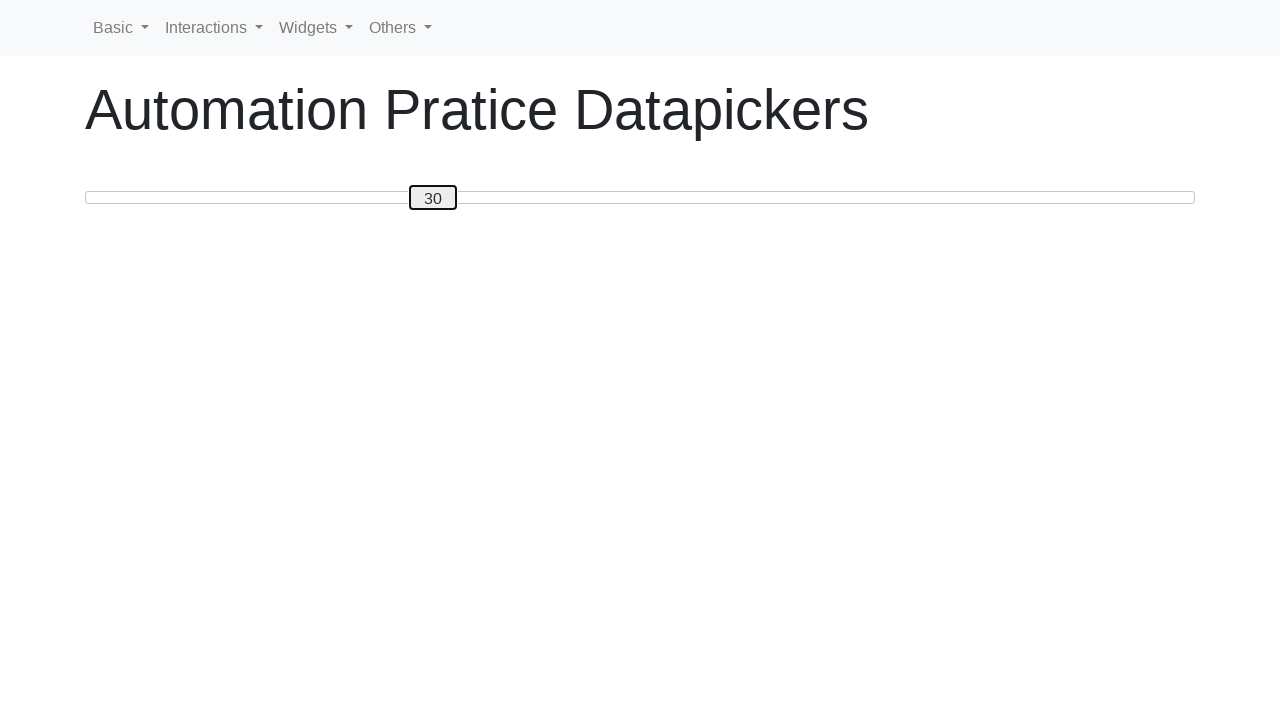

Verified slider value remains 30
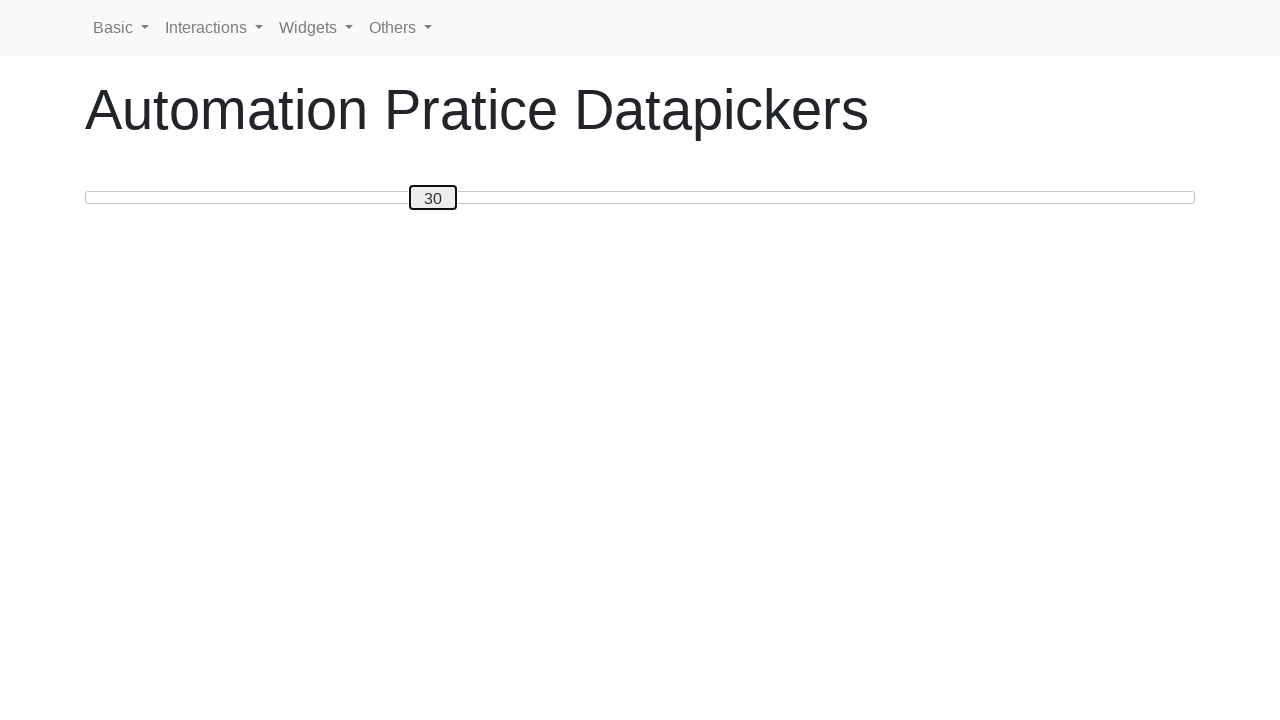

Pressed ArrowRight on slider handle, moving from 30 towards 80 on #custom-handle
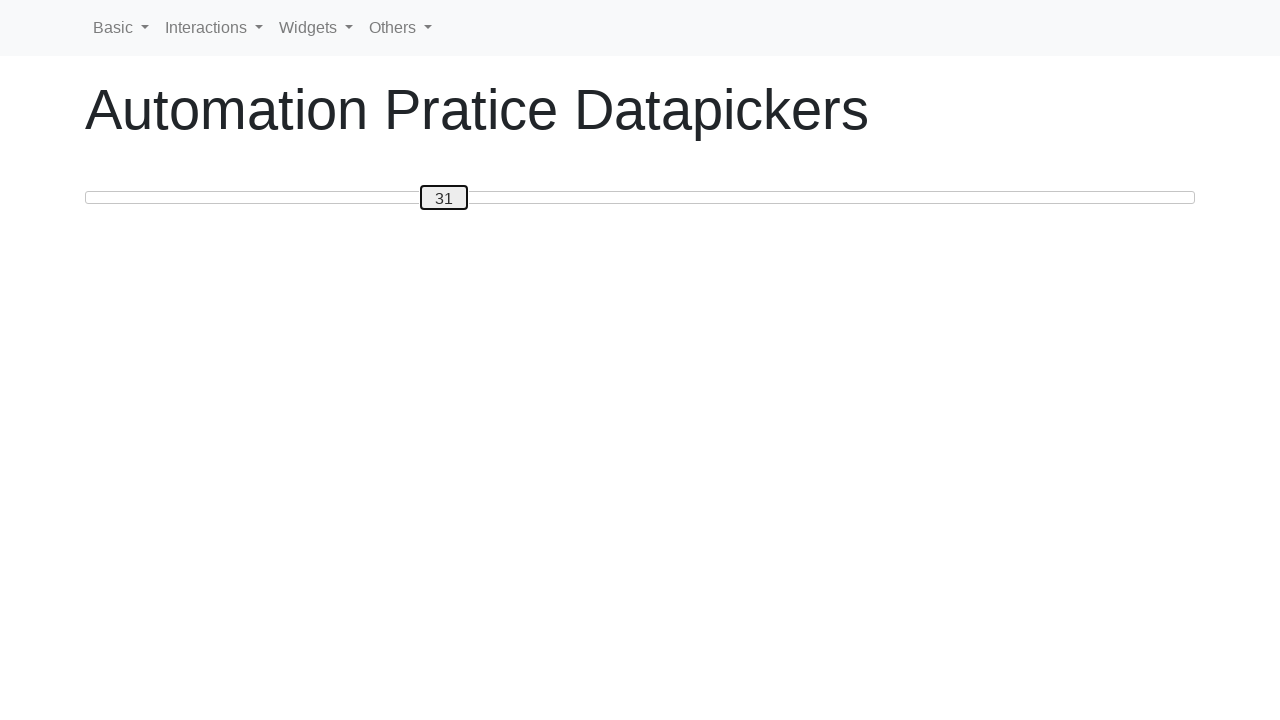

Pressed ArrowRight on slider handle, moving from 31 towards 80 on #custom-handle
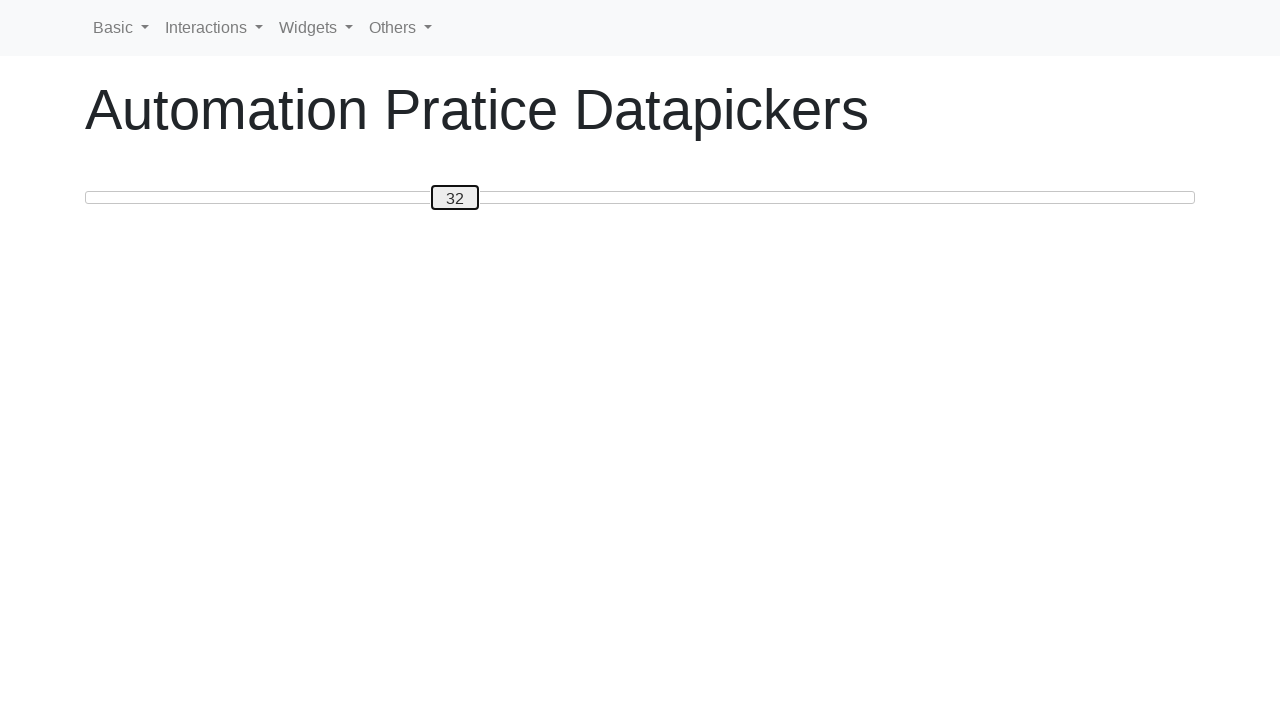

Pressed ArrowRight on slider handle, moving from 32 towards 80 on #custom-handle
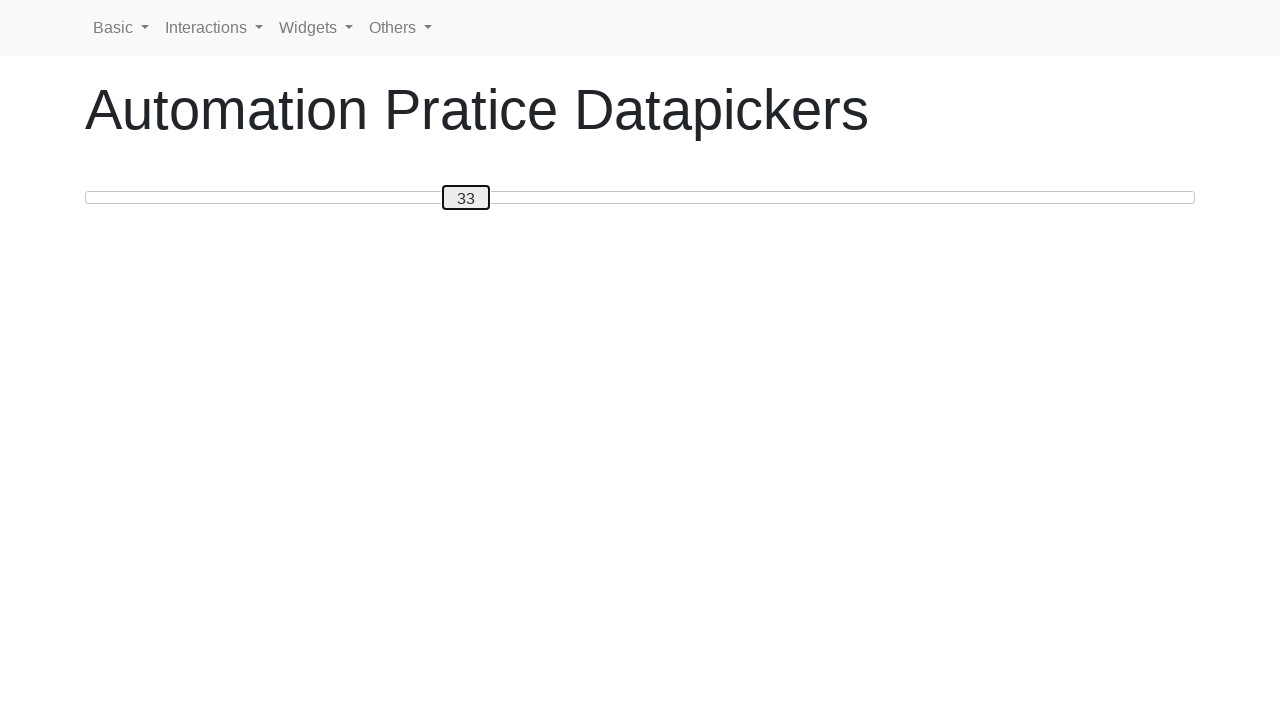

Pressed ArrowRight on slider handle, moving from 33 towards 80 on #custom-handle
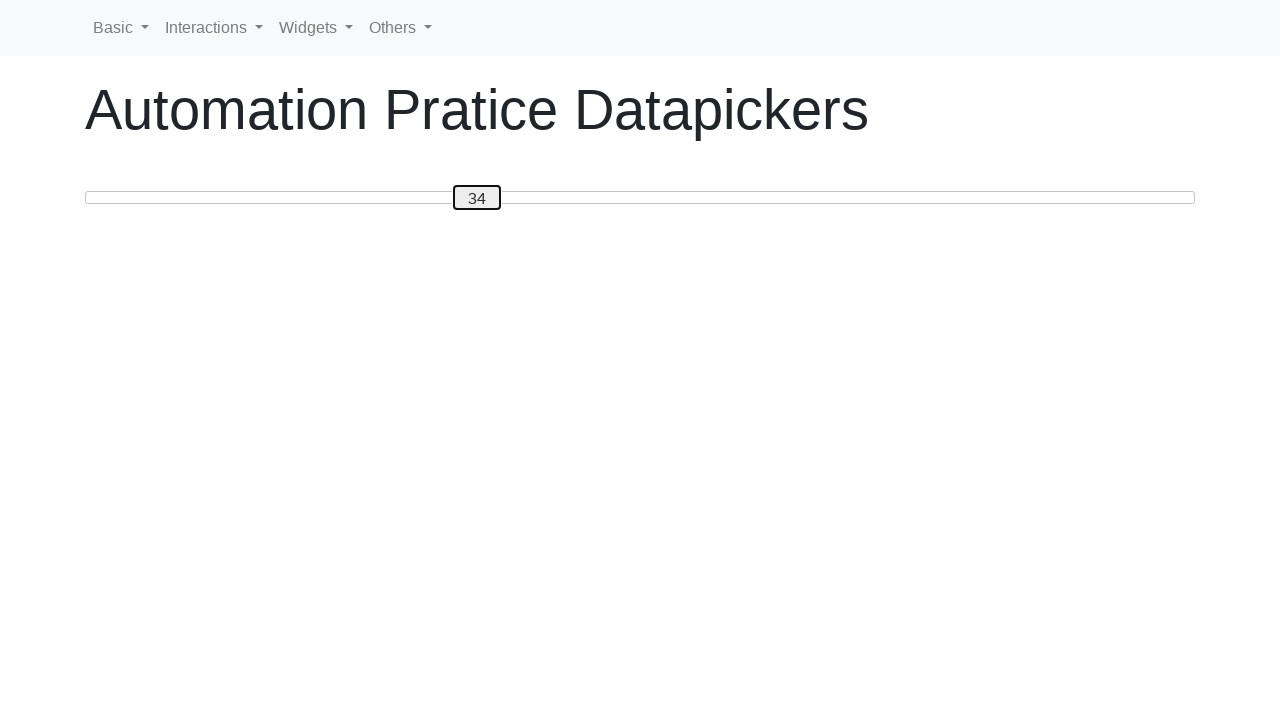

Pressed ArrowRight on slider handle, moving from 34 towards 80 on #custom-handle
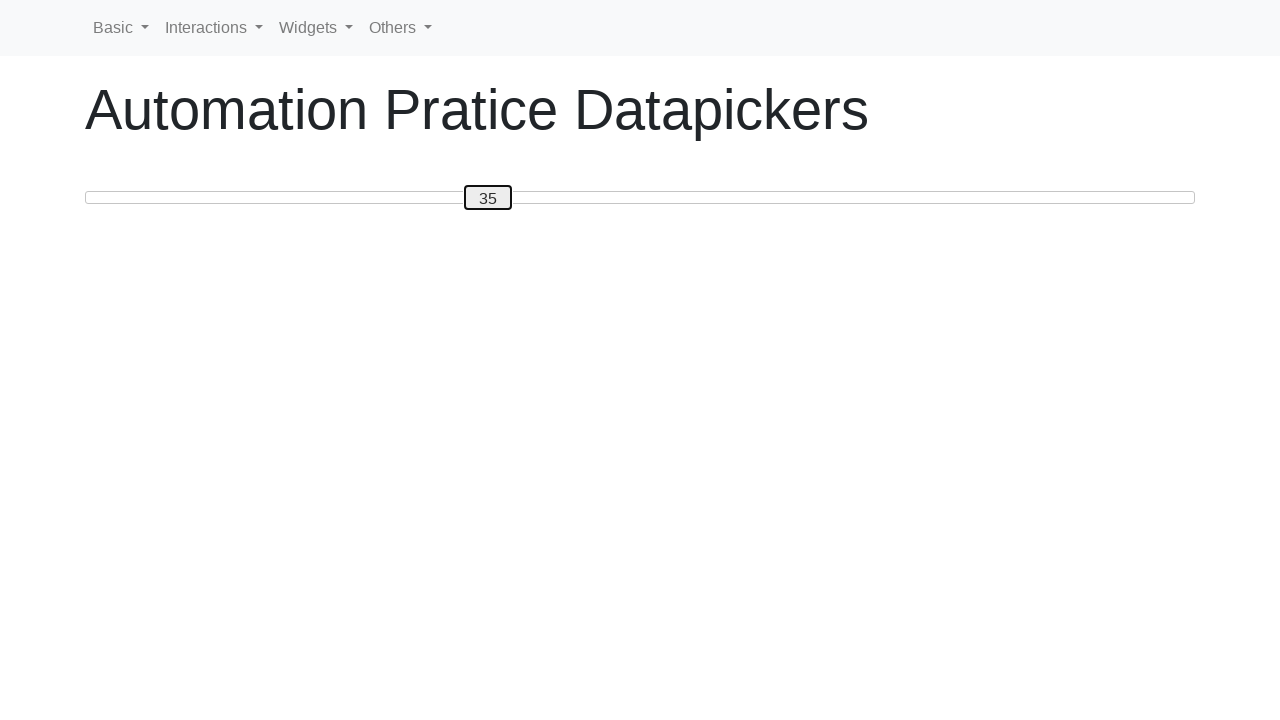

Pressed ArrowRight on slider handle, moving from 35 towards 80 on #custom-handle
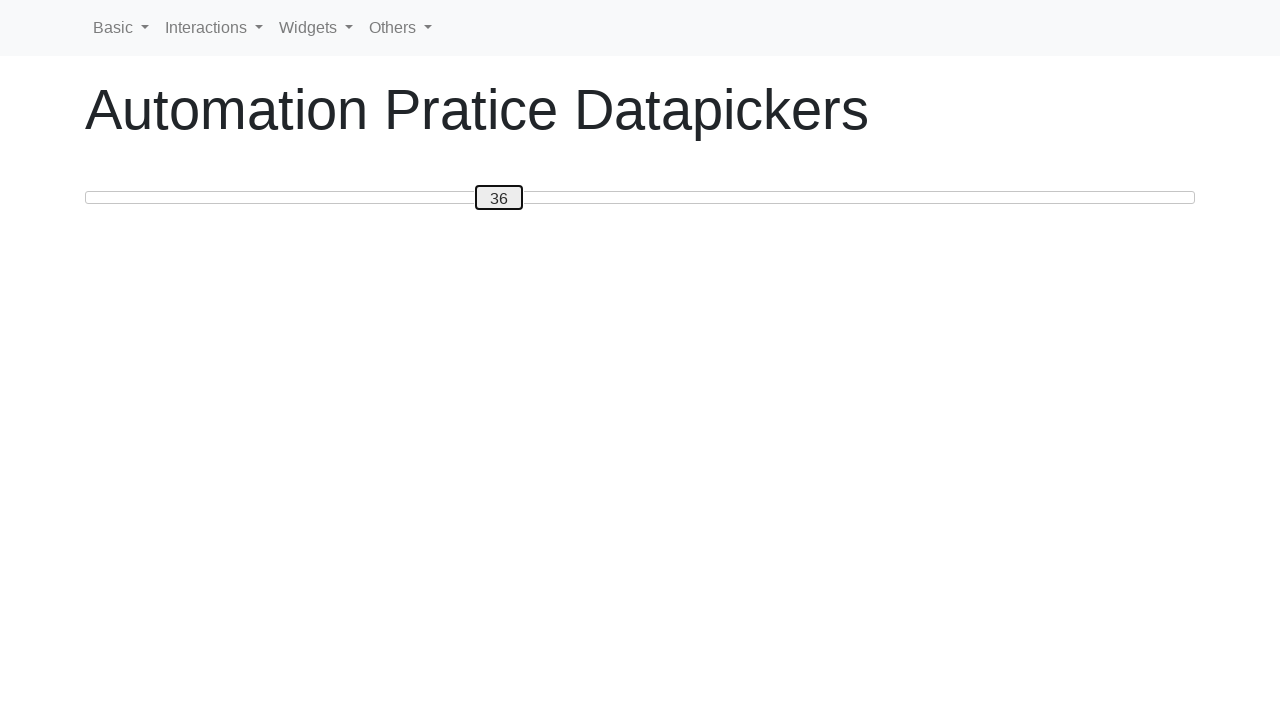

Pressed ArrowRight on slider handle, moving from 36 towards 80 on #custom-handle
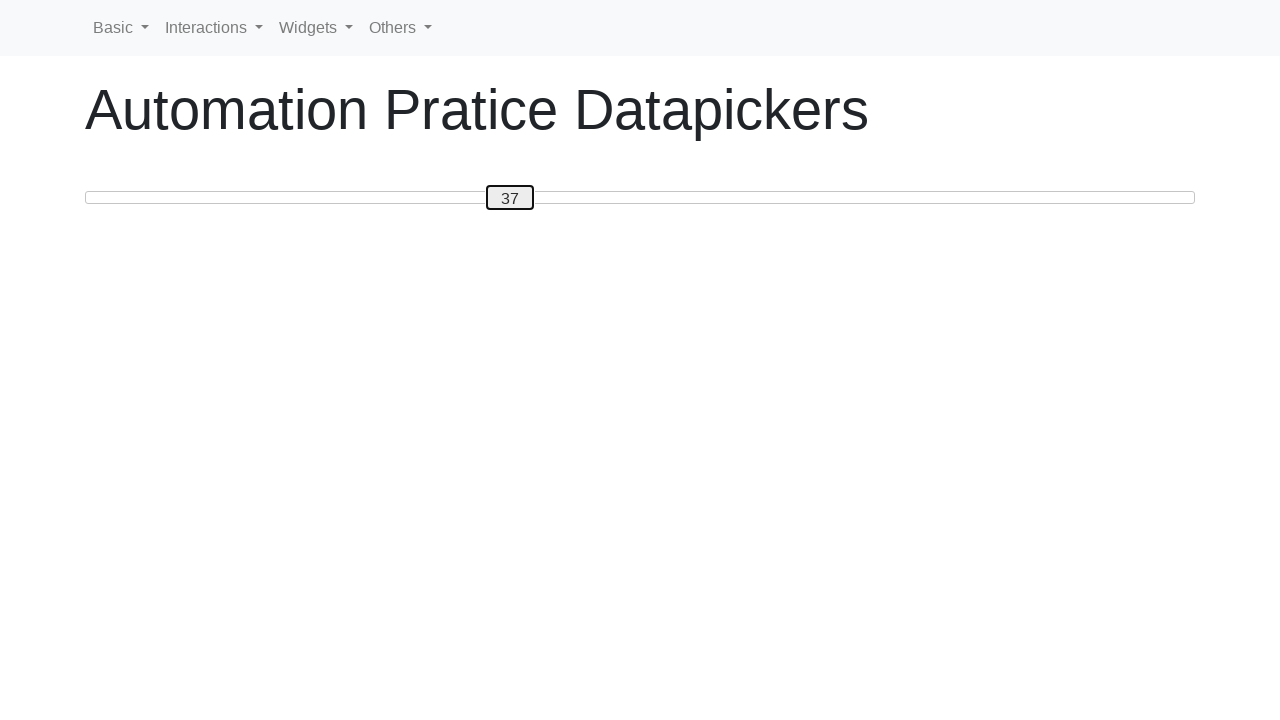

Pressed ArrowRight on slider handle, moving from 37 towards 80 on #custom-handle
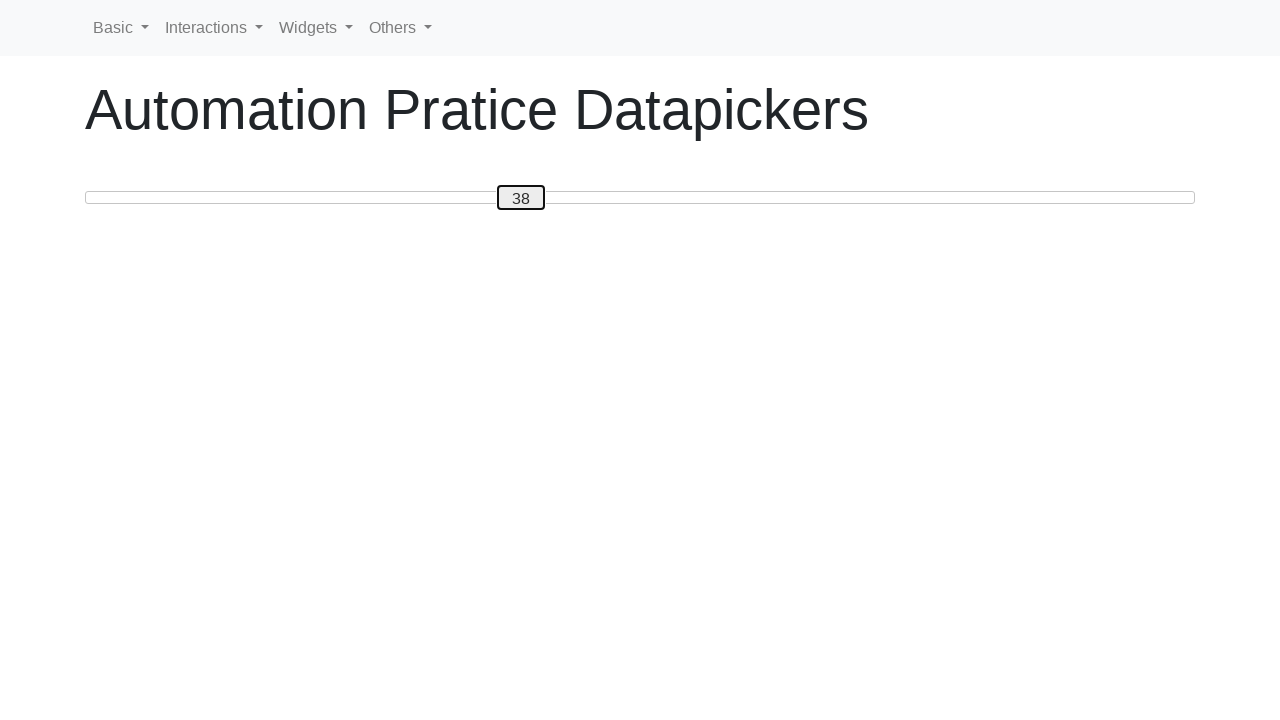

Pressed ArrowRight on slider handle, moving from 38 towards 80 on #custom-handle
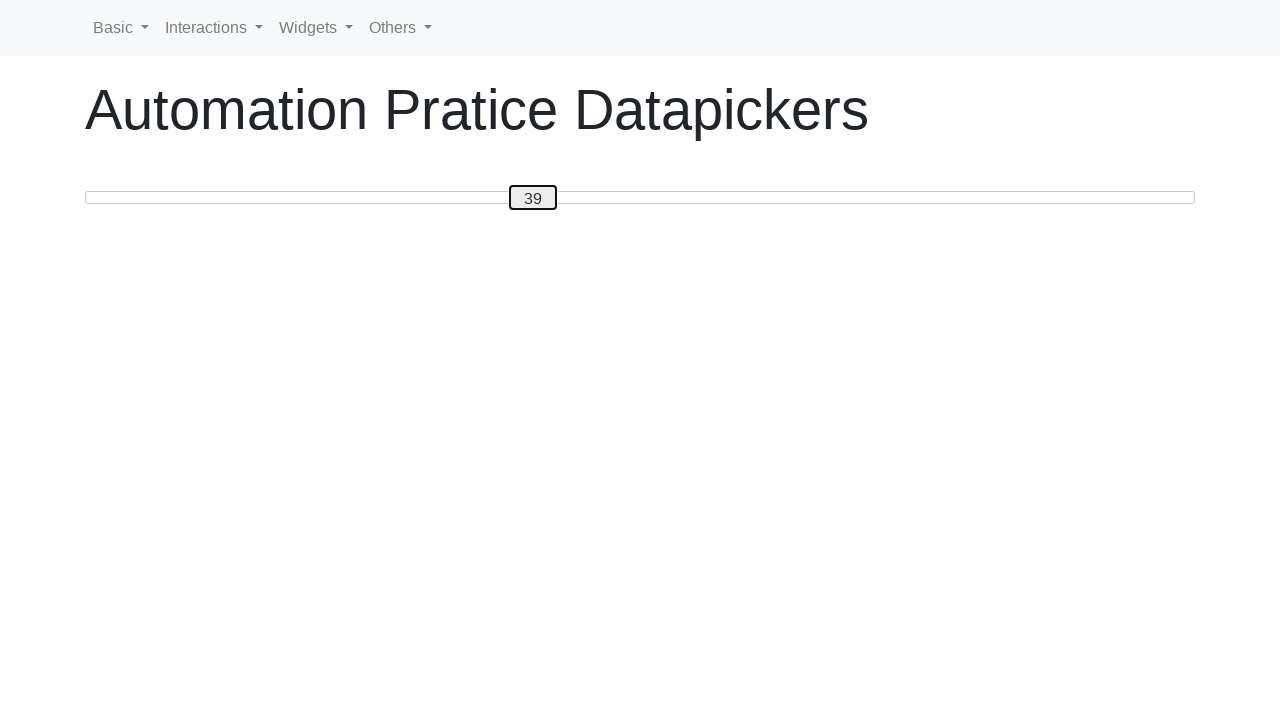

Pressed ArrowRight on slider handle, moving from 39 towards 80 on #custom-handle
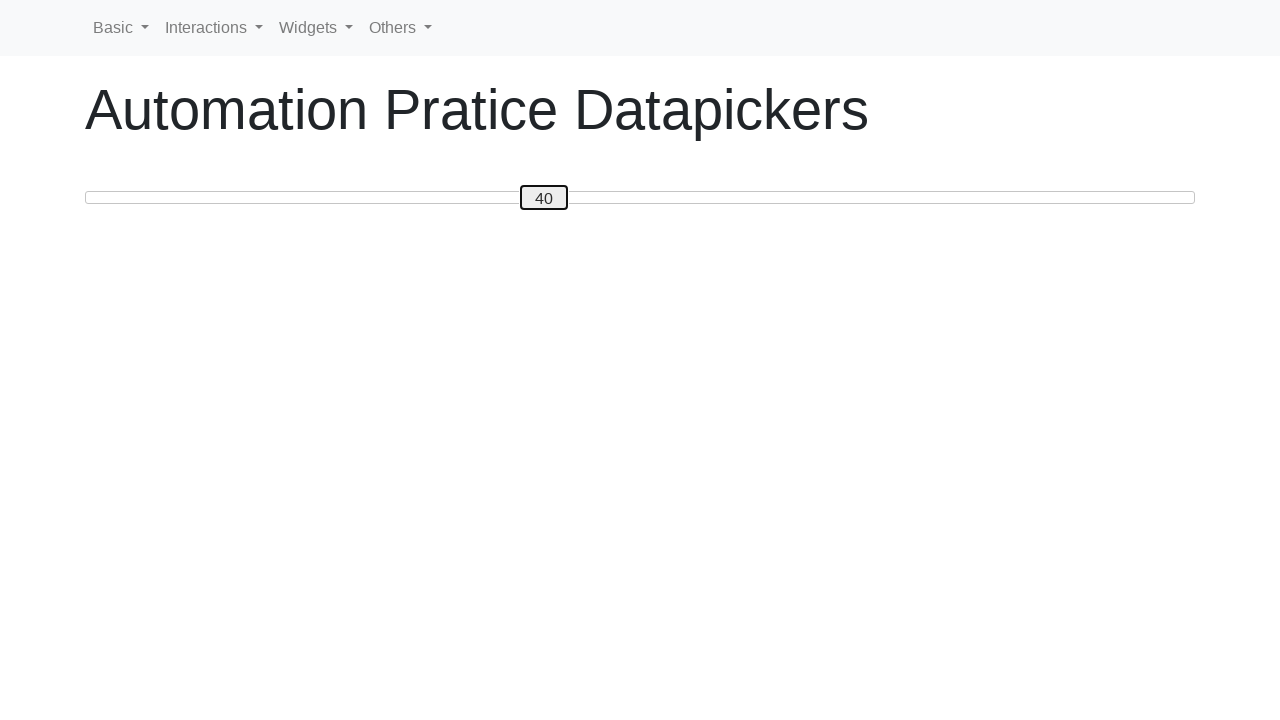

Pressed ArrowRight on slider handle, moving from 40 towards 80 on #custom-handle
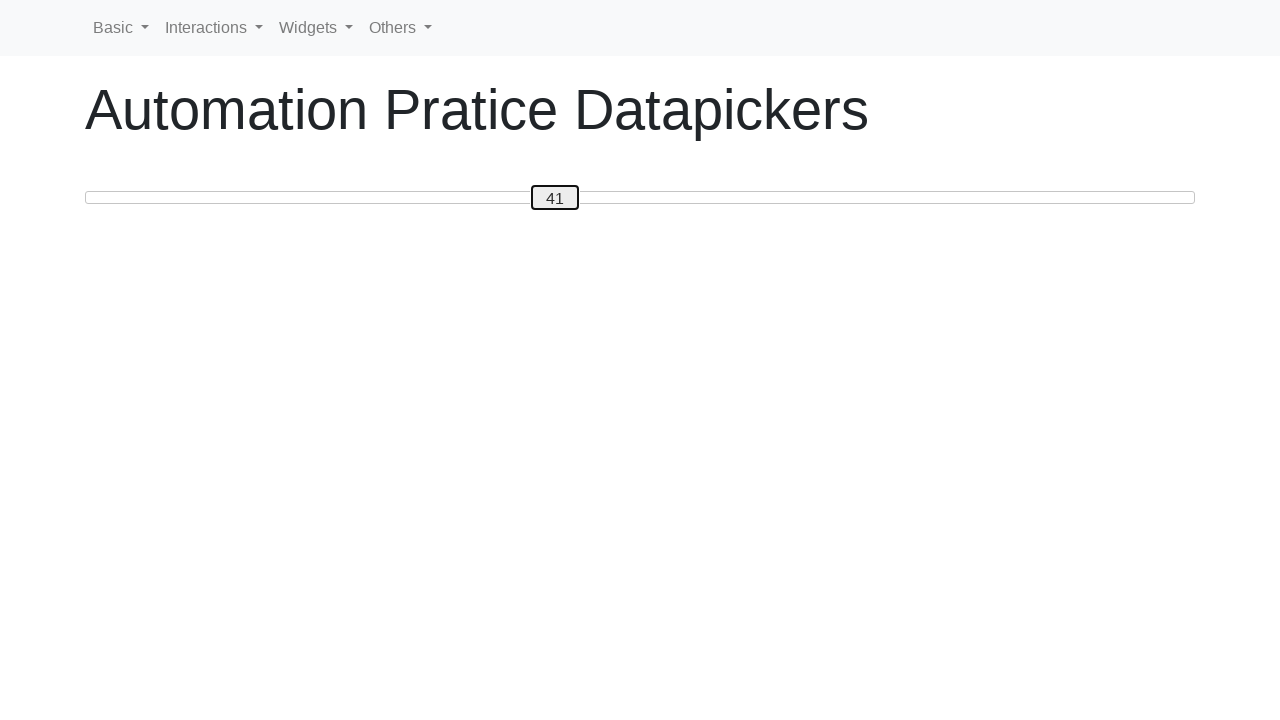

Pressed ArrowRight on slider handle, moving from 41 towards 80 on #custom-handle
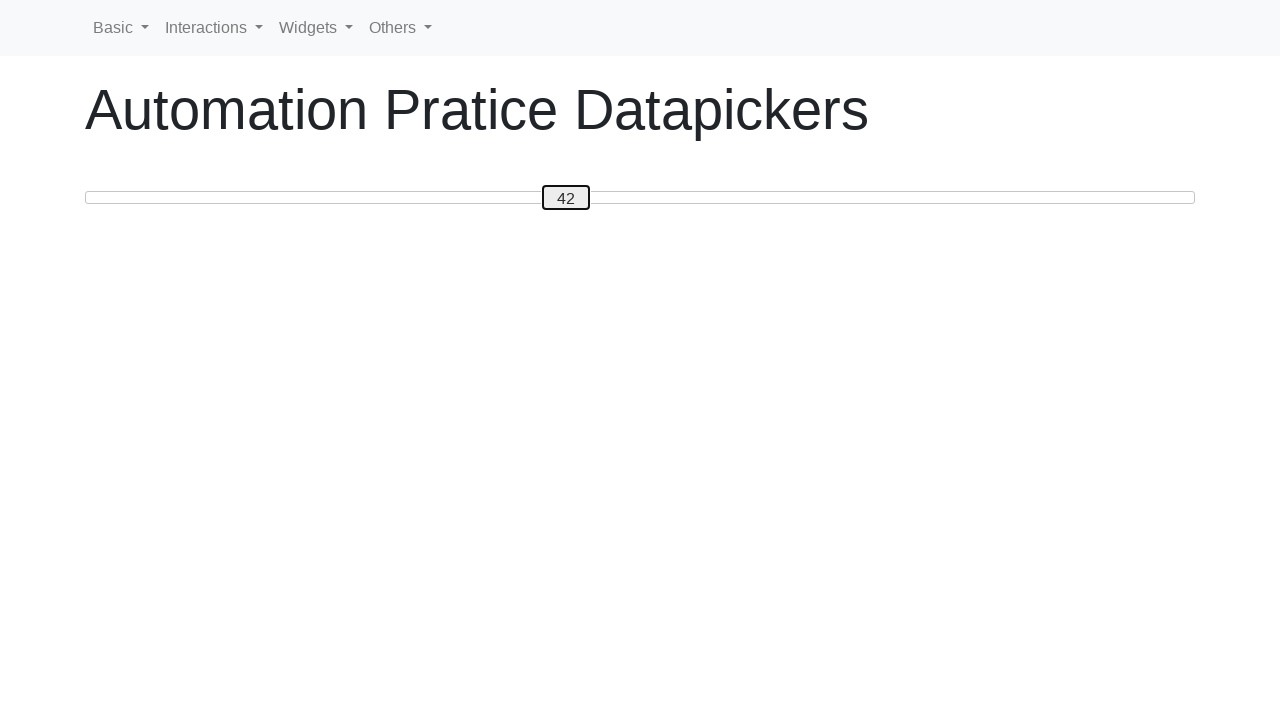

Pressed ArrowRight on slider handle, moving from 42 towards 80 on #custom-handle
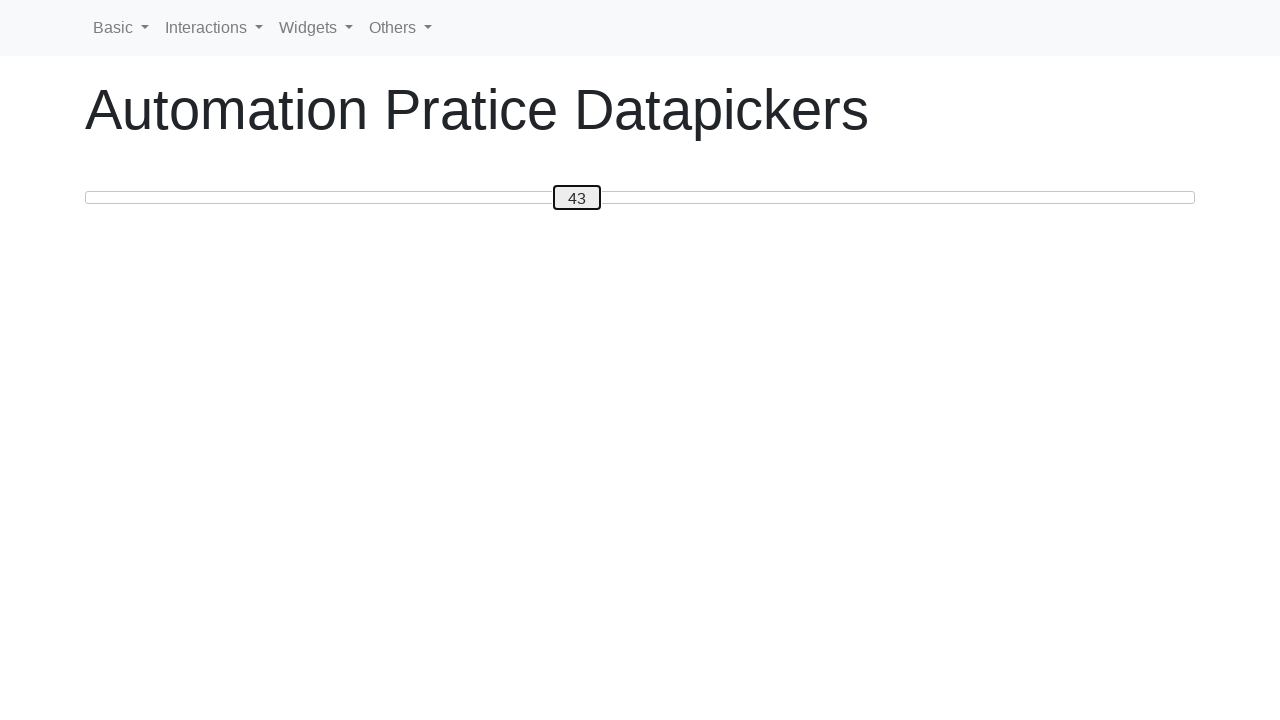

Pressed ArrowRight on slider handle, moving from 43 towards 80 on #custom-handle
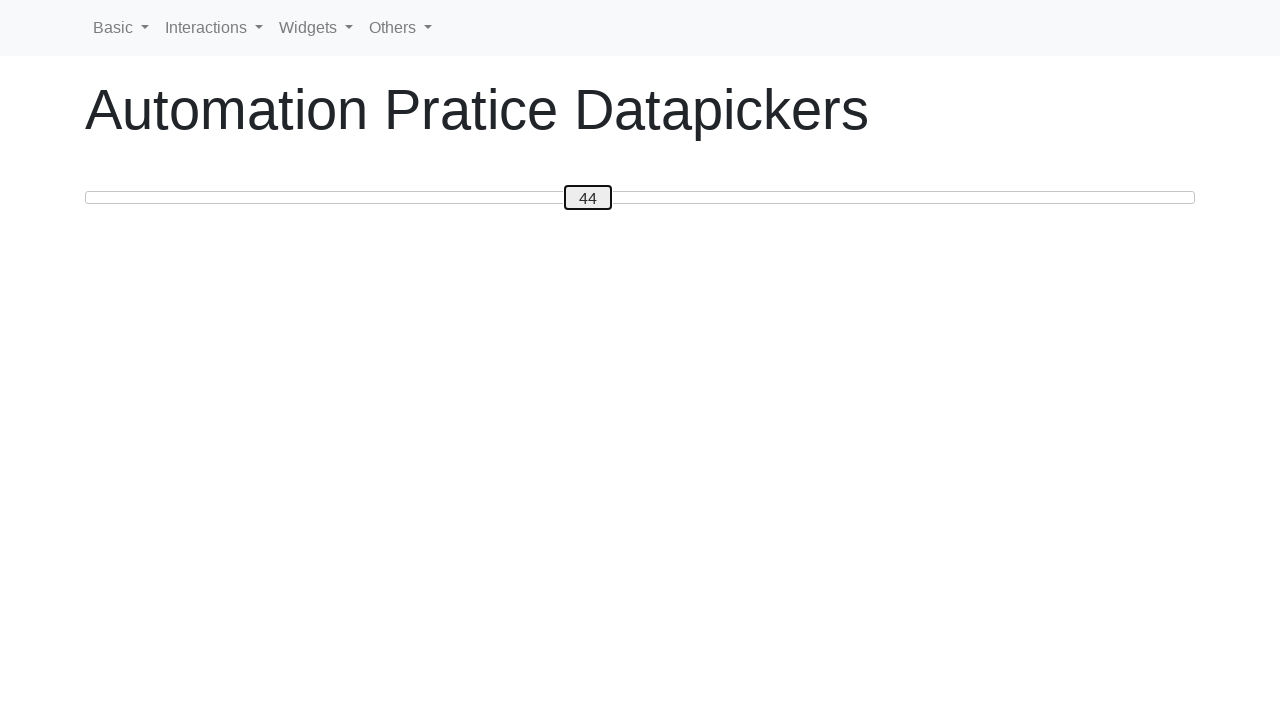

Pressed ArrowRight on slider handle, moving from 44 towards 80 on #custom-handle
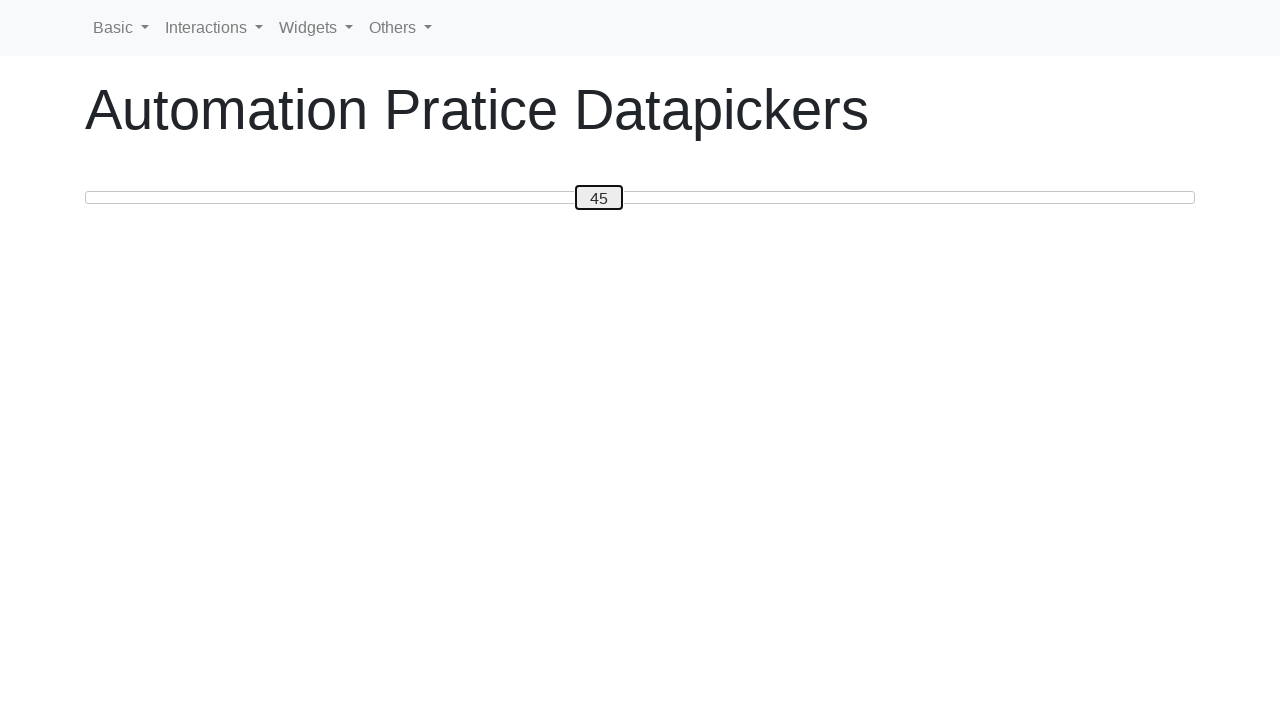

Pressed ArrowRight on slider handle, moving from 45 towards 80 on #custom-handle
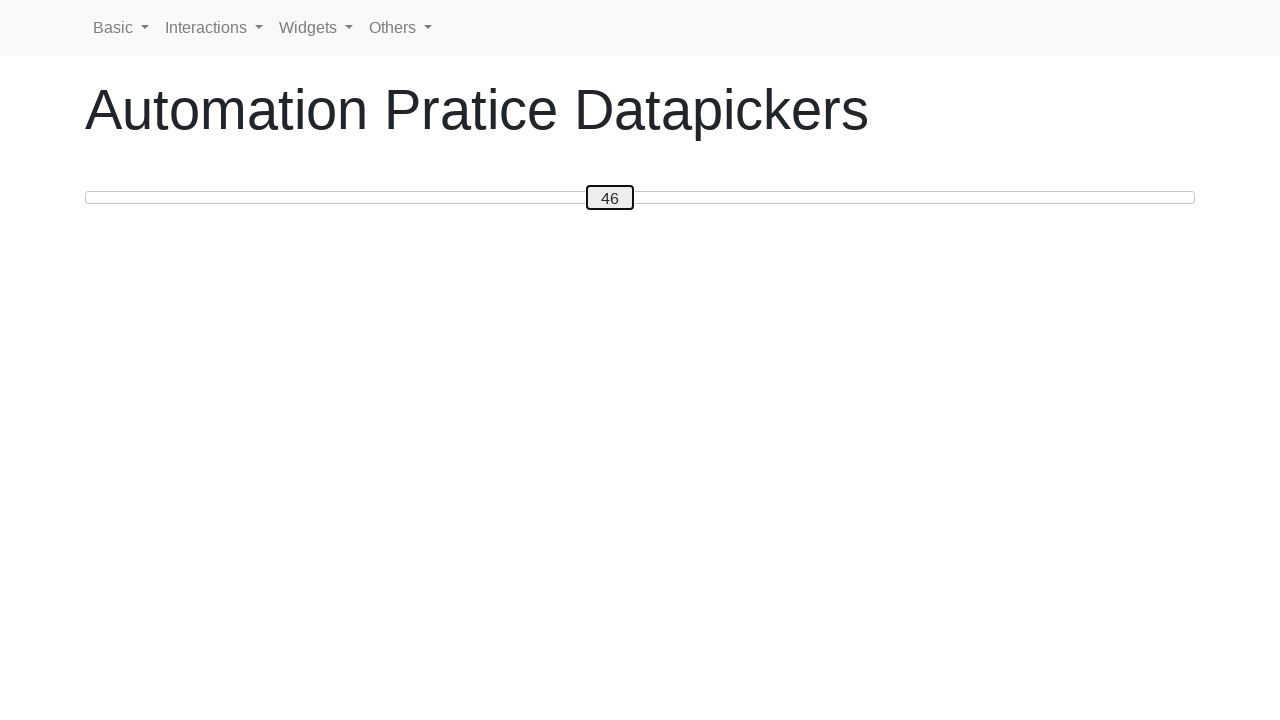

Pressed ArrowRight on slider handle, moving from 46 towards 80 on #custom-handle
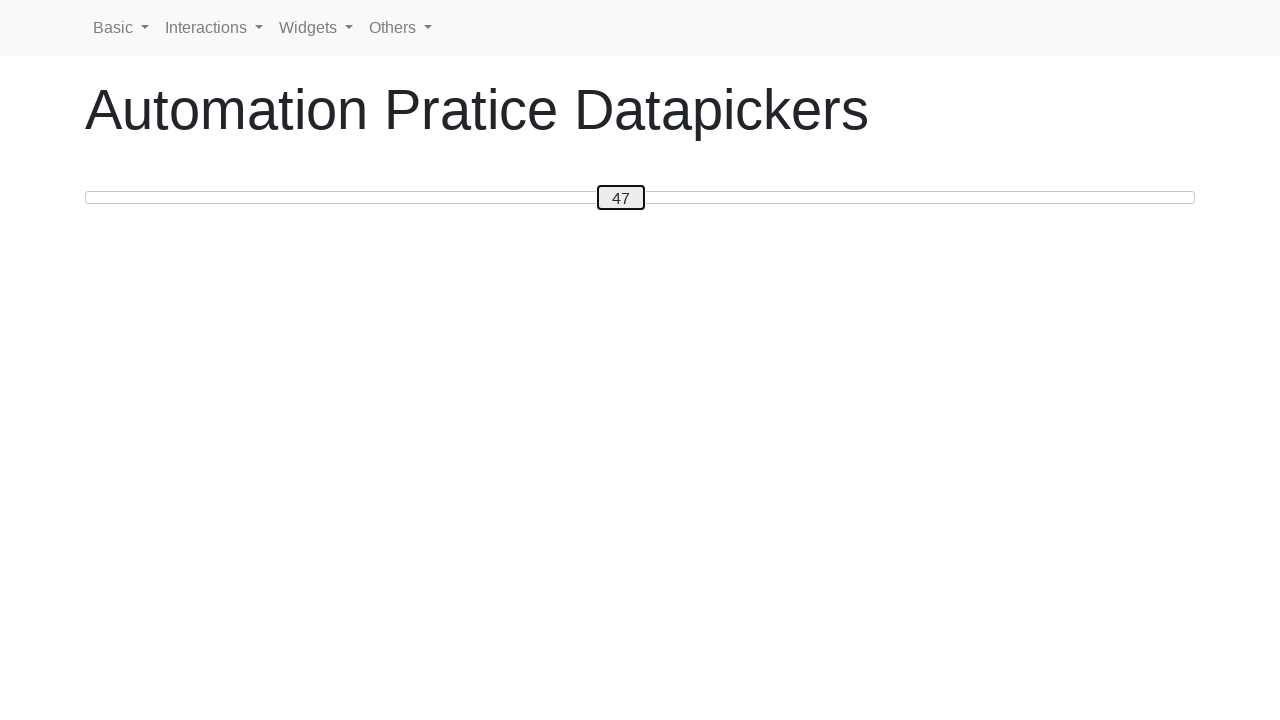

Pressed ArrowRight on slider handle, moving from 47 towards 80 on #custom-handle
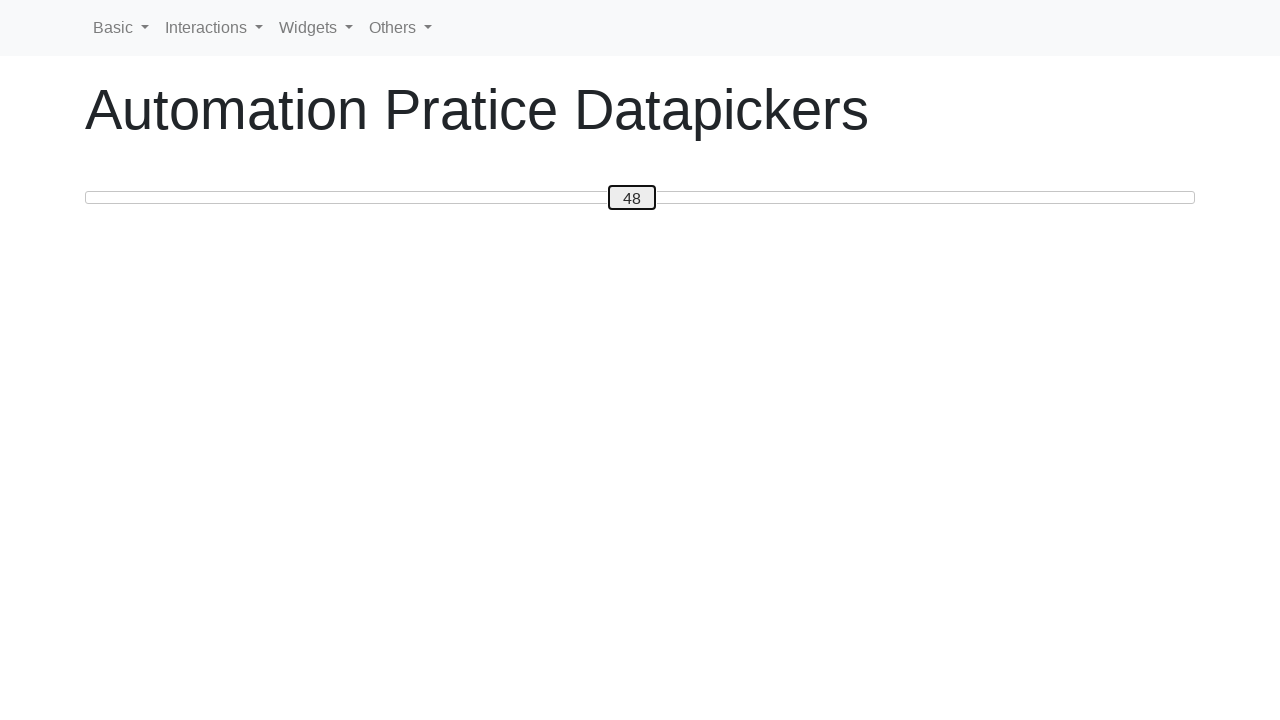

Pressed ArrowRight on slider handle, moving from 48 towards 80 on #custom-handle
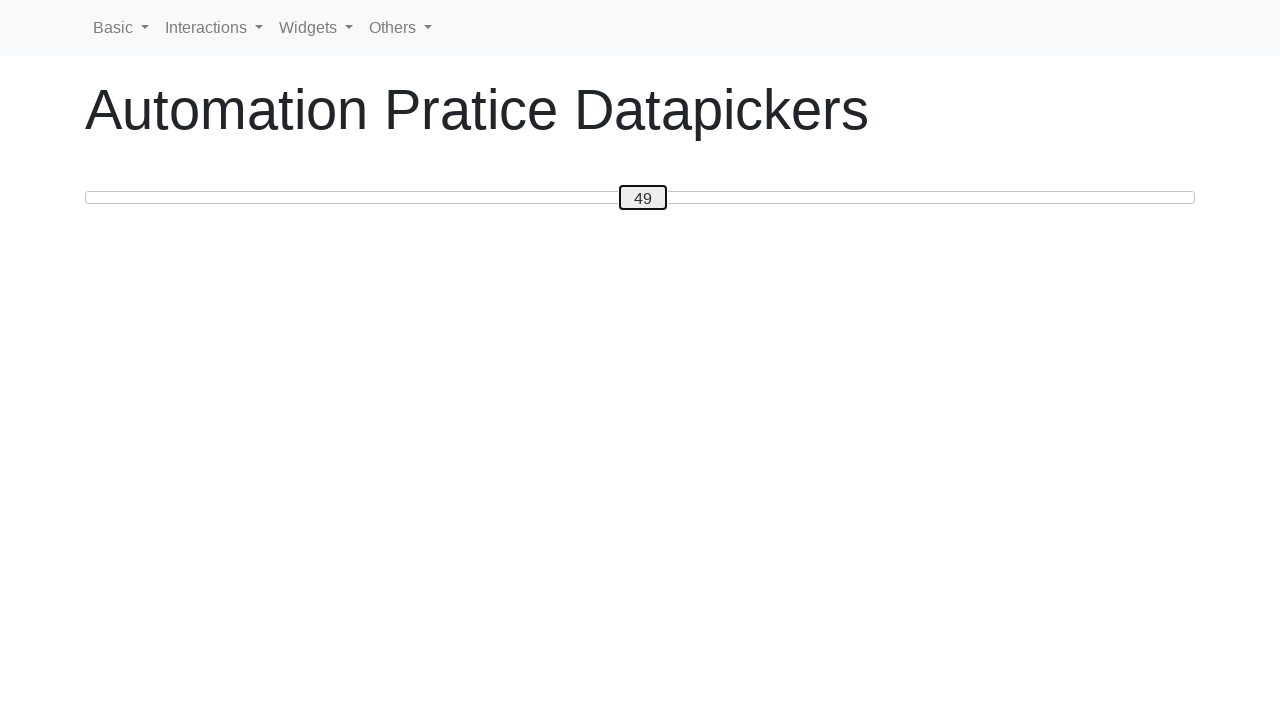

Pressed ArrowRight on slider handle, moving from 49 towards 80 on #custom-handle
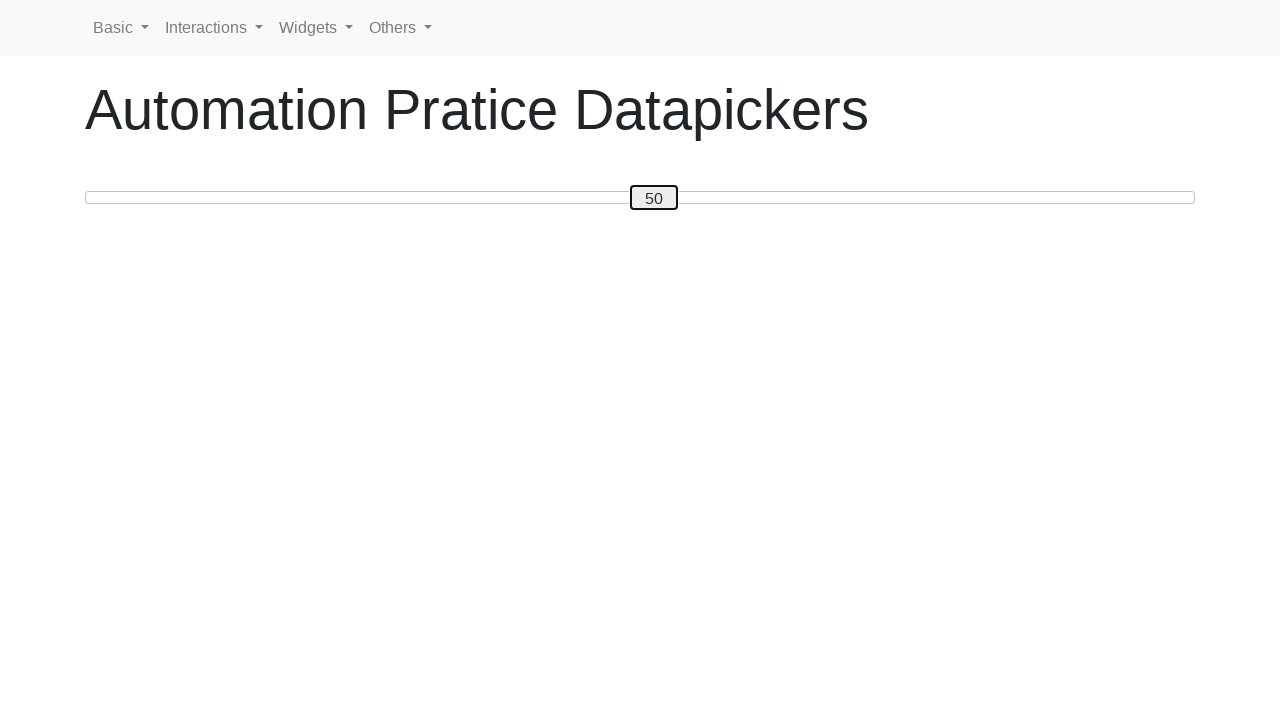

Pressed ArrowRight on slider handle, moving from 50 towards 80 on #custom-handle
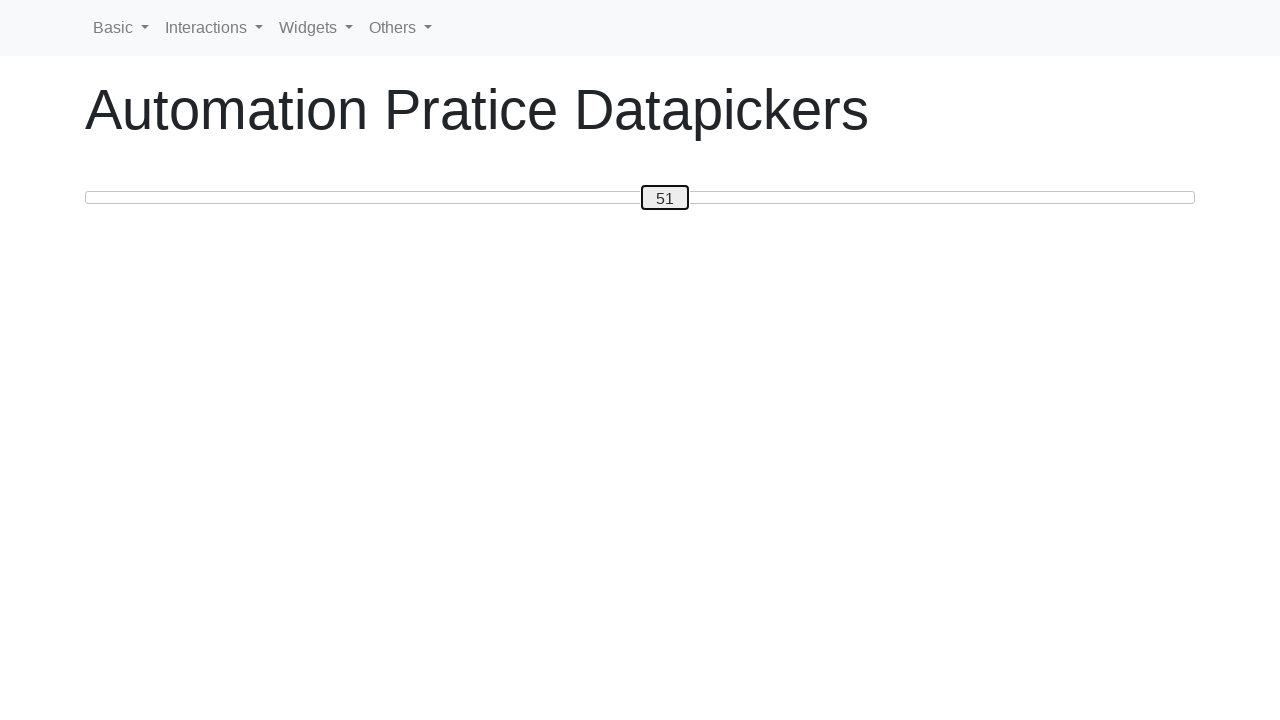

Pressed ArrowRight on slider handle, moving from 51 towards 80 on #custom-handle
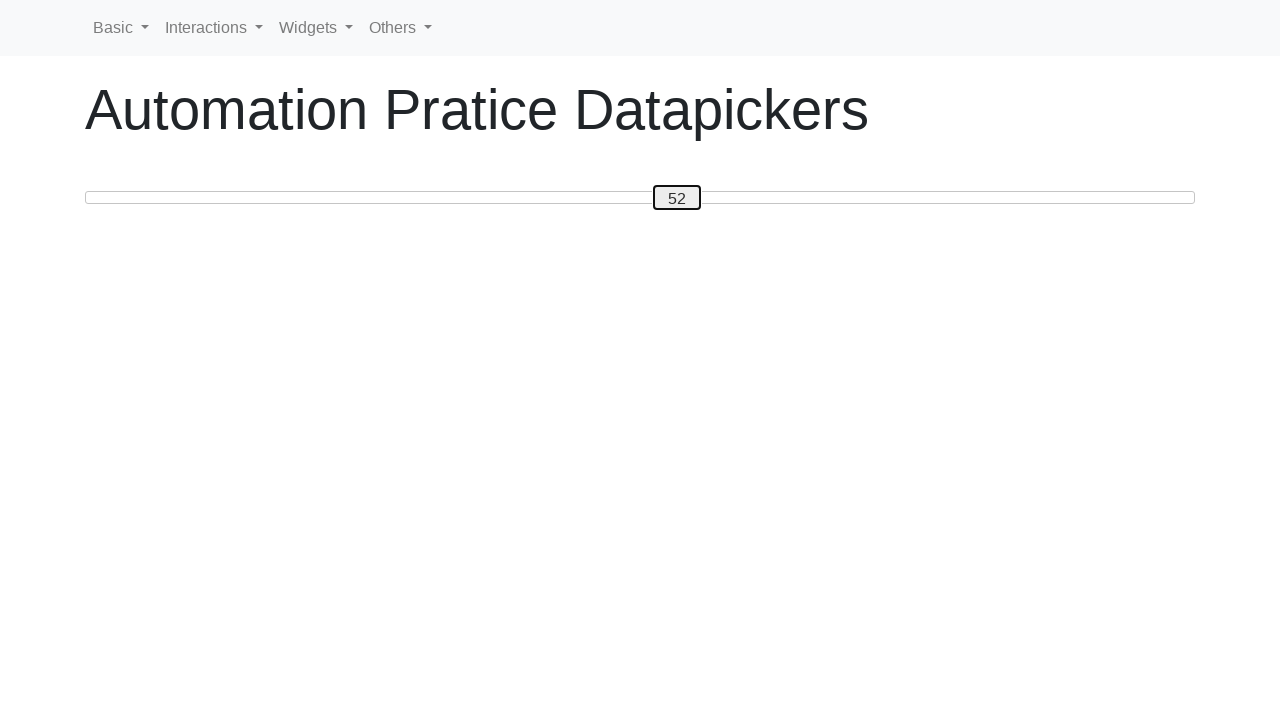

Pressed ArrowRight on slider handle, moving from 52 towards 80 on #custom-handle
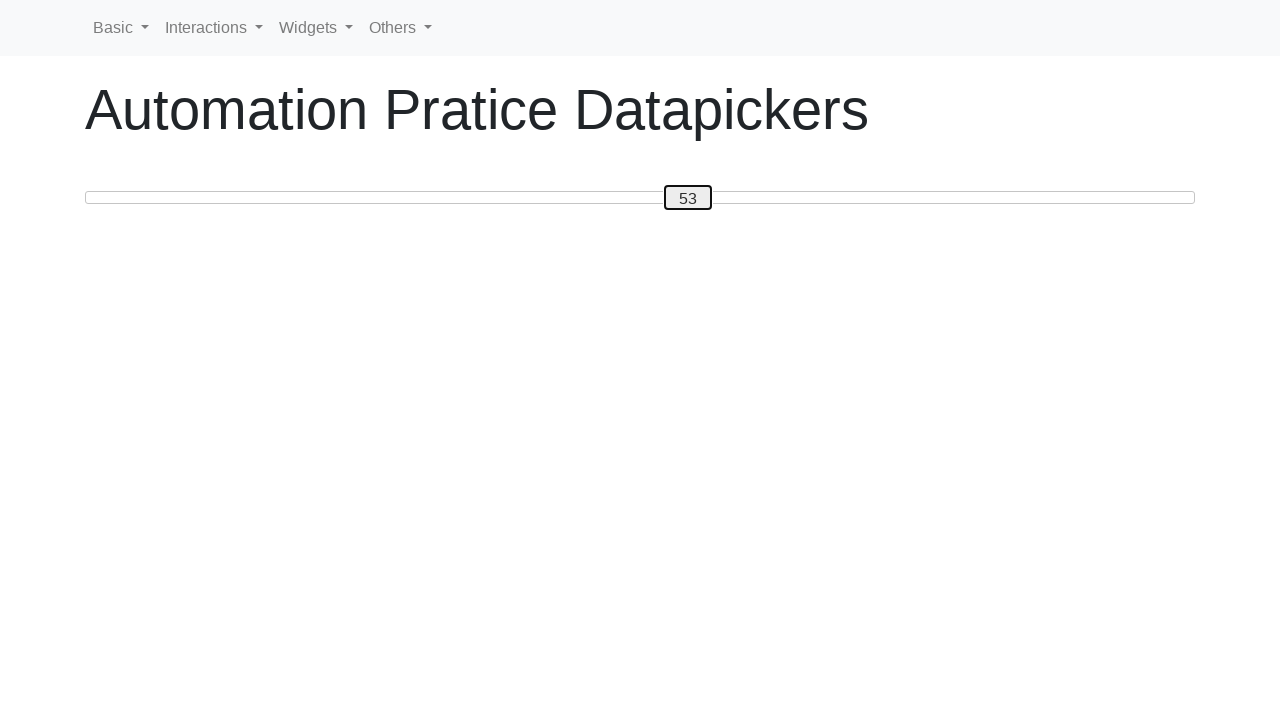

Pressed ArrowRight on slider handle, moving from 53 towards 80 on #custom-handle
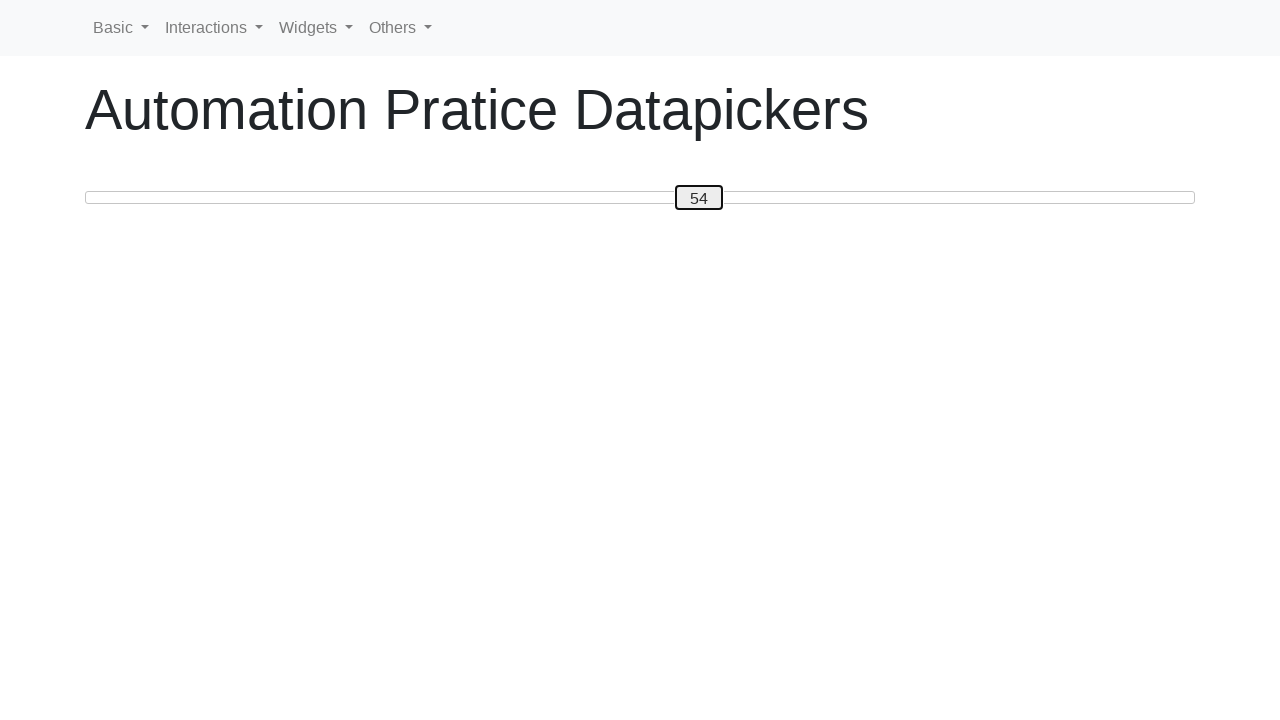

Pressed ArrowRight on slider handle, moving from 54 towards 80 on #custom-handle
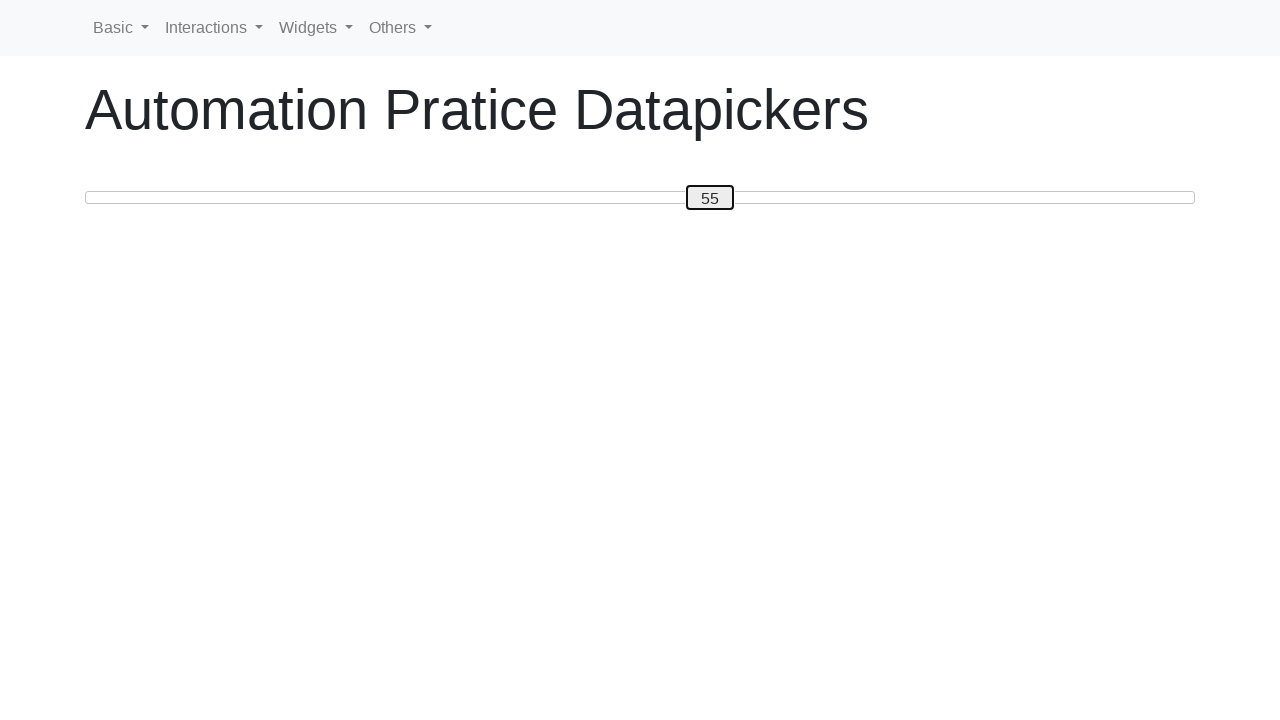

Pressed ArrowRight on slider handle, moving from 55 towards 80 on #custom-handle
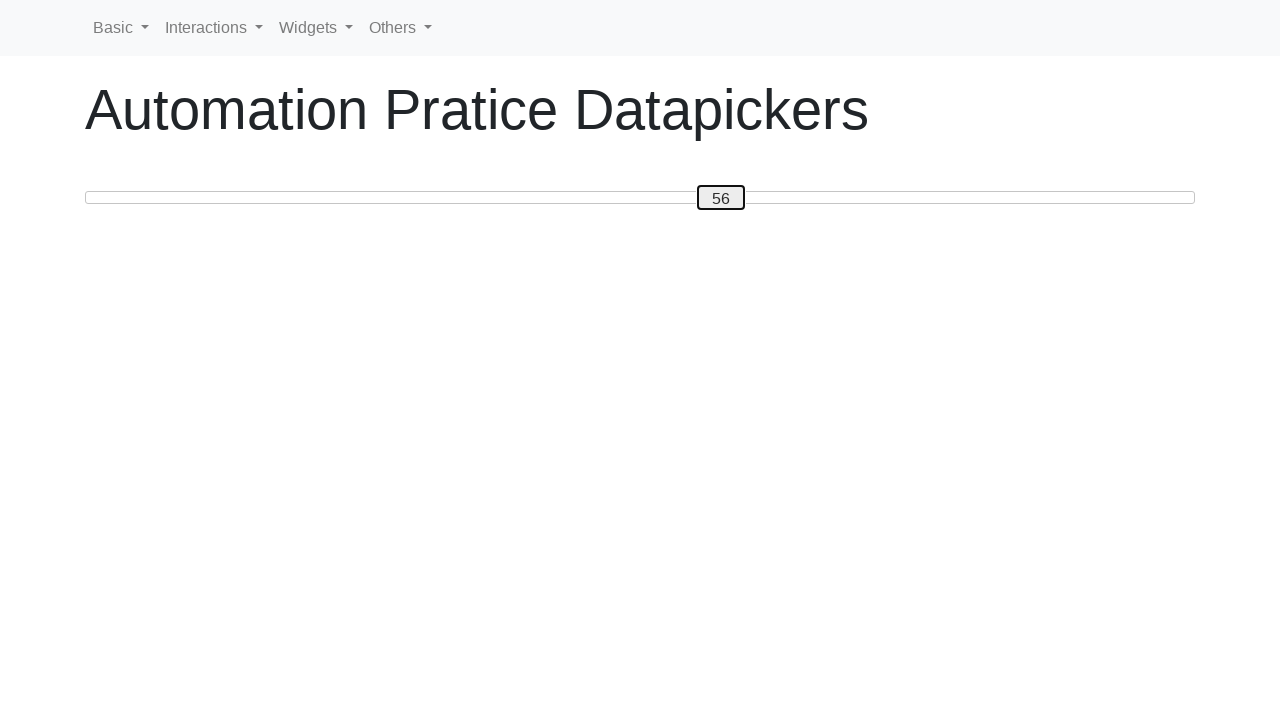

Pressed ArrowRight on slider handle, moving from 56 towards 80 on #custom-handle
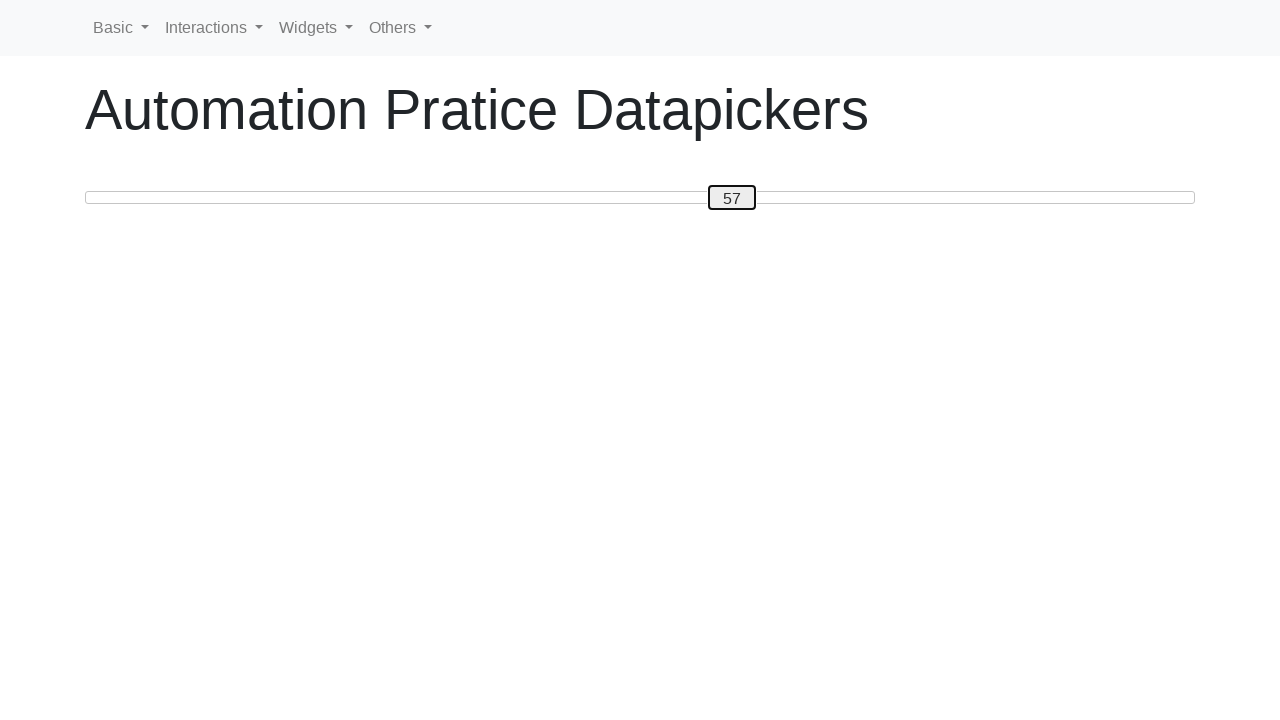

Pressed ArrowRight on slider handle, moving from 57 towards 80 on #custom-handle
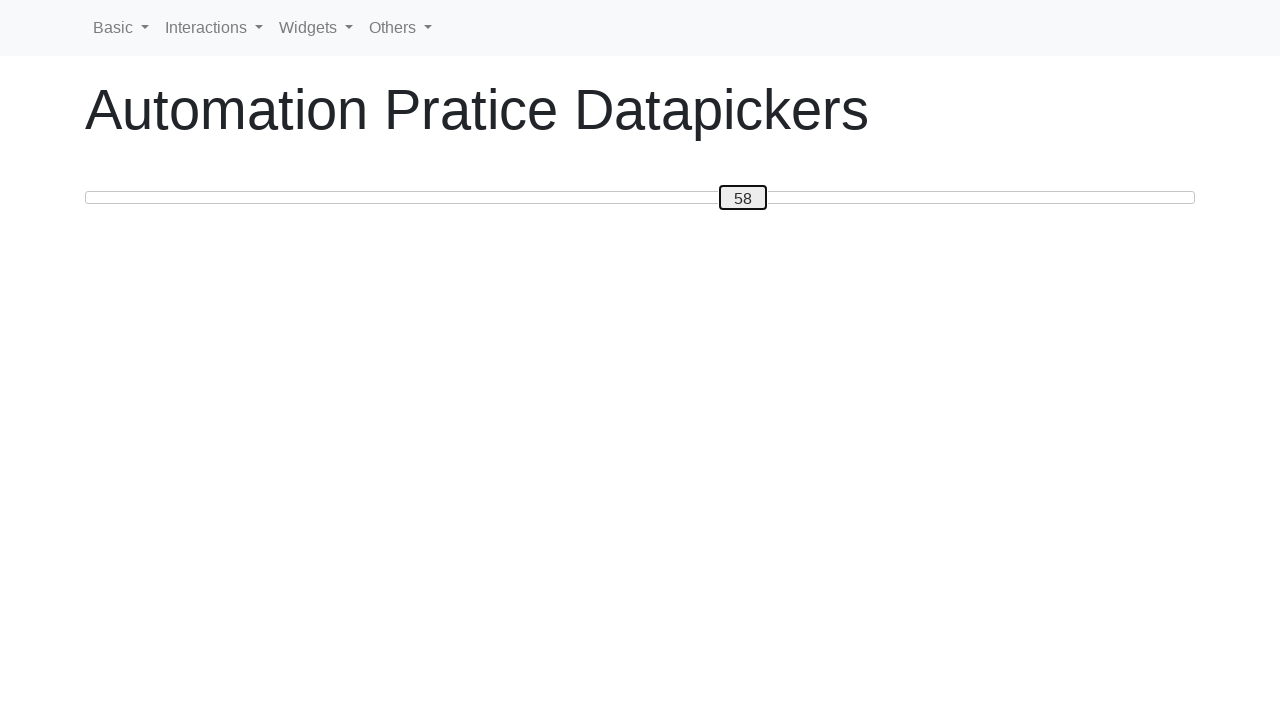

Pressed ArrowRight on slider handle, moving from 58 towards 80 on #custom-handle
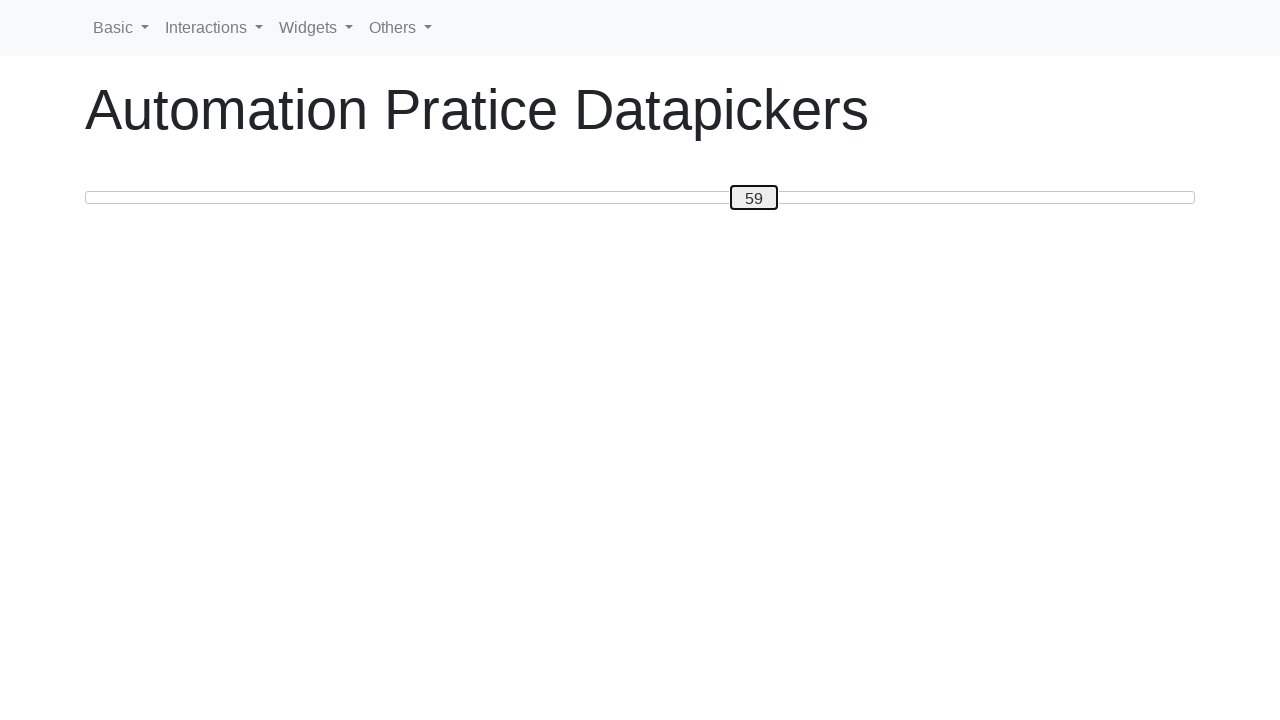

Pressed ArrowRight on slider handle, moving from 59 towards 80 on #custom-handle
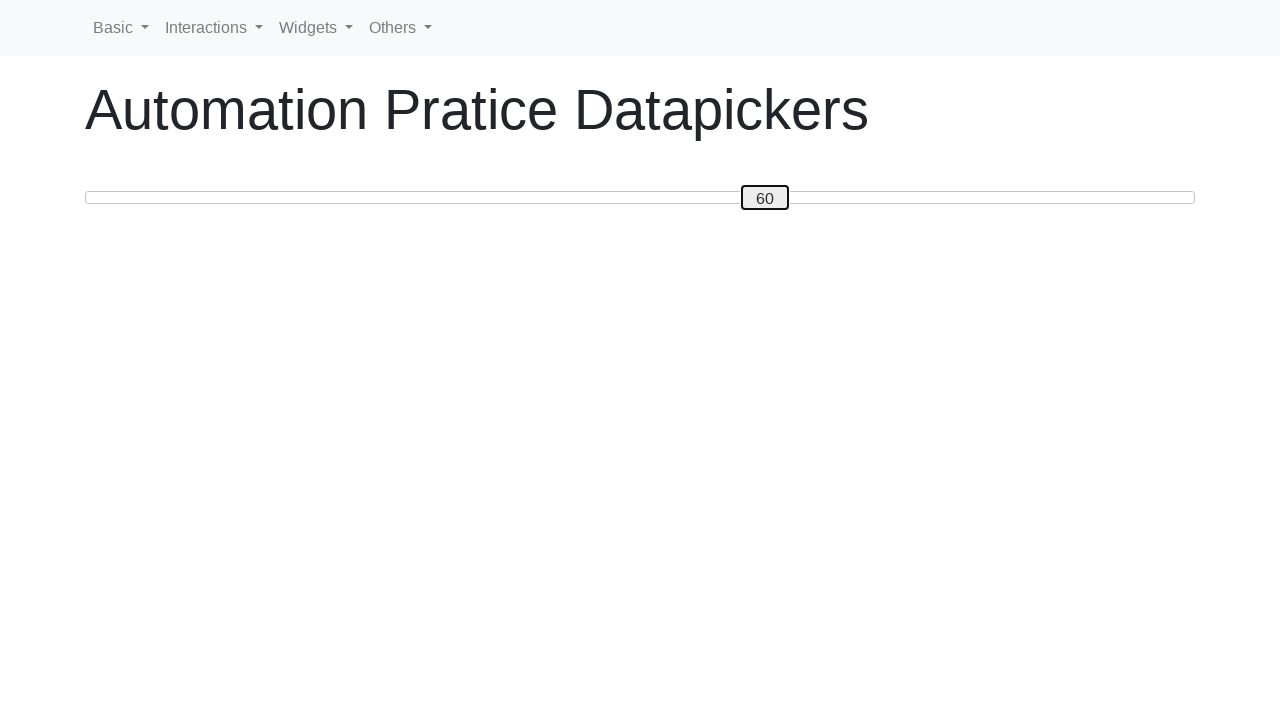

Pressed ArrowRight on slider handle, moving from 60 towards 80 on #custom-handle
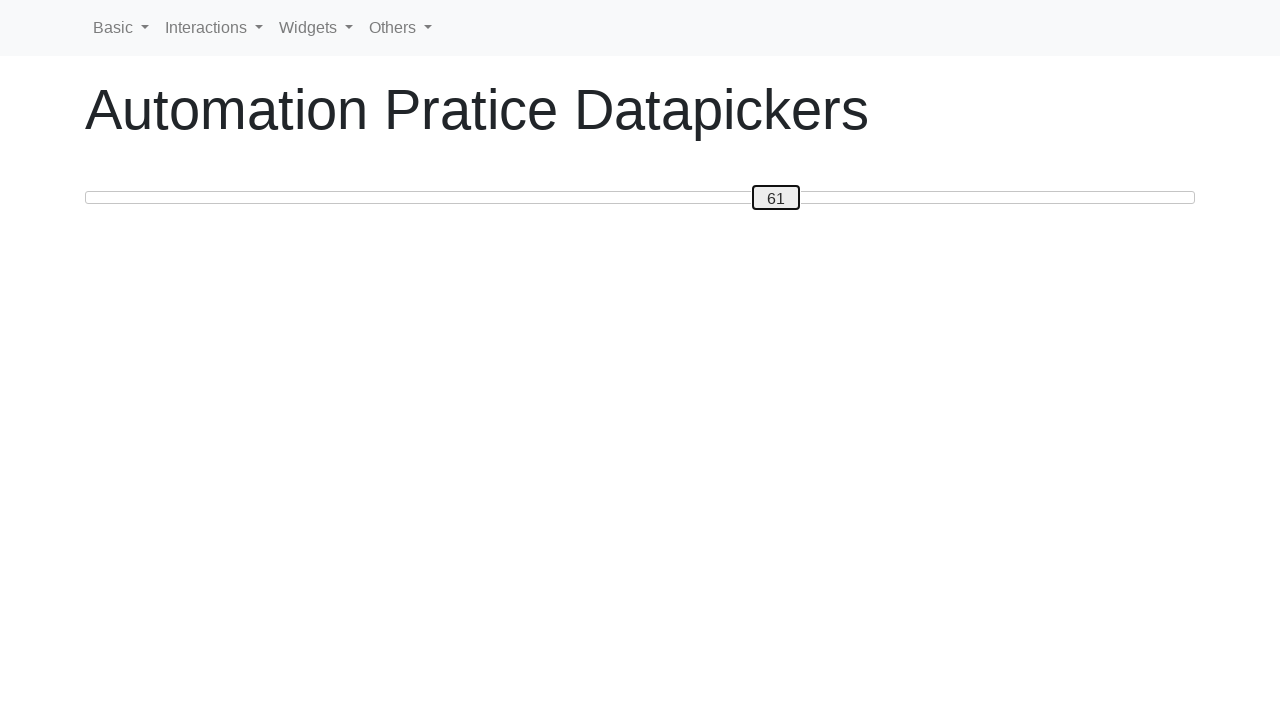

Pressed ArrowRight on slider handle, moving from 61 towards 80 on #custom-handle
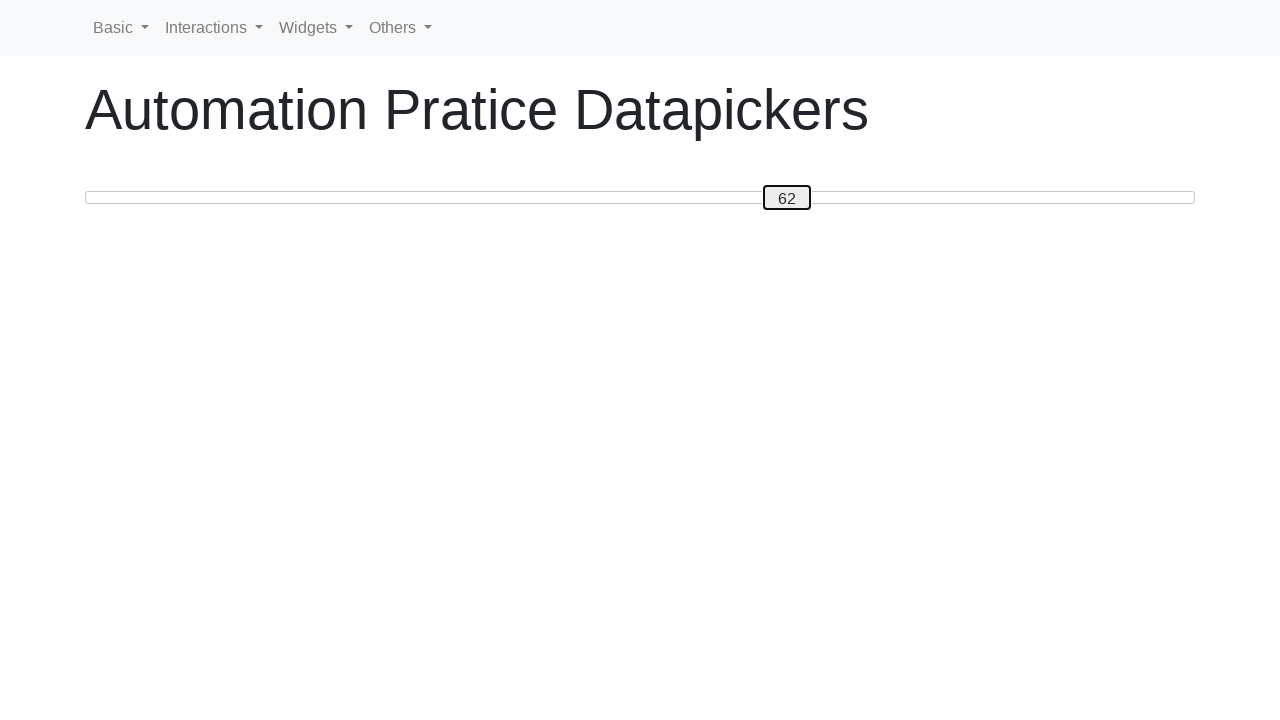

Pressed ArrowRight on slider handle, moving from 62 towards 80 on #custom-handle
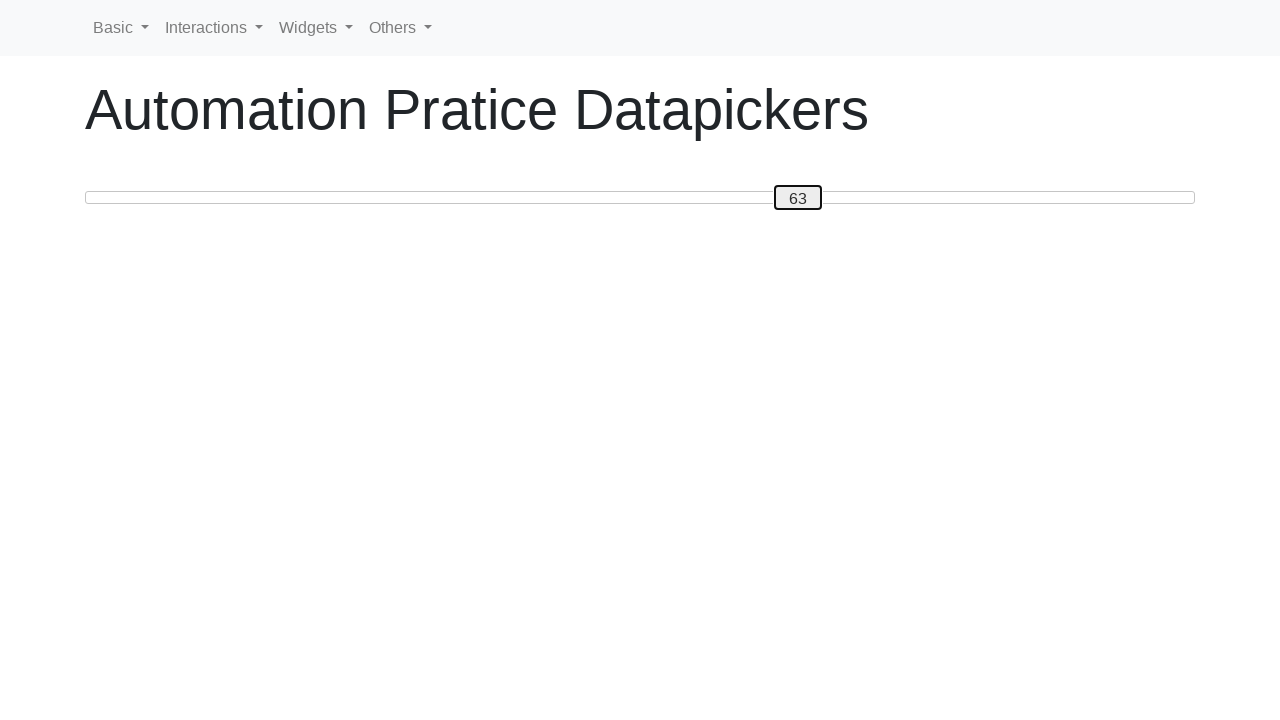

Pressed ArrowRight on slider handle, moving from 63 towards 80 on #custom-handle
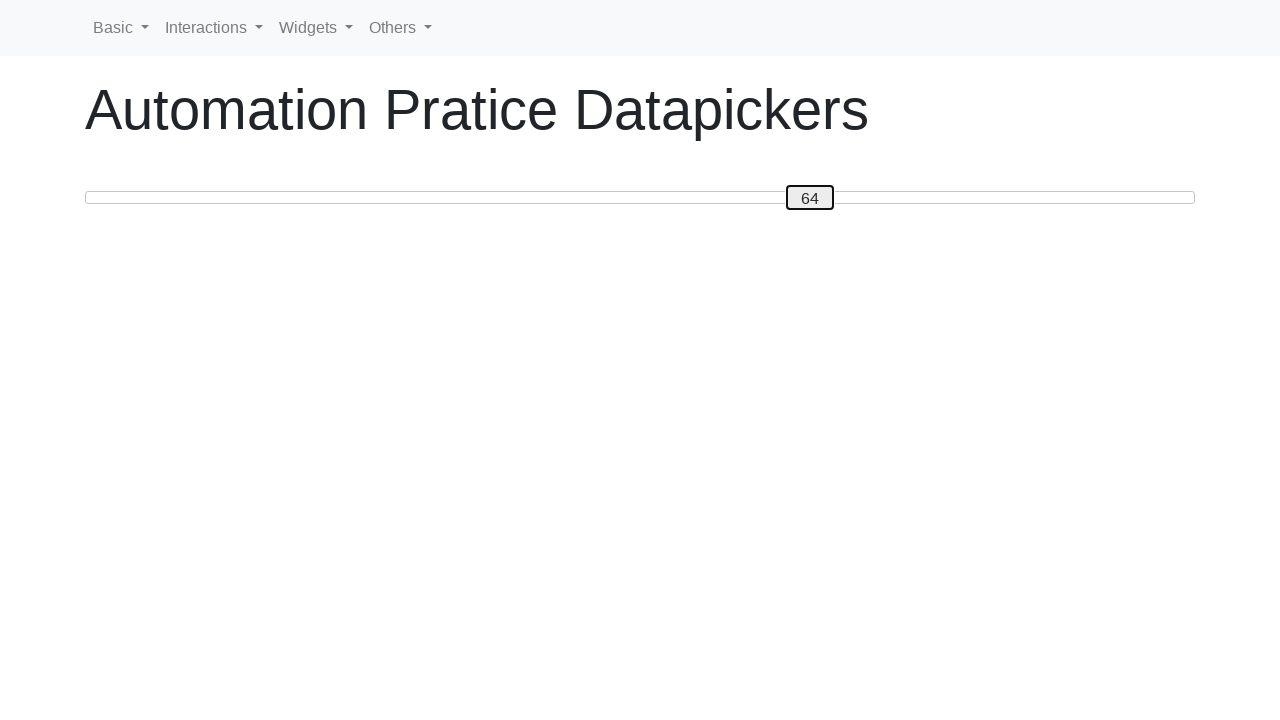

Pressed ArrowRight on slider handle, moving from 64 towards 80 on #custom-handle
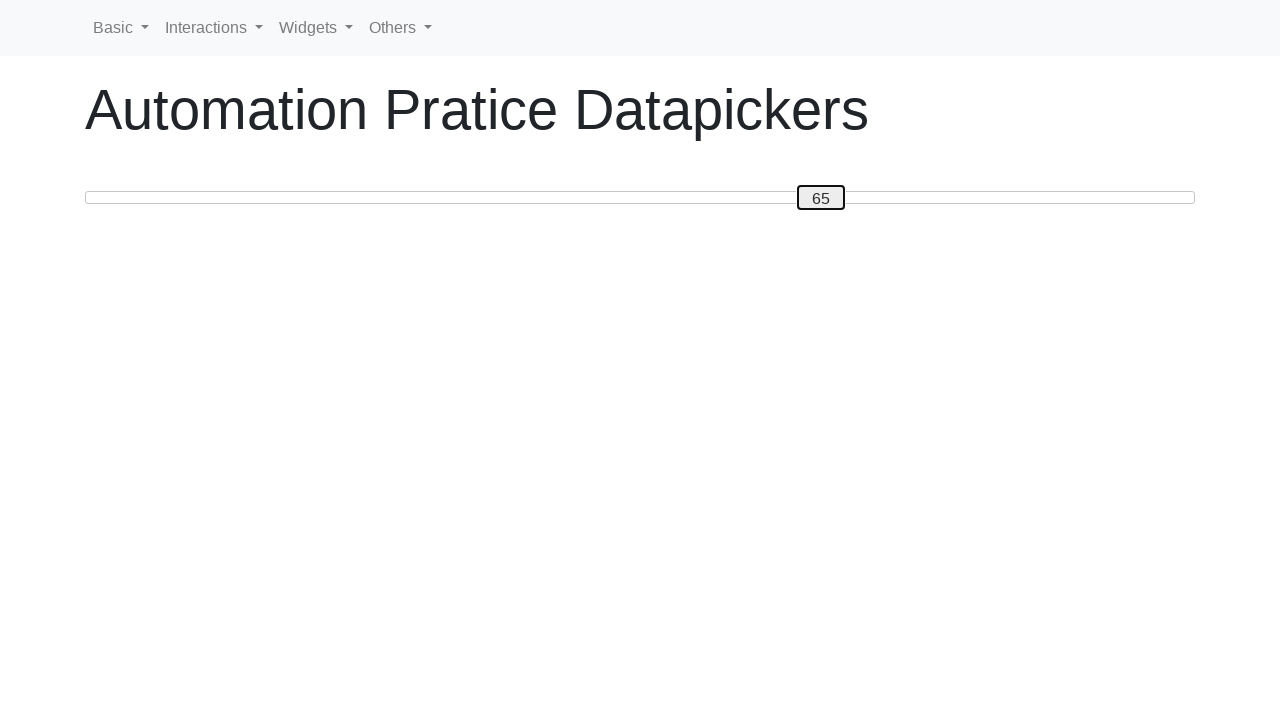

Pressed ArrowRight on slider handle, moving from 65 towards 80 on #custom-handle
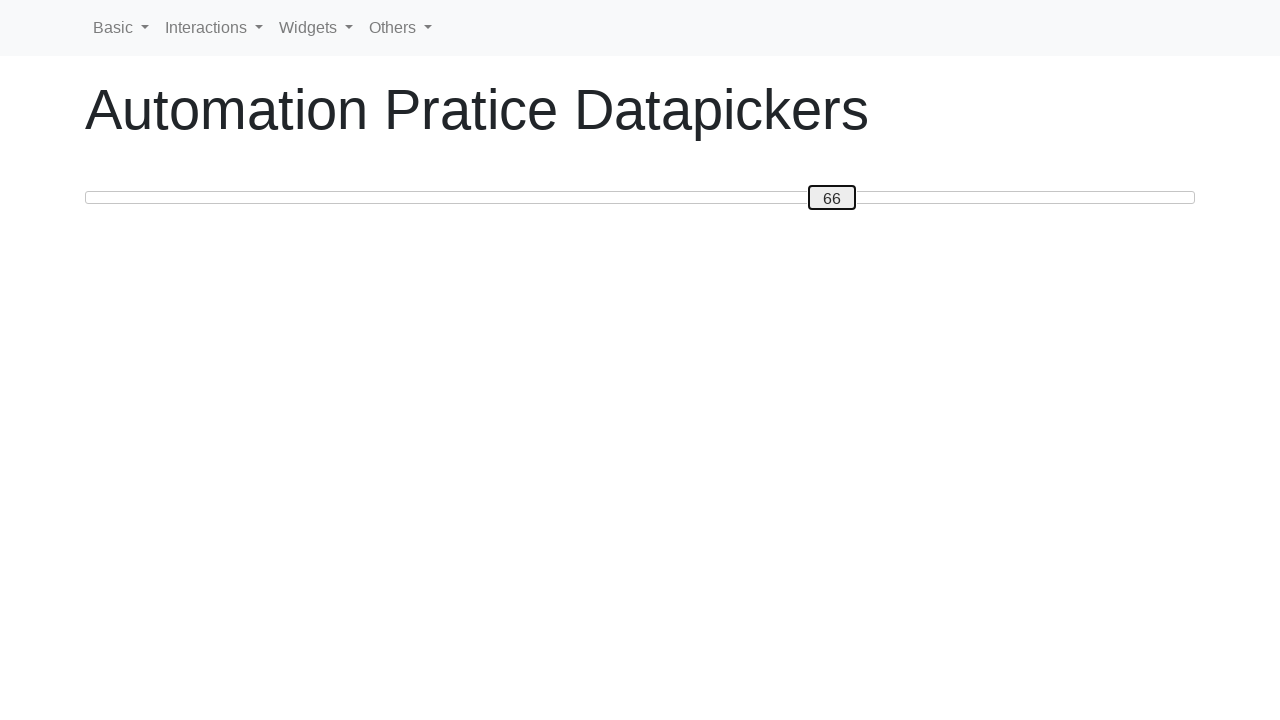

Pressed ArrowRight on slider handle, moving from 66 towards 80 on #custom-handle
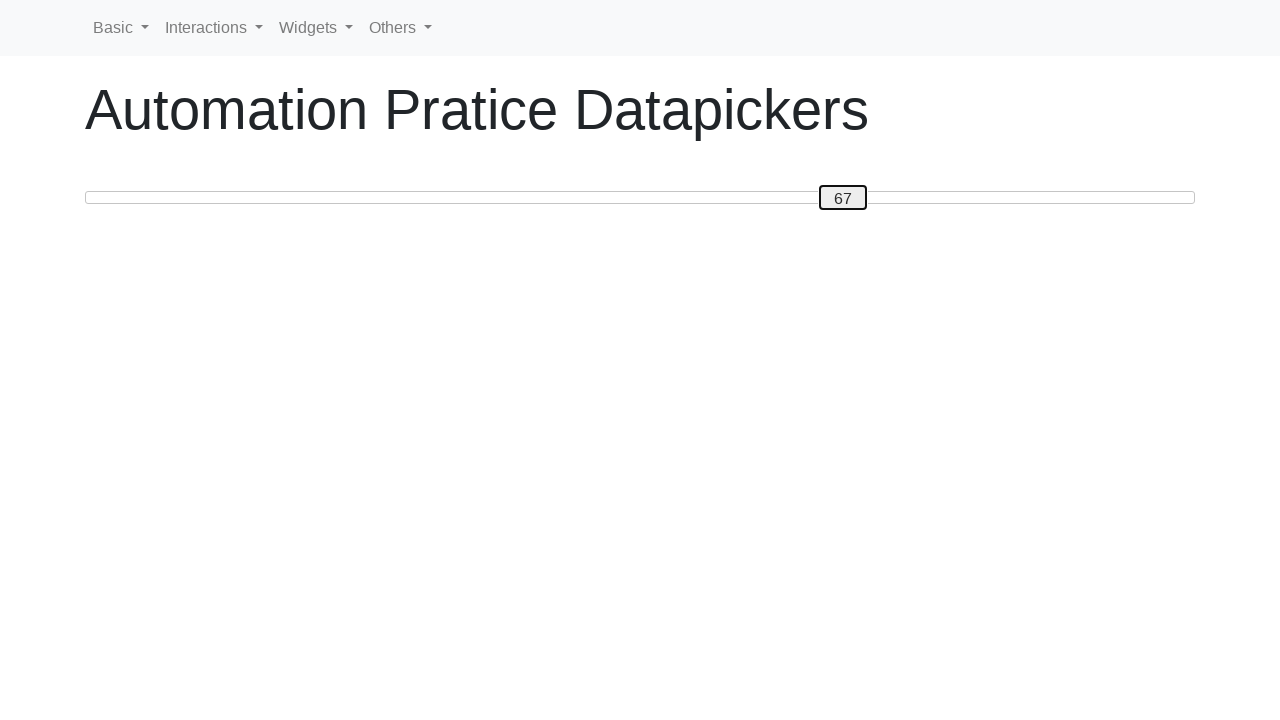

Pressed ArrowRight on slider handle, moving from 67 towards 80 on #custom-handle
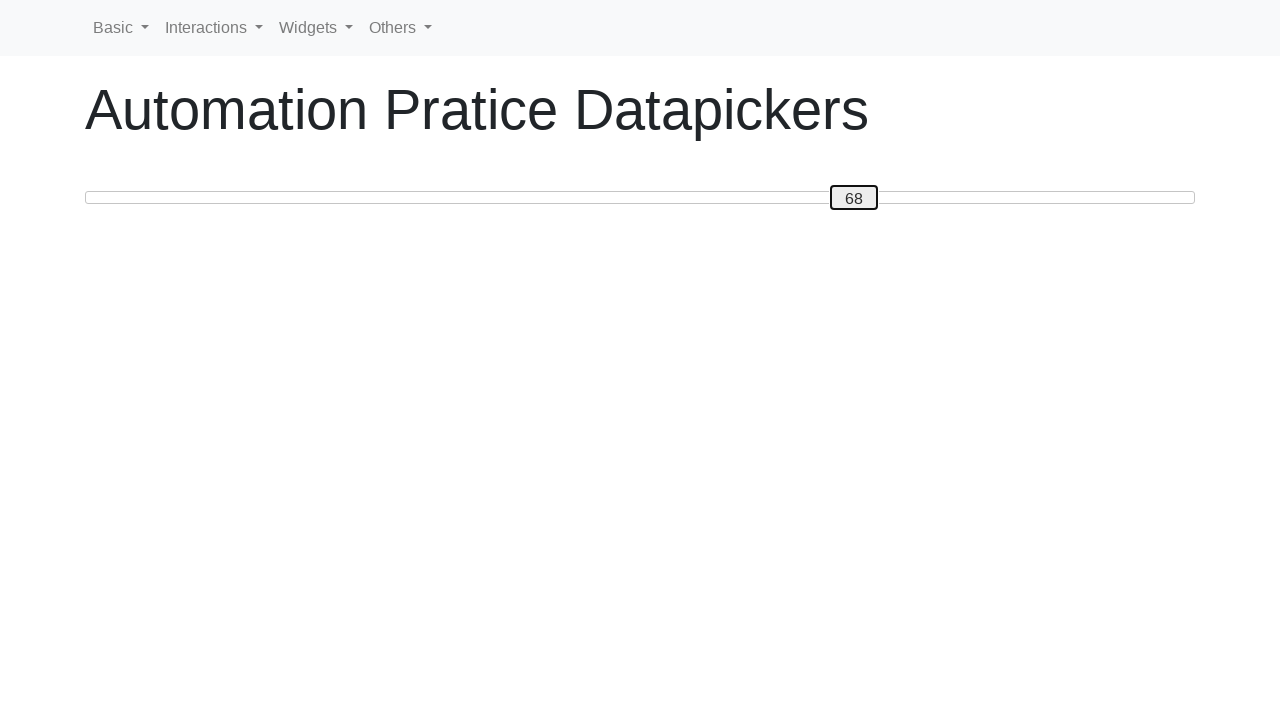

Pressed ArrowRight on slider handle, moving from 68 towards 80 on #custom-handle
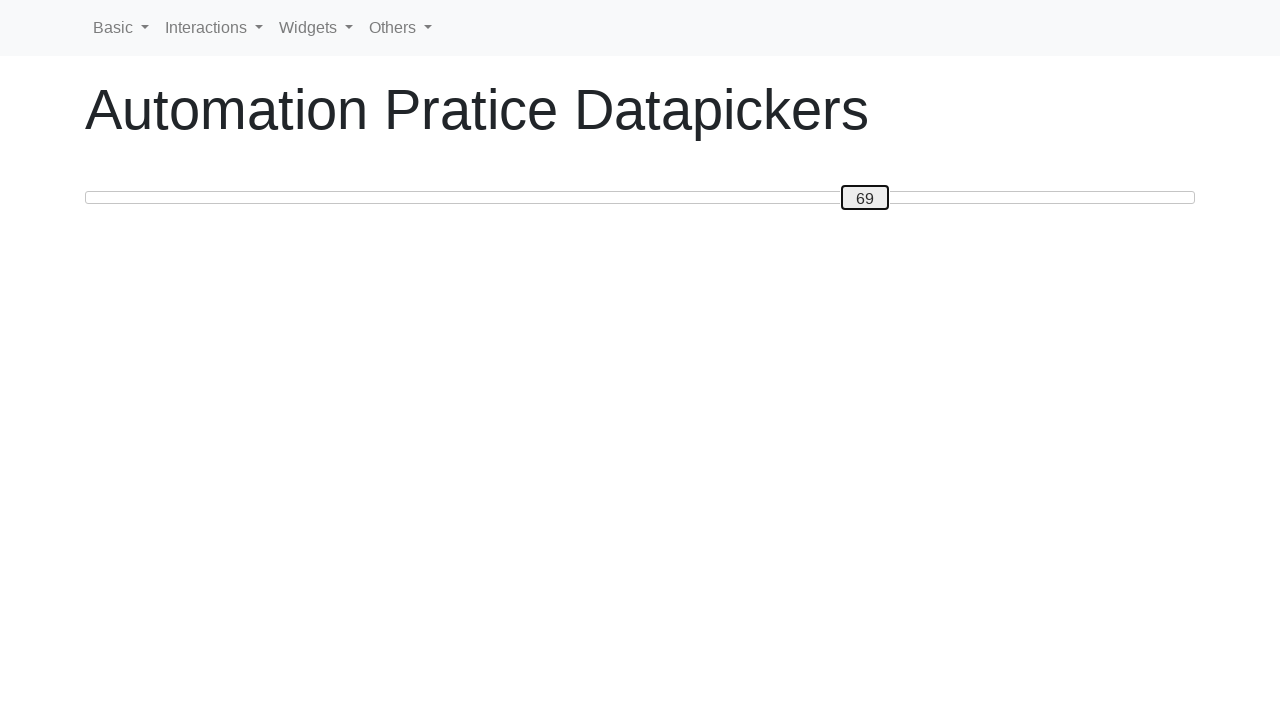

Pressed ArrowRight on slider handle, moving from 69 towards 80 on #custom-handle
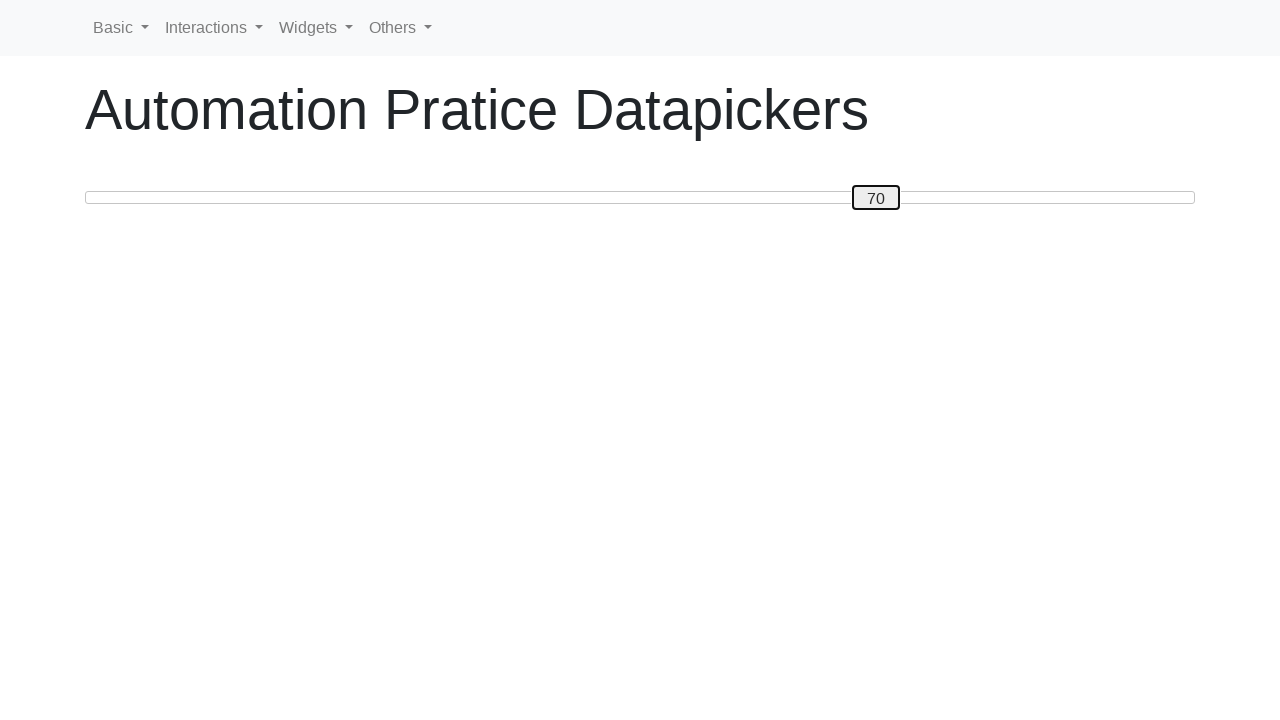

Pressed ArrowRight on slider handle, moving from 70 towards 80 on #custom-handle
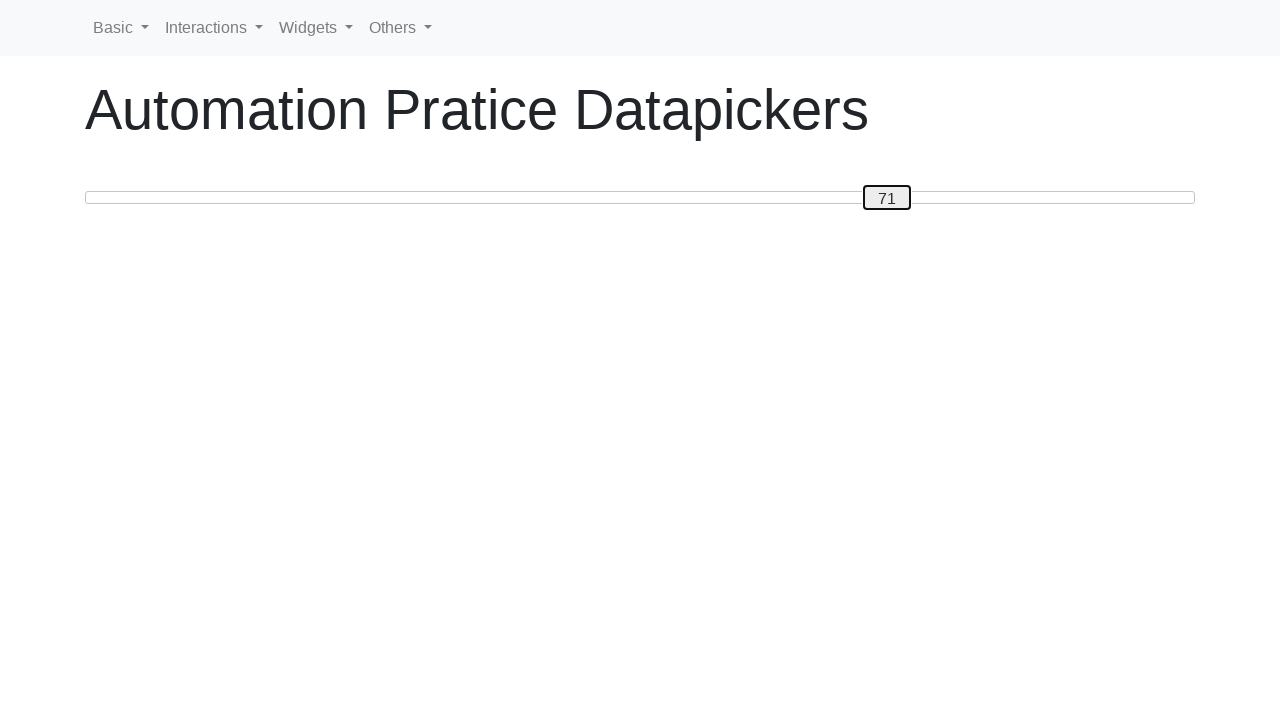

Pressed ArrowRight on slider handle, moving from 71 towards 80 on #custom-handle
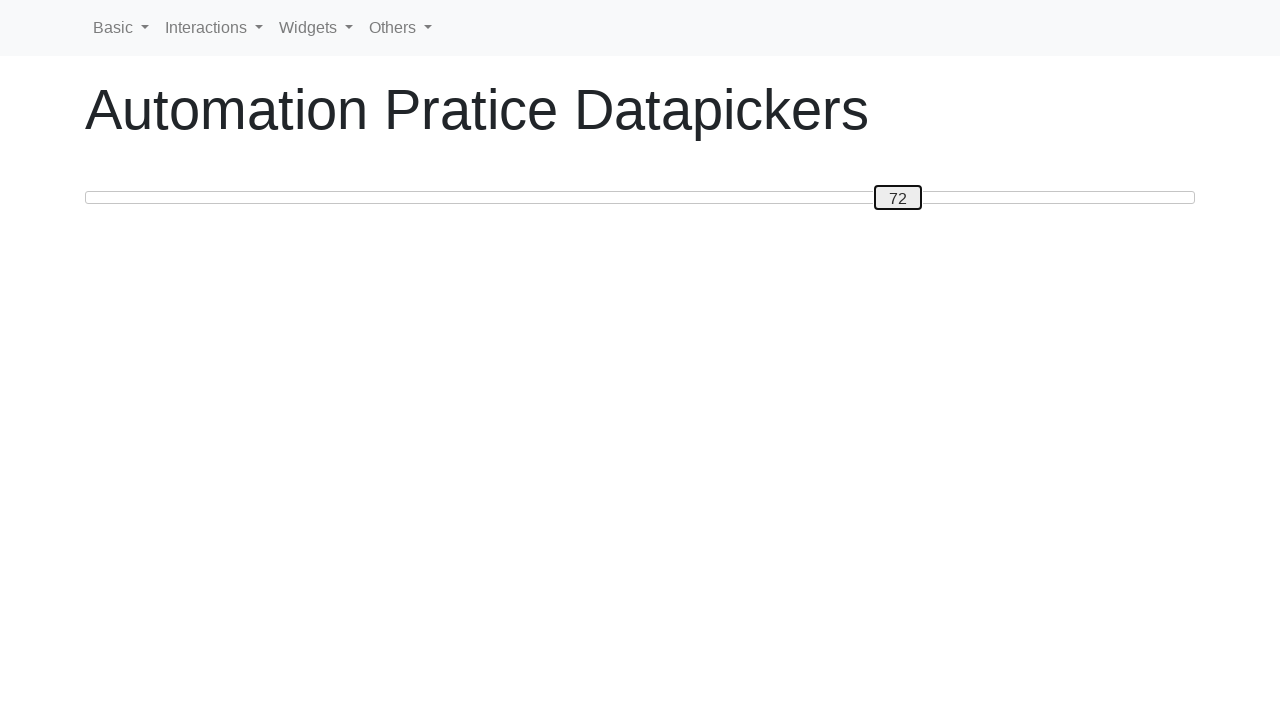

Pressed ArrowRight on slider handle, moving from 72 towards 80 on #custom-handle
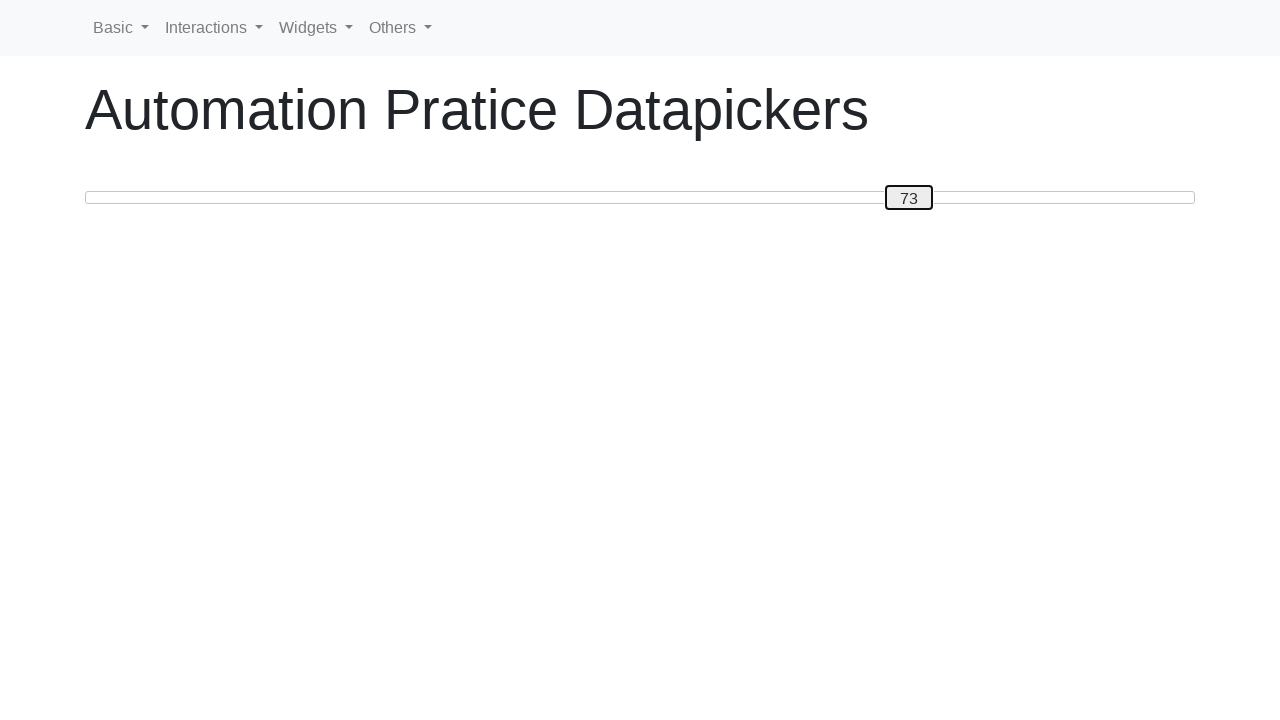

Pressed ArrowRight on slider handle, moving from 73 towards 80 on #custom-handle
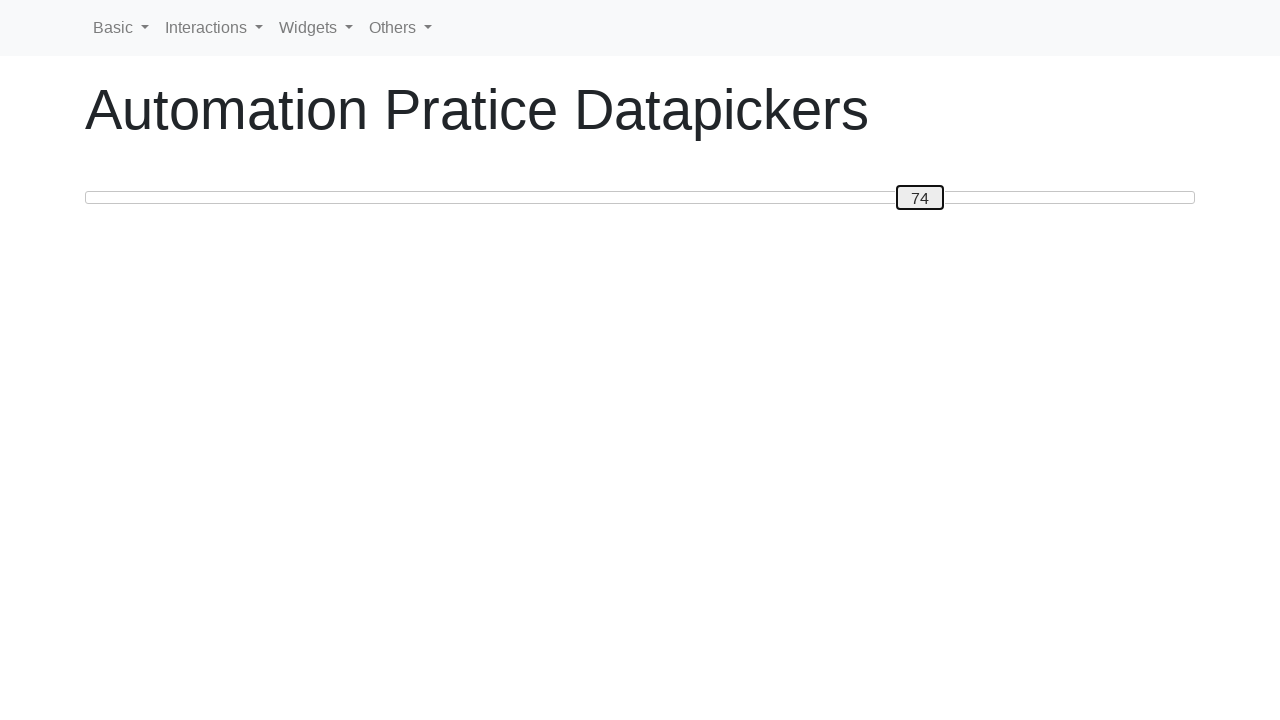

Pressed ArrowRight on slider handle, moving from 74 towards 80 on #custom-handle
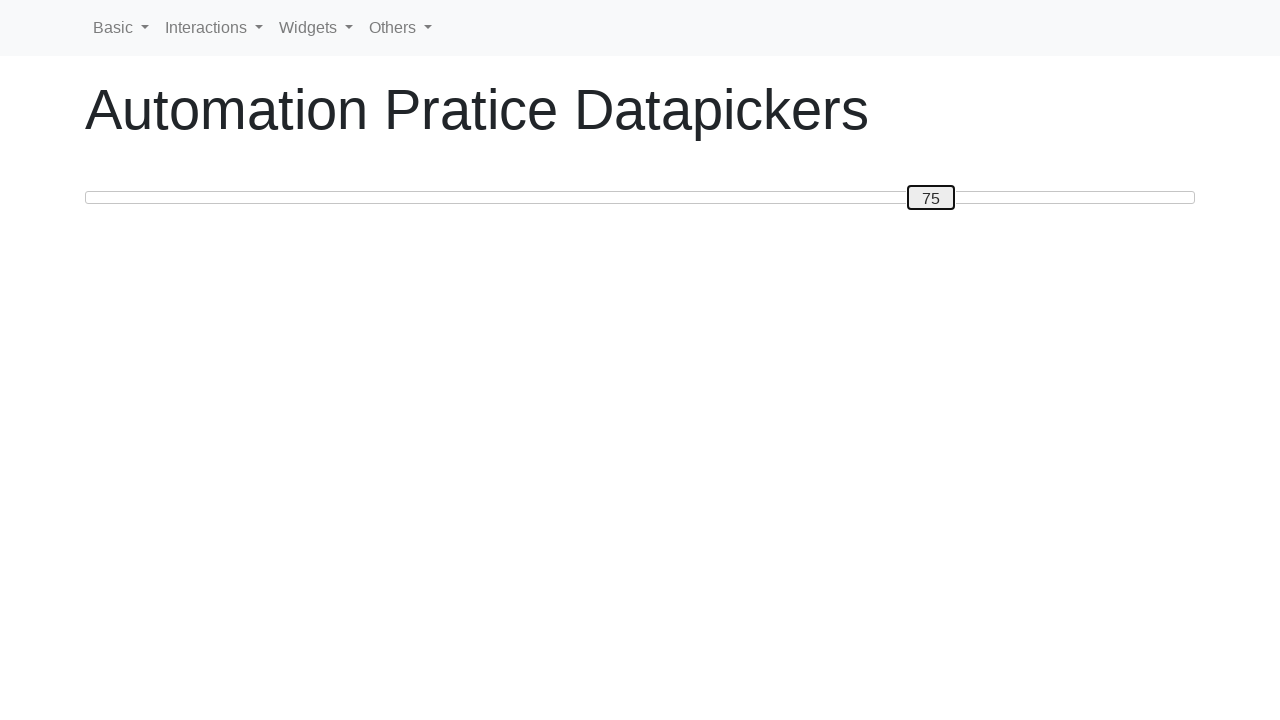

Pressed ArrowRight on slider handle, moving from 75 towards 80 on #custom-handle
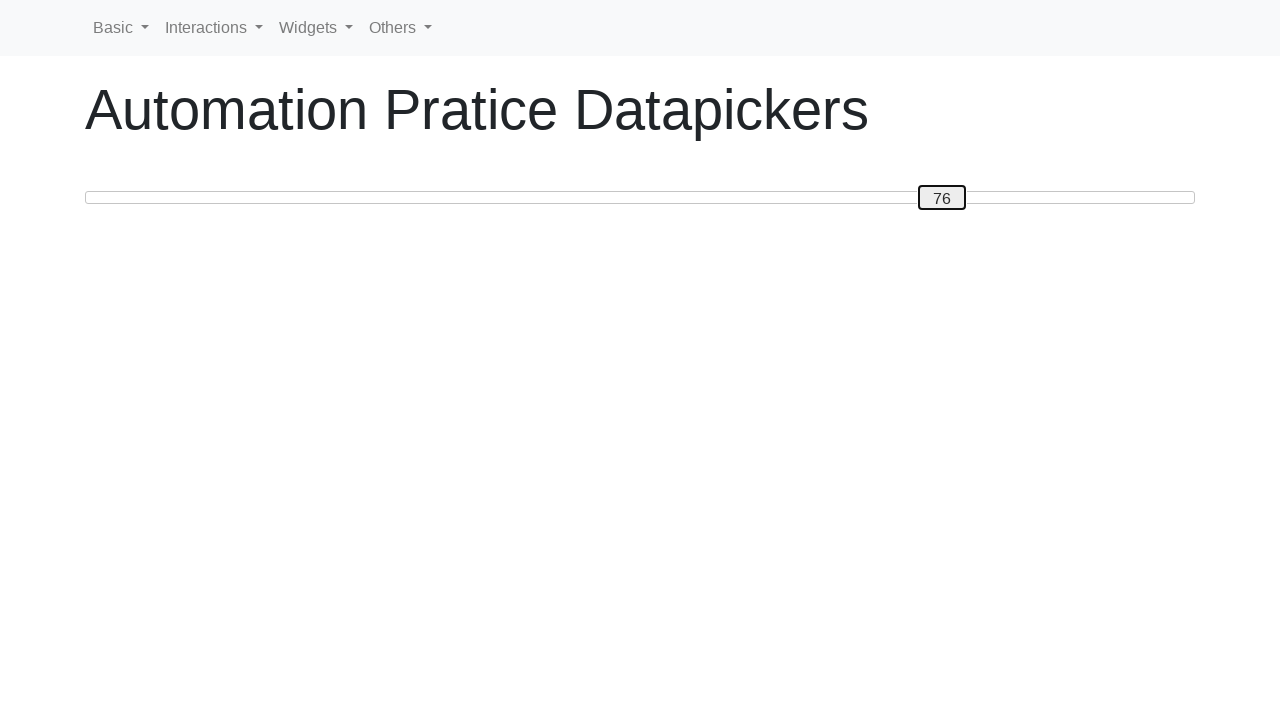

Pressed ArrowRight on slider handle, moving from 76 towards 80 on #custom-handle
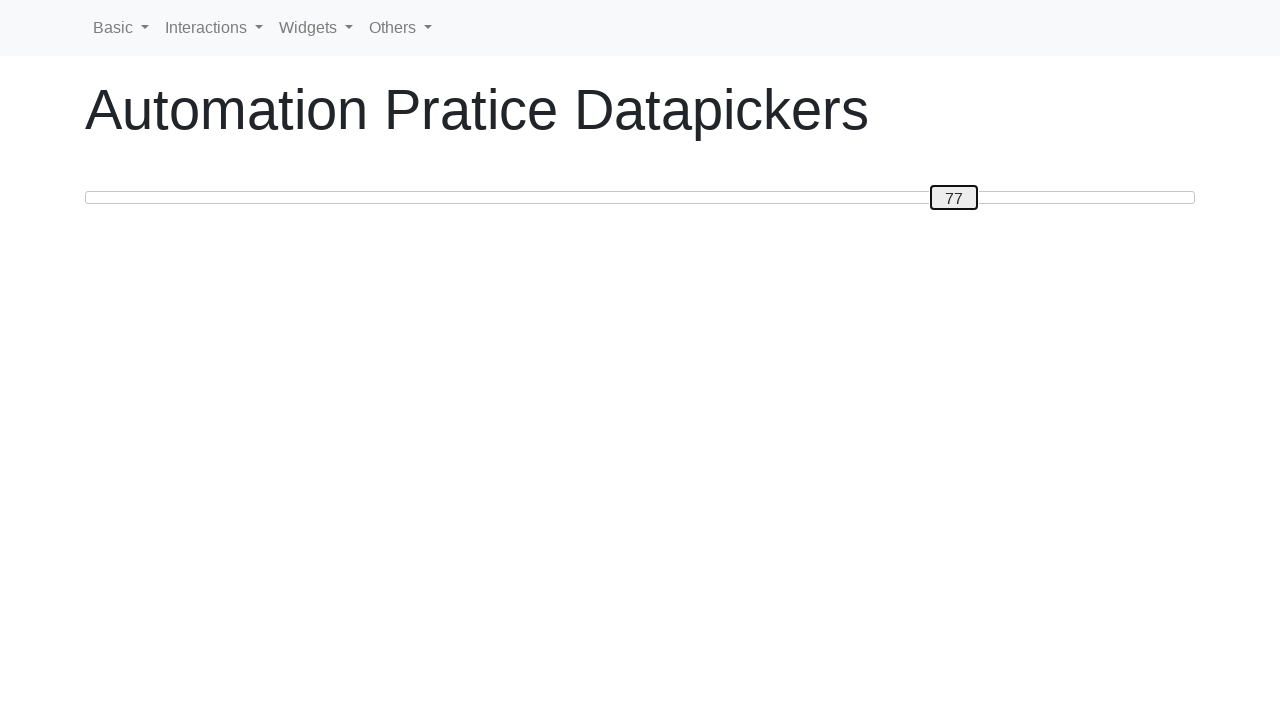

Pressed ArrowRight on slider handle, moving from 77 towards 80 on #custom-handle
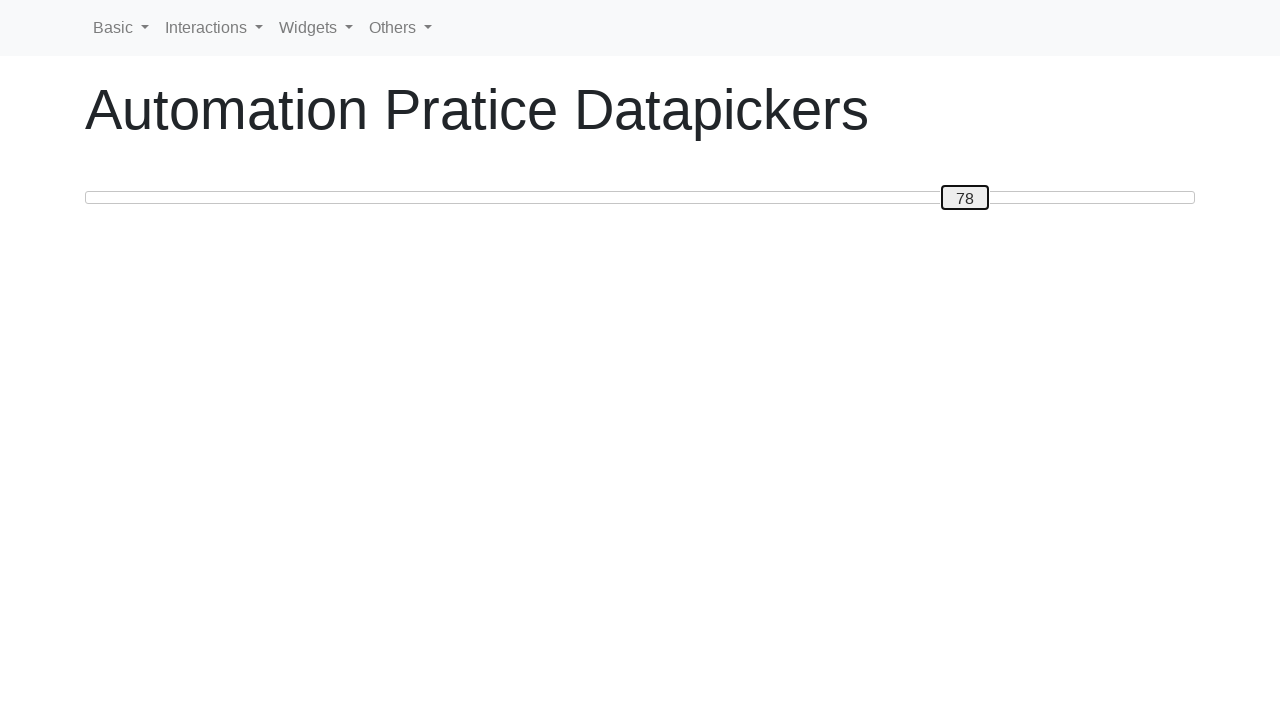

Pressed ArrowRight on slider handle, moving from 78 towards 80 on #custom-handle
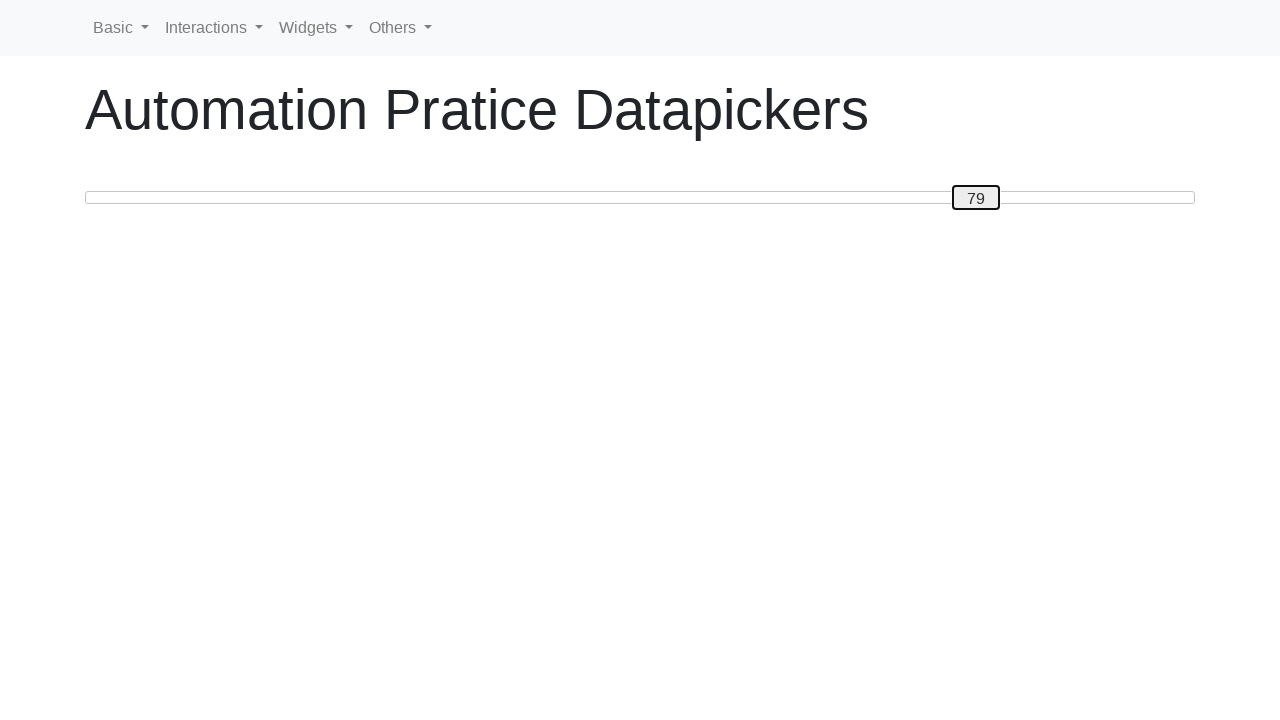

Pressed ArrowRight on slider handle, moving from 79 towards 80 on #custom-handle
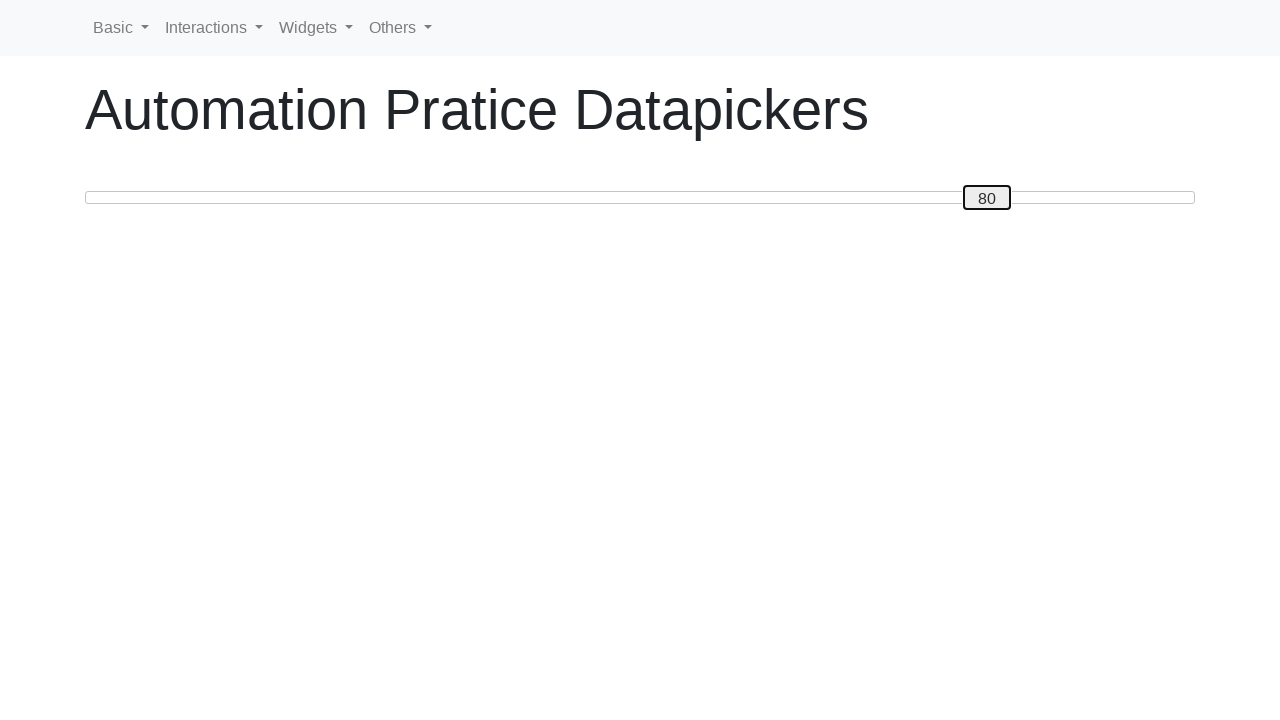

Slider moved to value 80
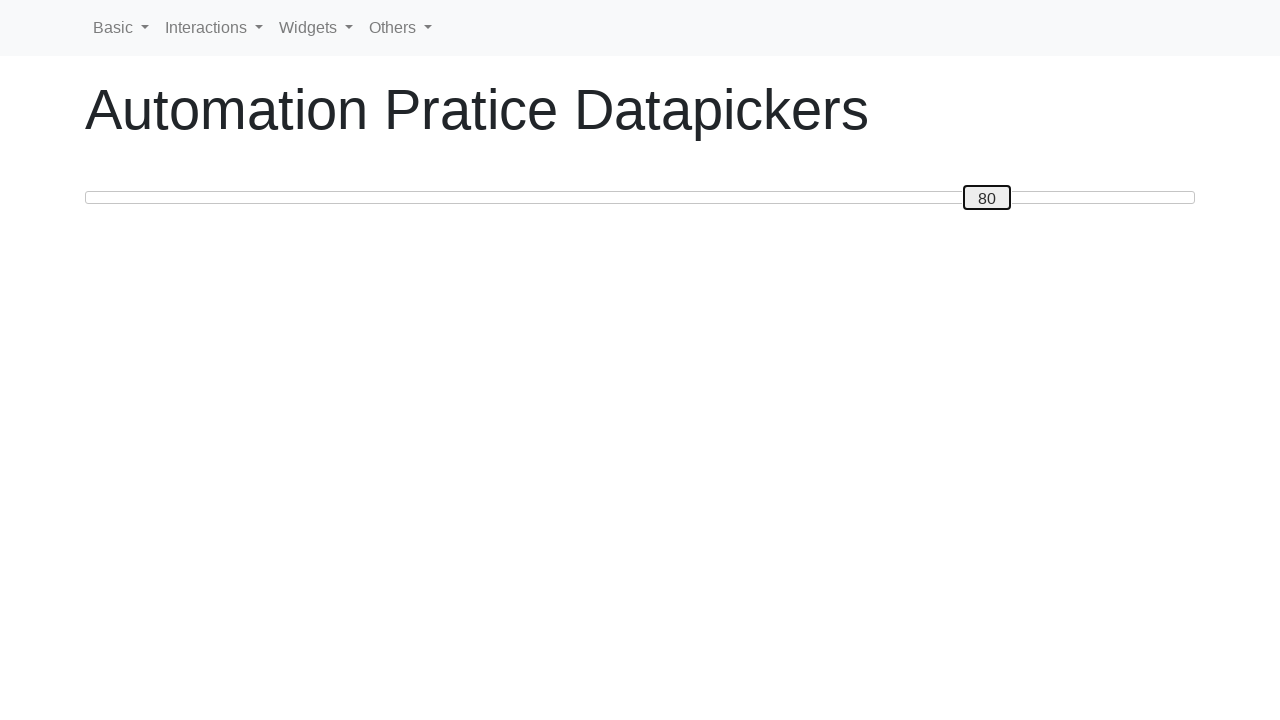

Verified slider value is 80
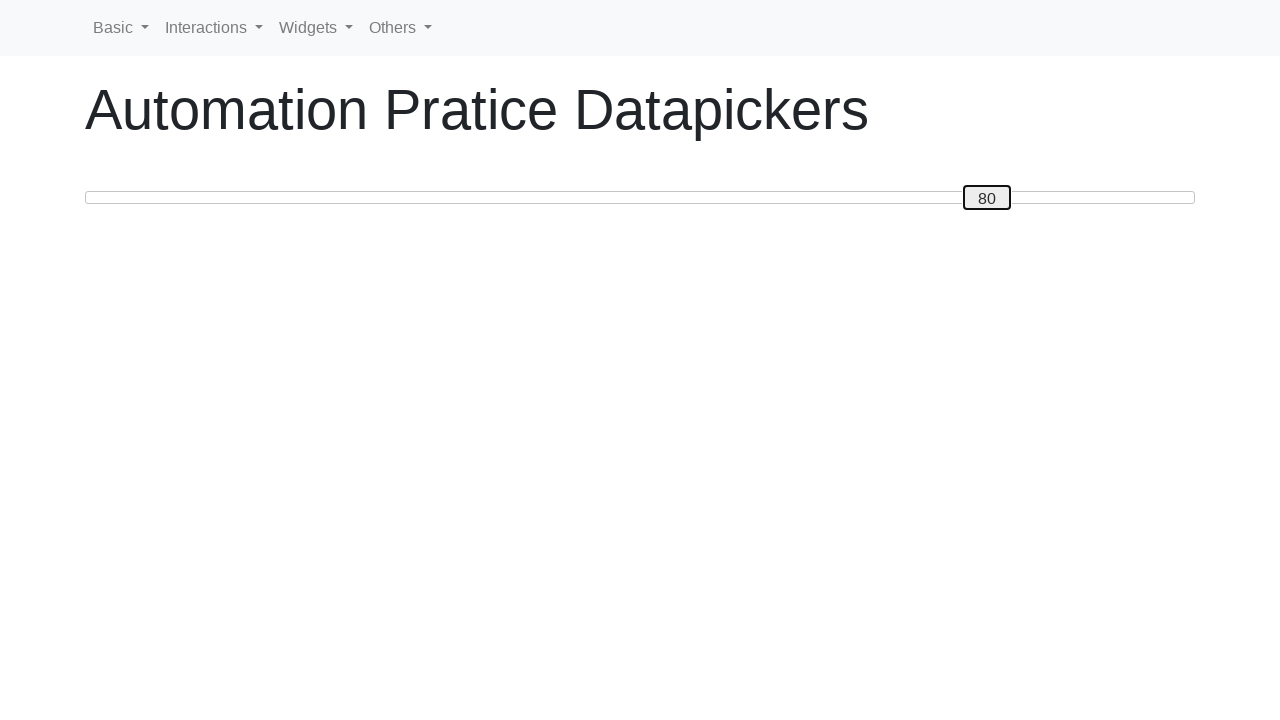

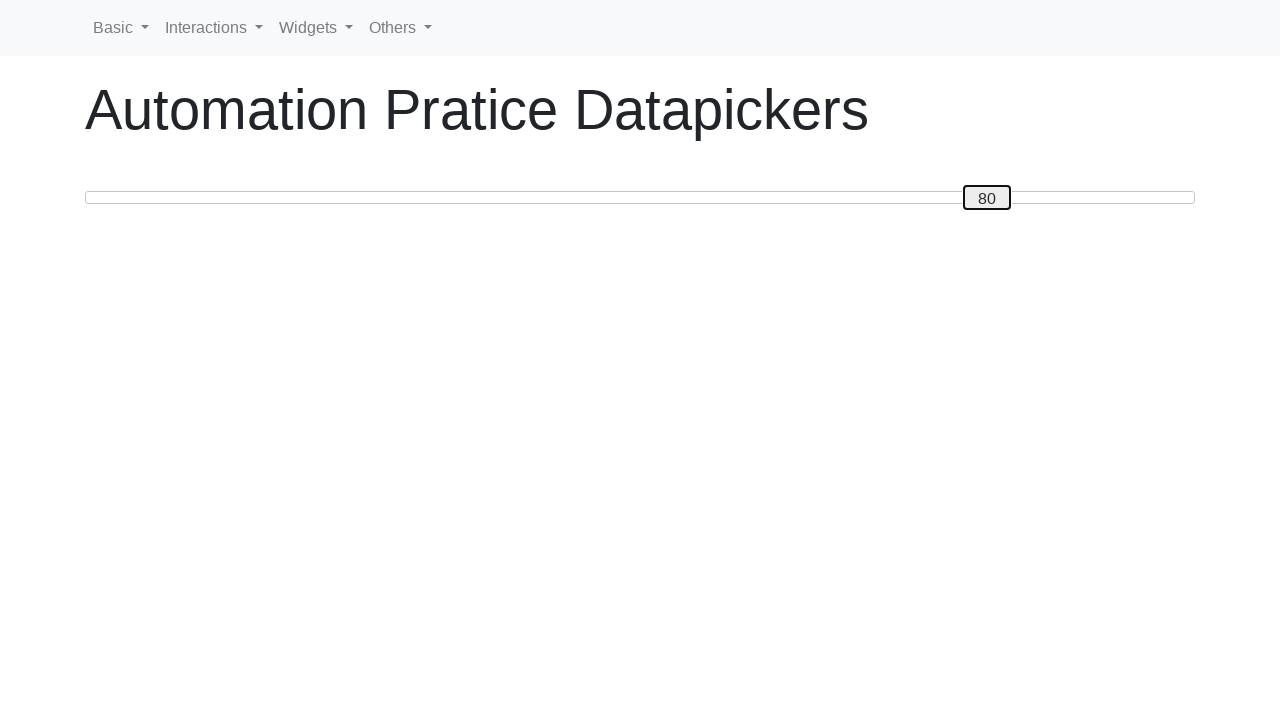